Tests jQuery UI datepicker functionality by navigating through months and selecting a specific date

Starting URL: https://jqueryui.com/datepicker/

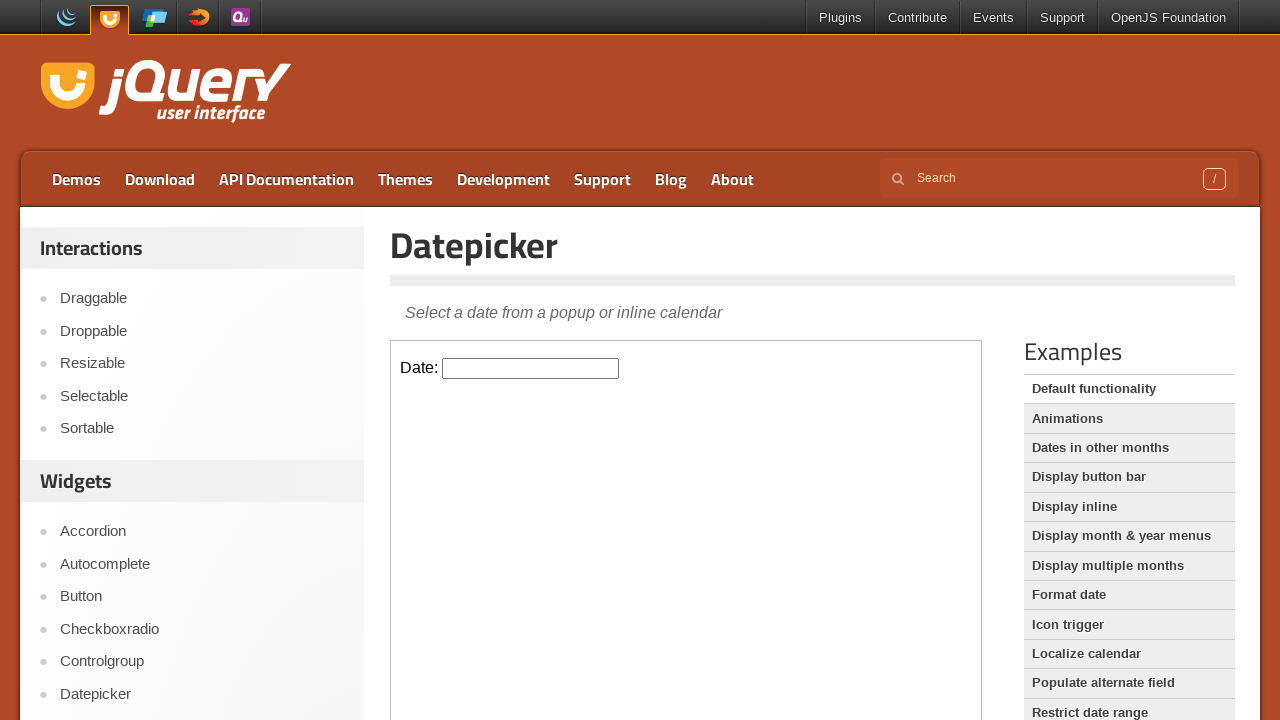

Located iframe containing the datepicker
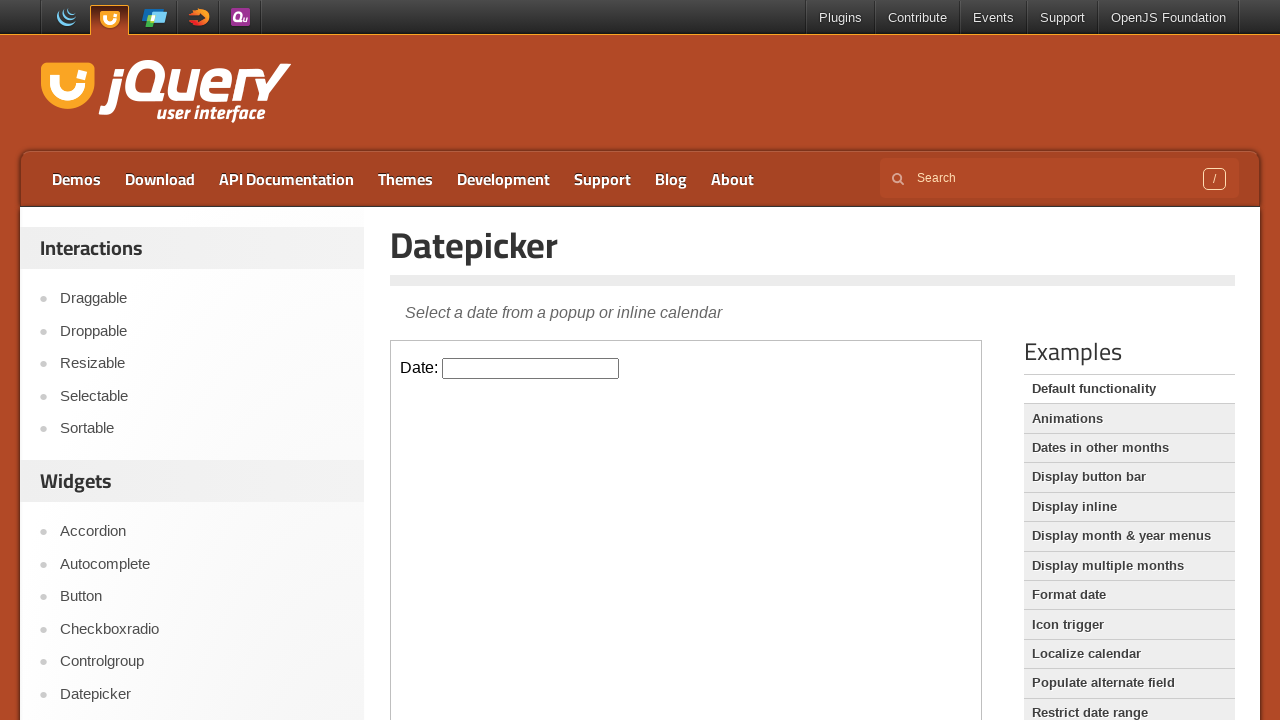

Clicked datepicker input to open calendar at (531, 368) on xpath=//*[@id='content']/iframe >> internal:control=enter-frame >> input#datepic
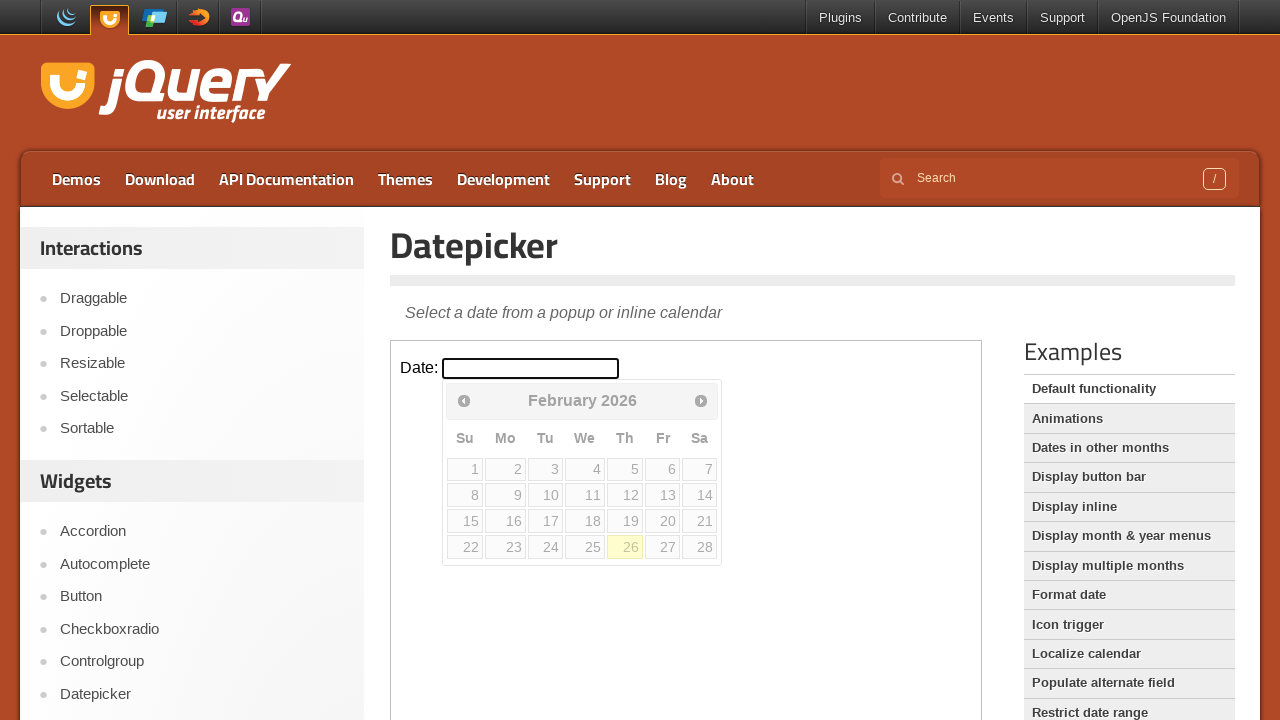

Retrieved current date: February 2026
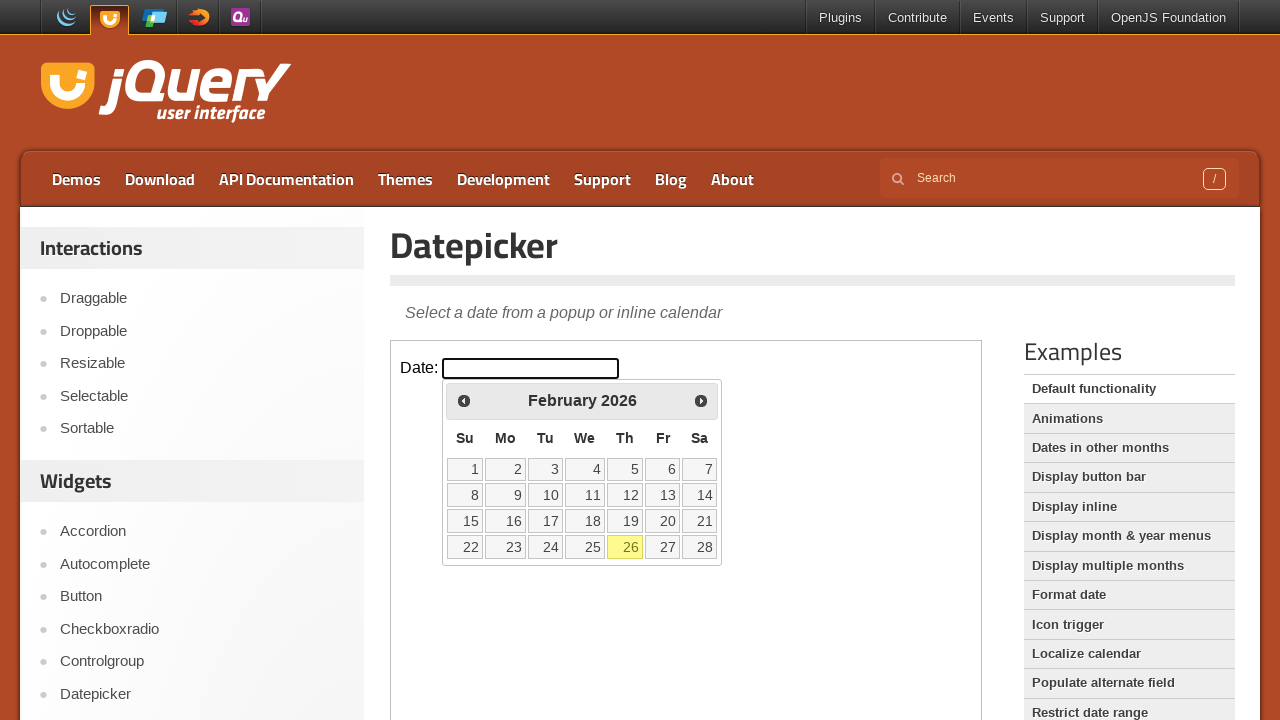

Clicked previous arrow to navigate to earlier month at (464, 400) on xpath=//*[@id='content']/iframe >> internal:control=enter-frame >> xpath=//*[@id
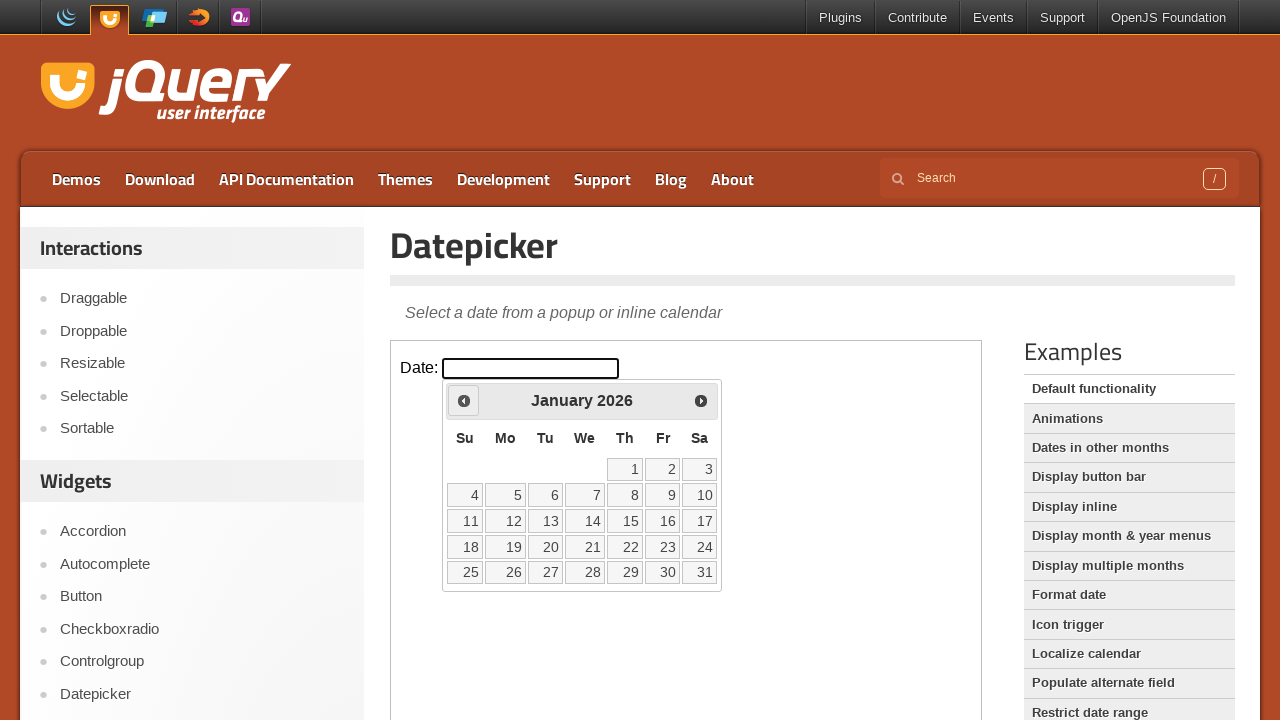

Retrieved current date: January 2026
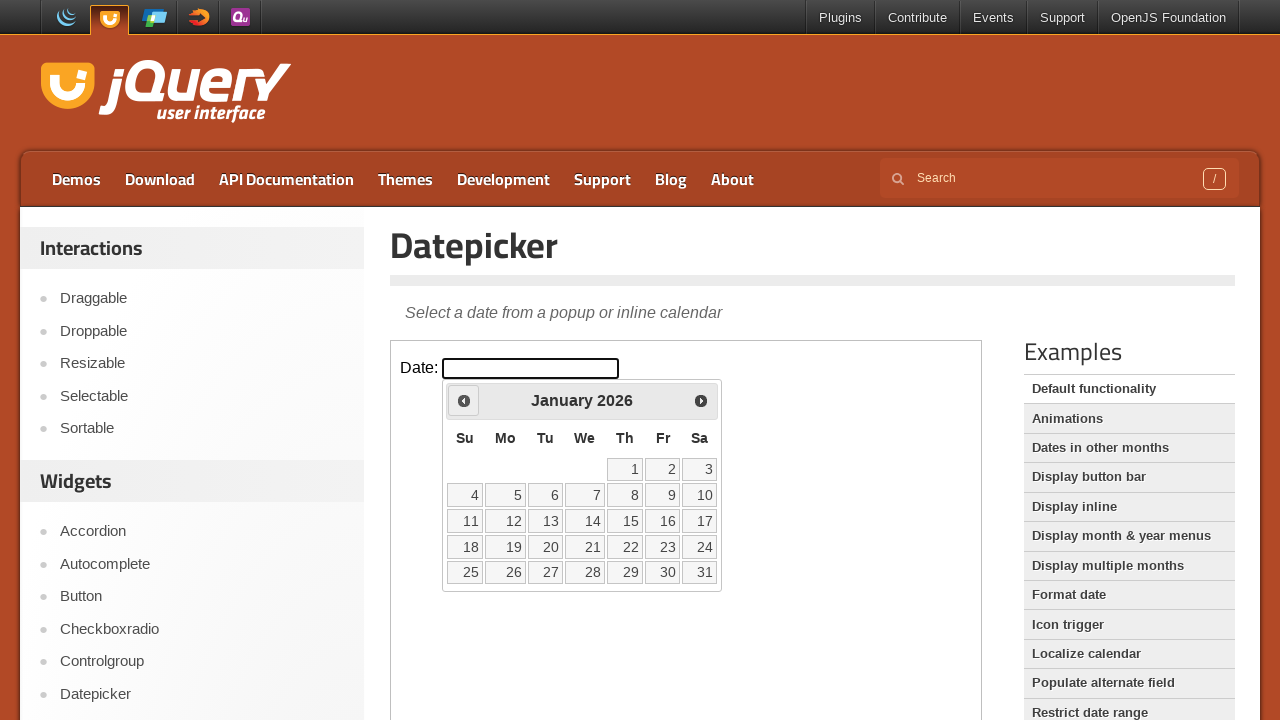

Clicked previous arrow to navigate to earlier month at (464, 400) on xpath=//*[@id='content']/iframe >> internal:control=enter-frame >> xpath=//*[@id
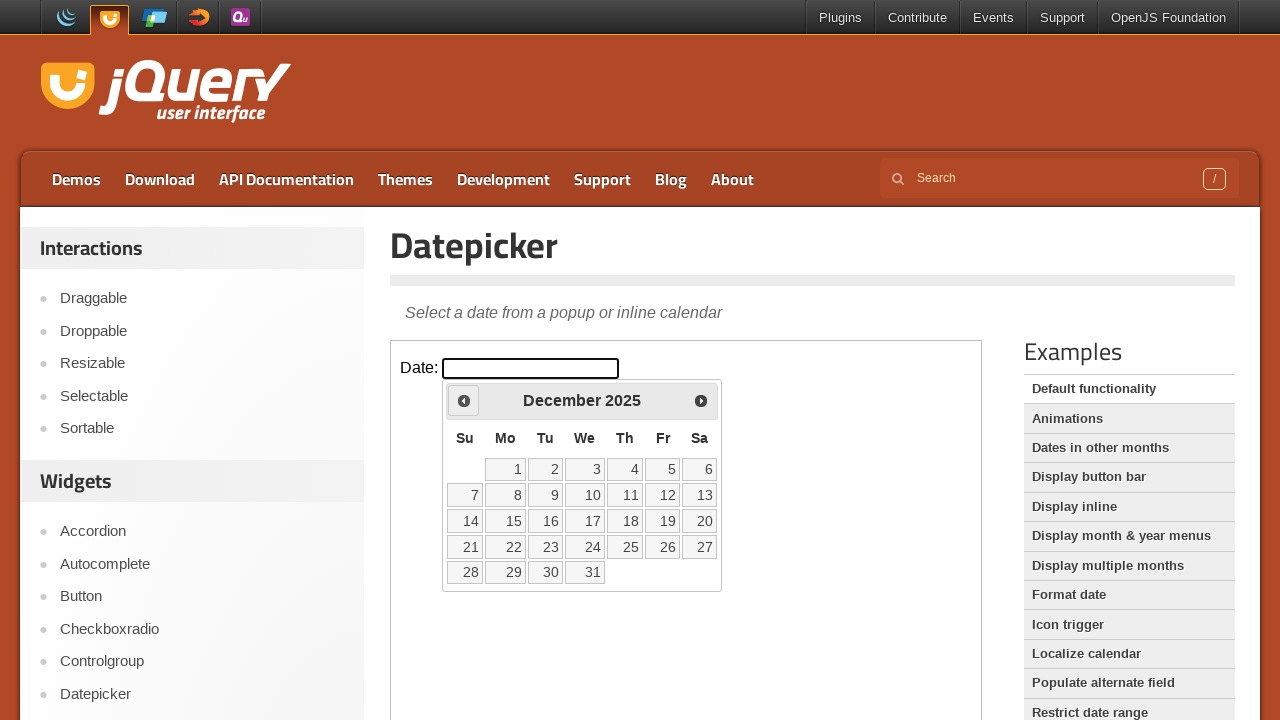

Retrieved current date: December 2025
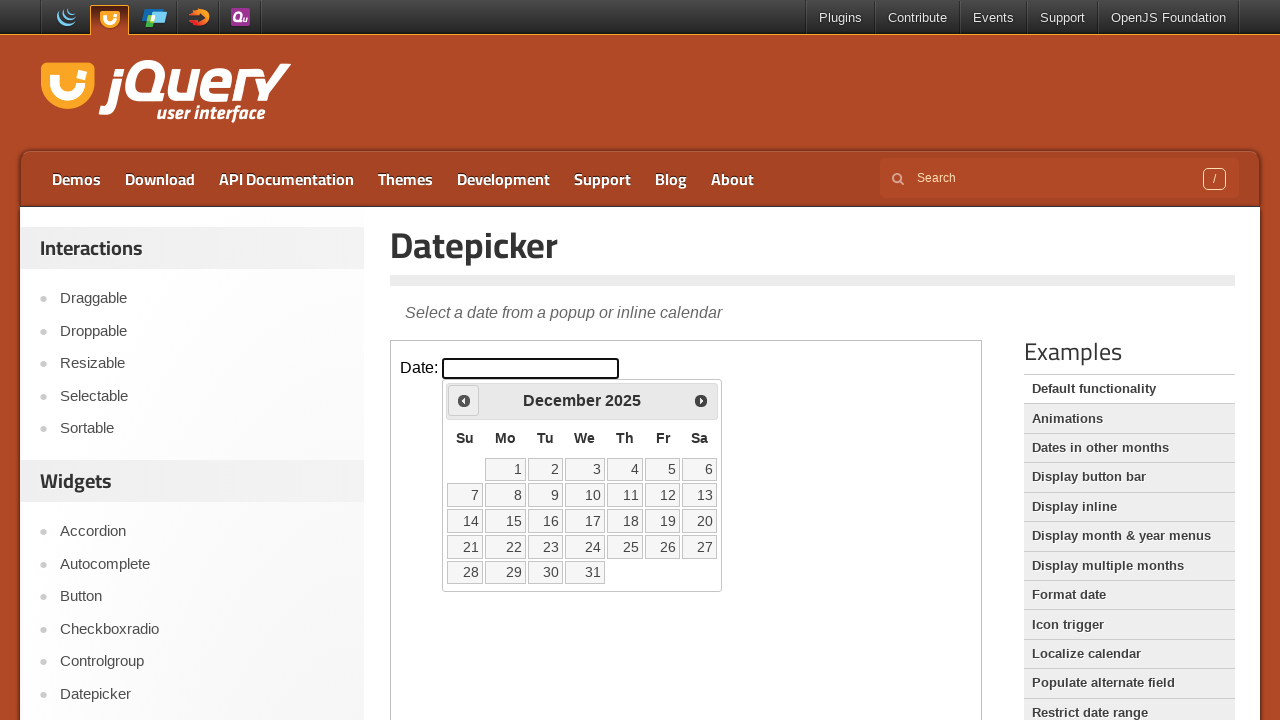

Clicked previous arrow to navigate to earlier month at (464, 400) on xpath=//*[@id='content']/iframe >> internal:control=enter-frame >> xpath=//*[@id
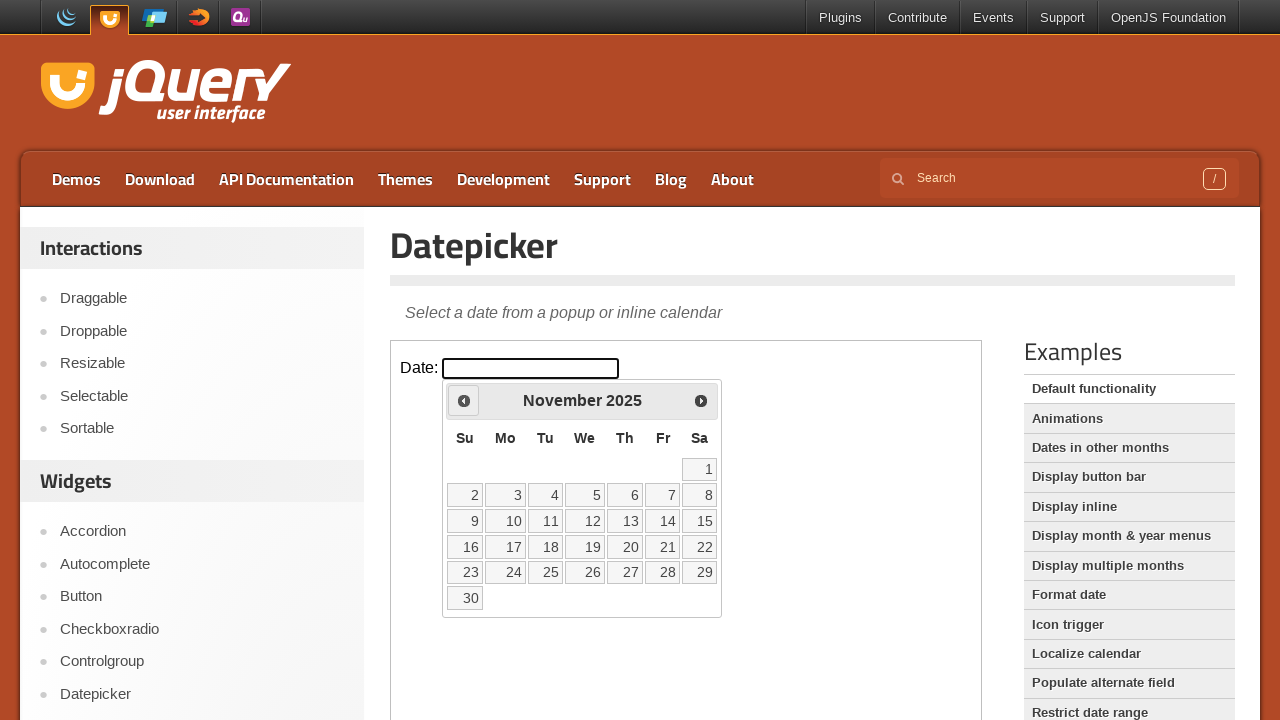

Retrieved current date: November 2025
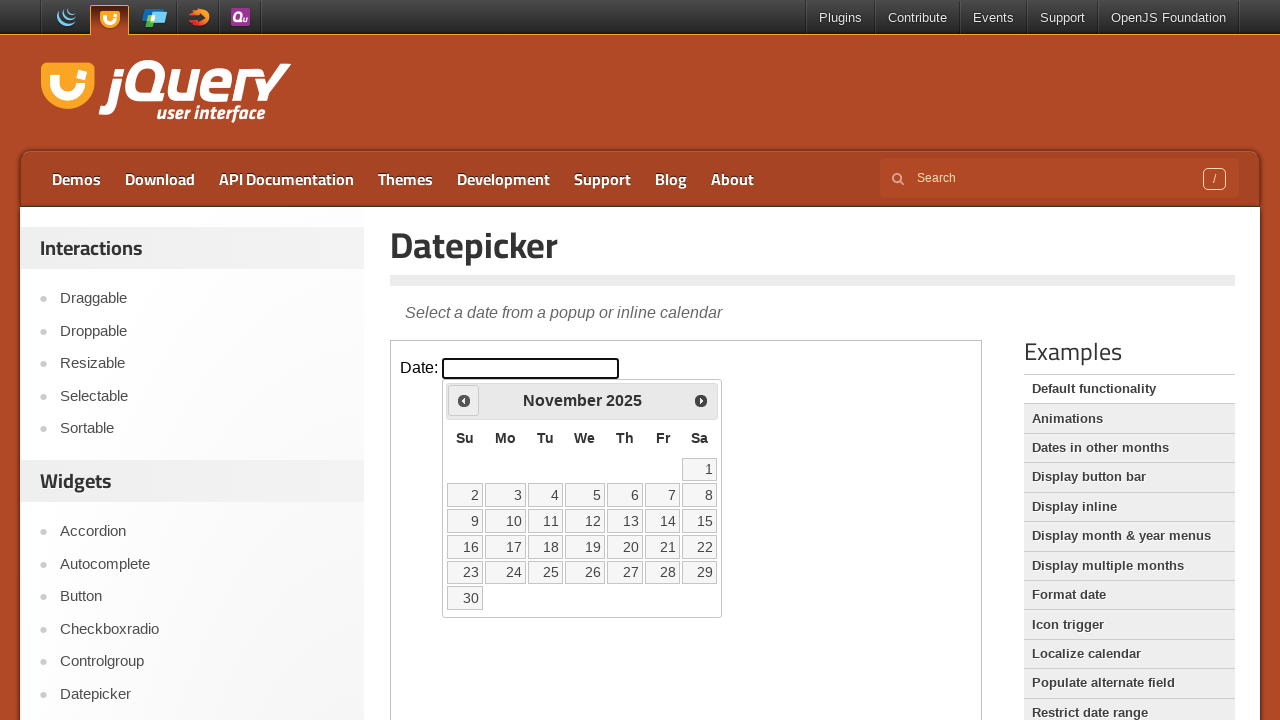

Clicked previous arrow to navigate to earlier month at (464, 400) on xpath=//*[@id='content']/iframe >> internal:control=enter-frame >> xpath=//*[@id
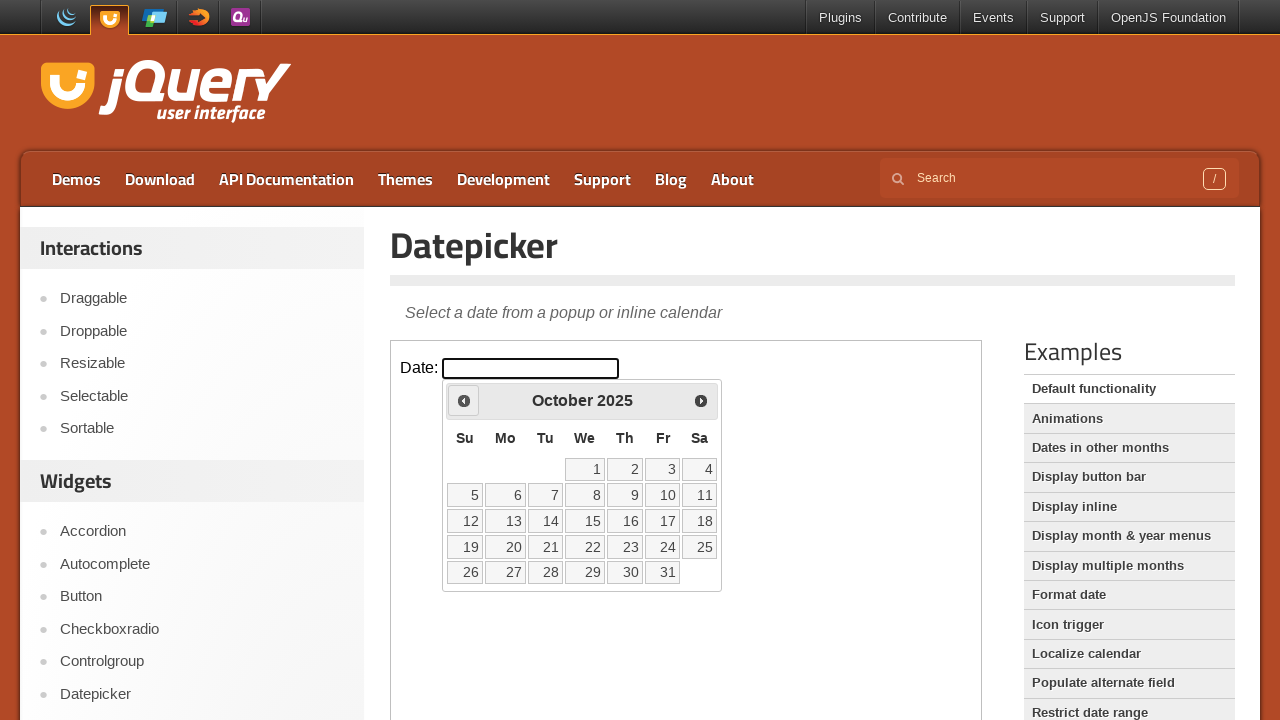

Retrieved current date: October 2025
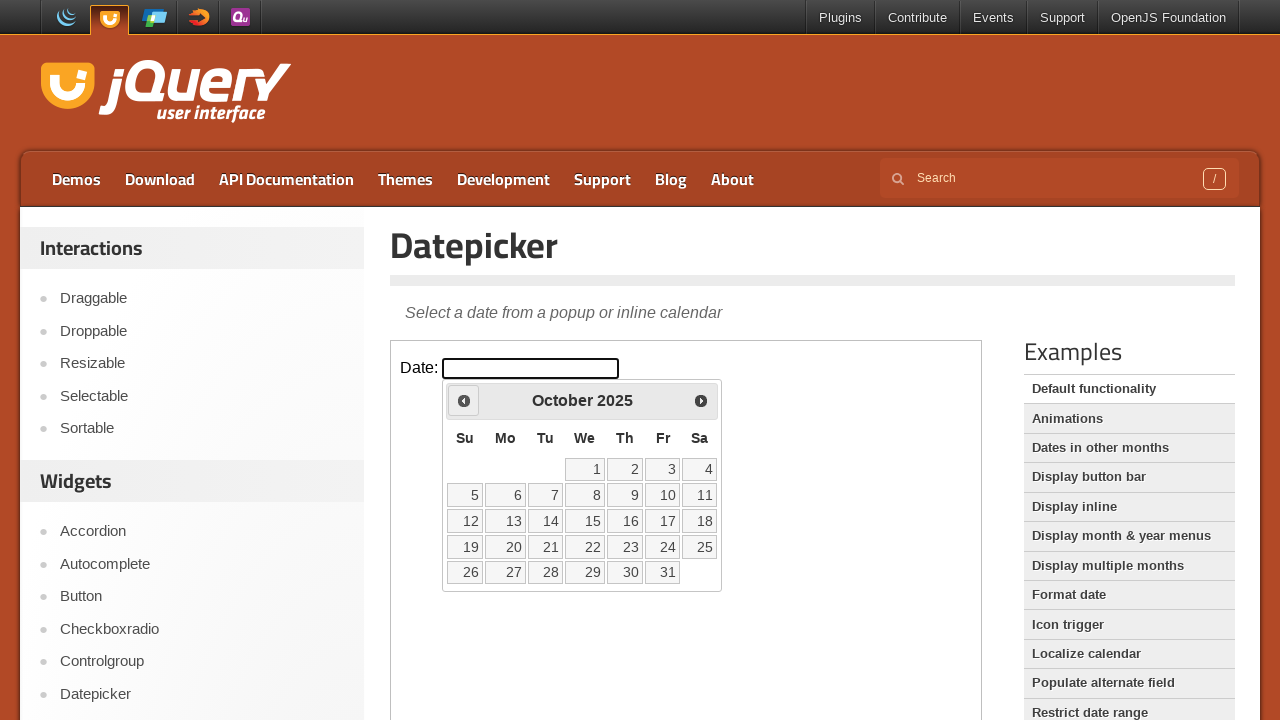

Clicked previous arrow to navigate to earlier month at (464, 400) on xpath=//*[@id='content']/iframe >> internal:control=enter-frame >> xpath=//*[@id
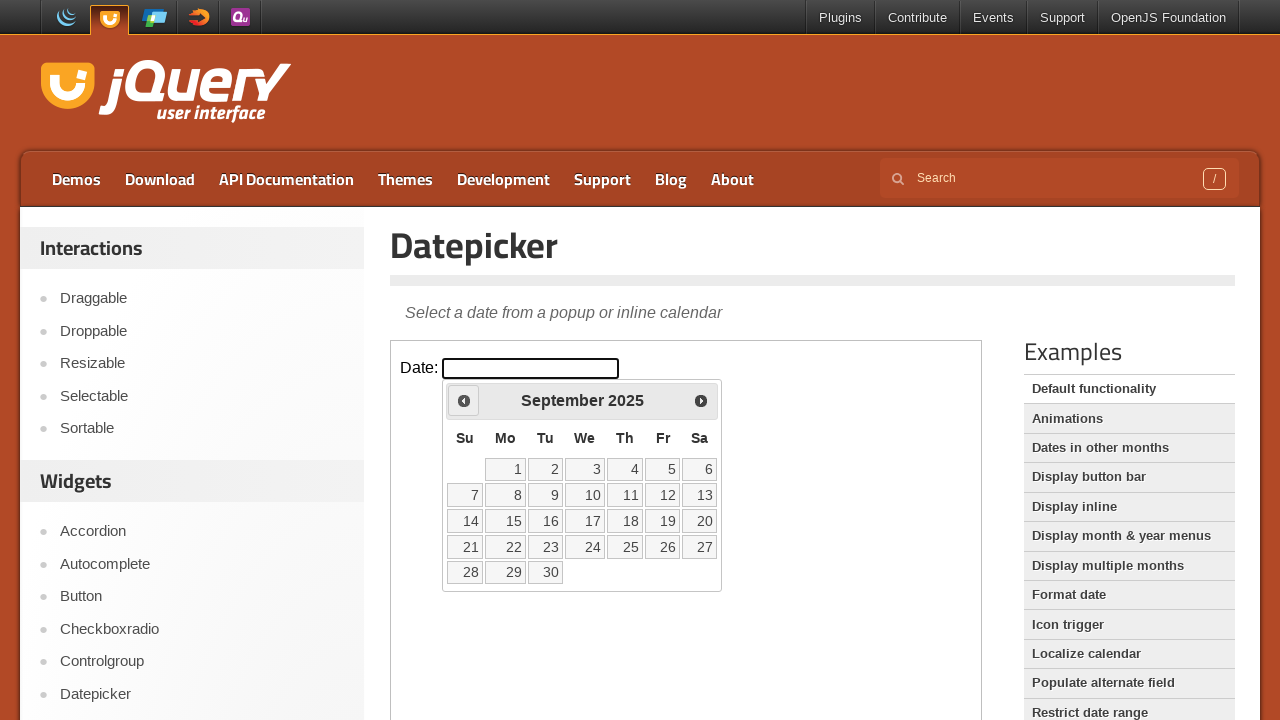

Retrieved current date: September 2025
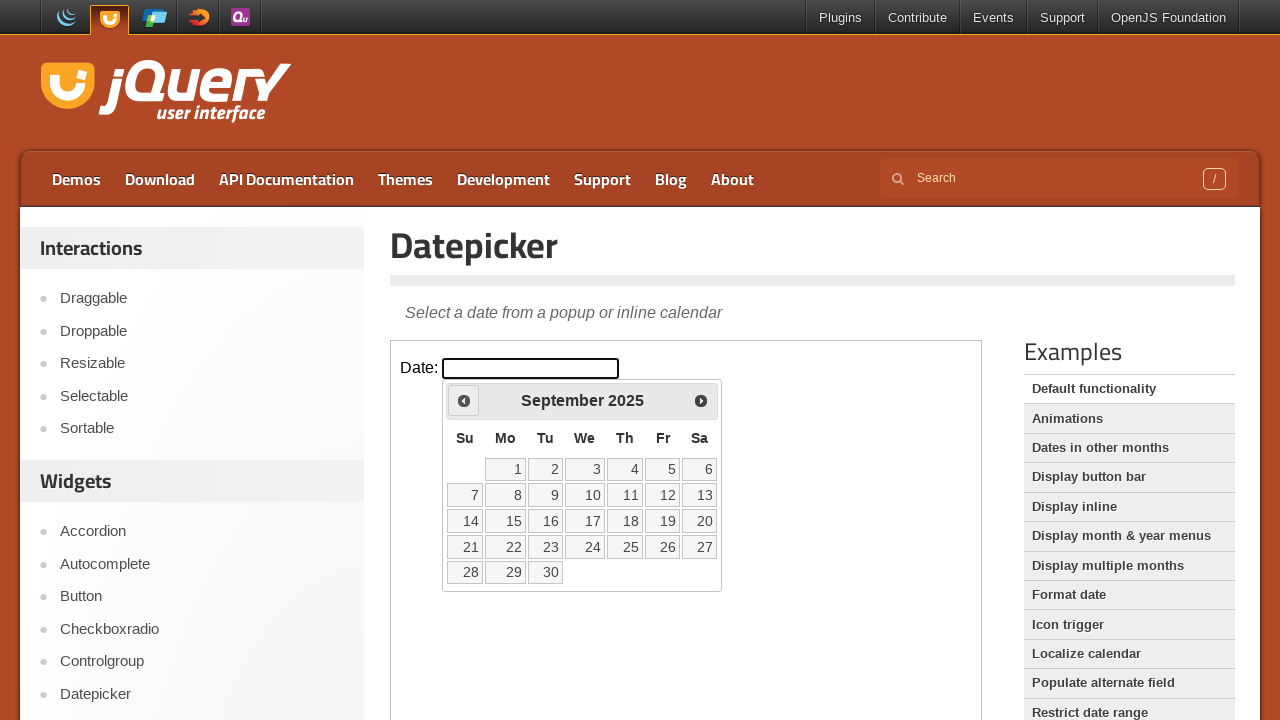

Clicked previous arrow to navigate to earlier month at (464, 400) on xpath=//*[@id='content']/iframe >> internal:control=enter-frame >> xpath=//*[@id
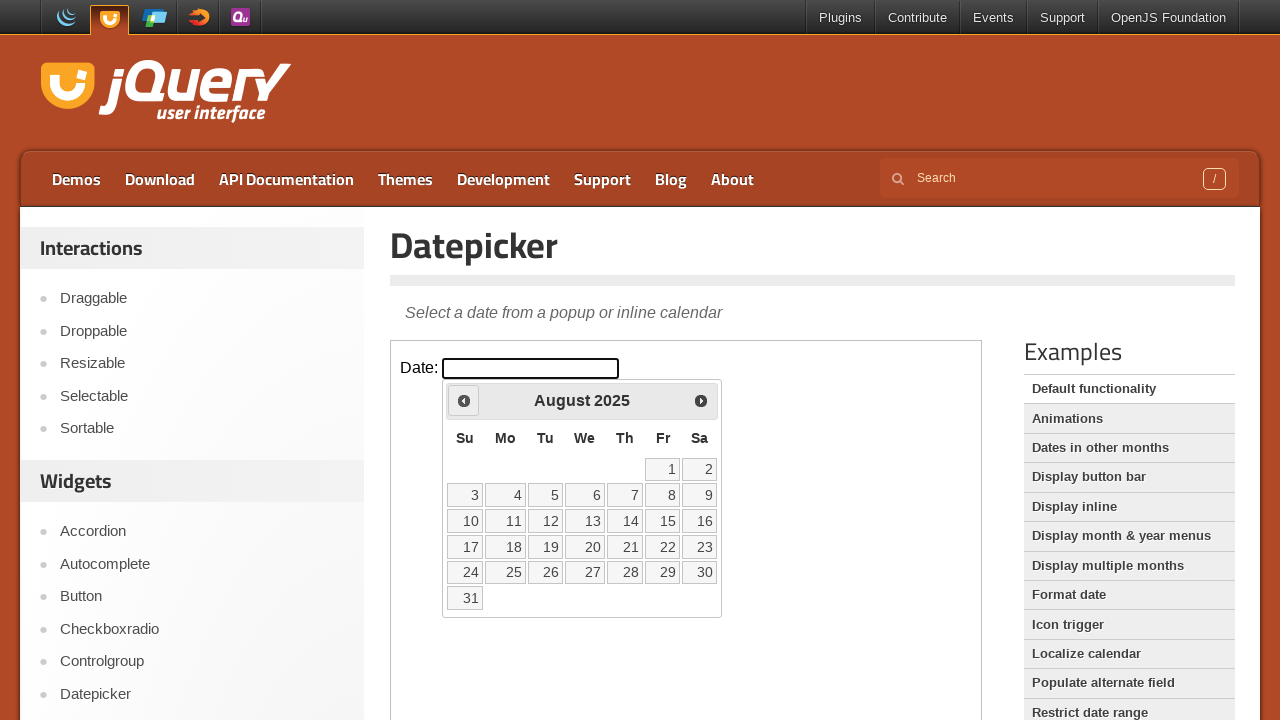

Retrieved current date: August 2025
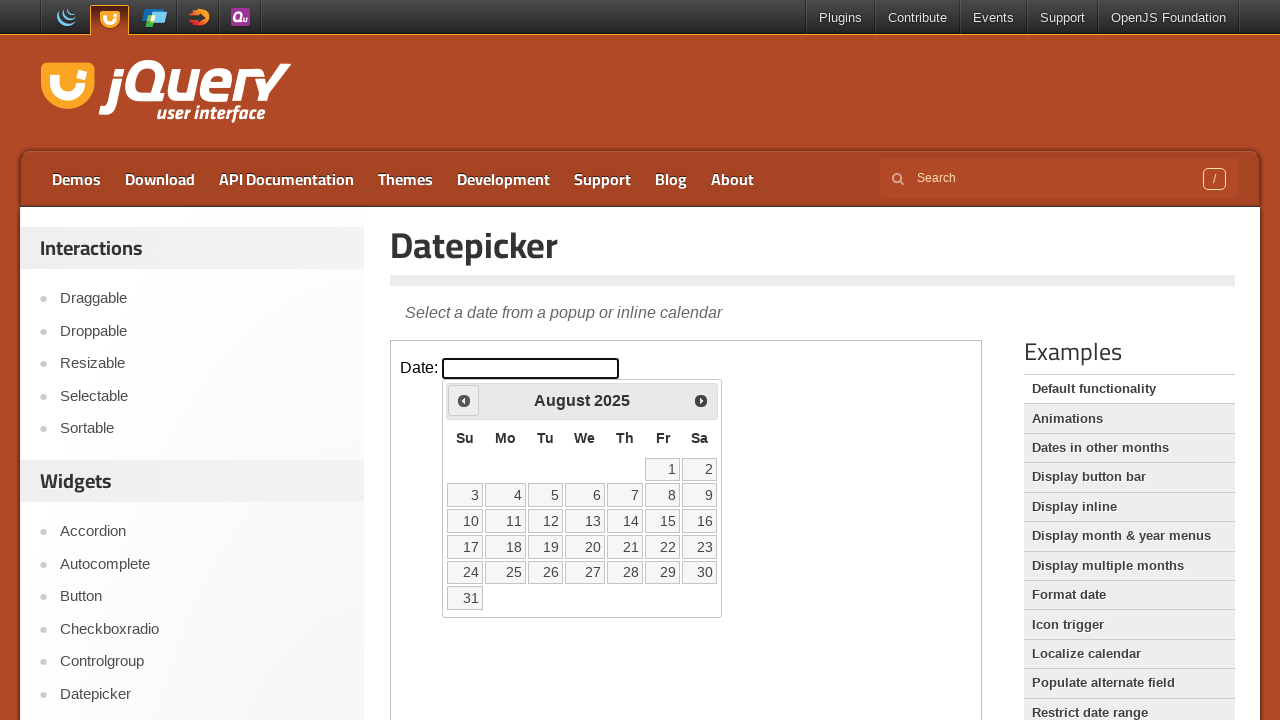

Clicked previous arrow to navigate to earlier month at (464, 400) on xpath=//*[@id='content']/iframe >> internal:control=enter-frame >> xpath=//*[@id
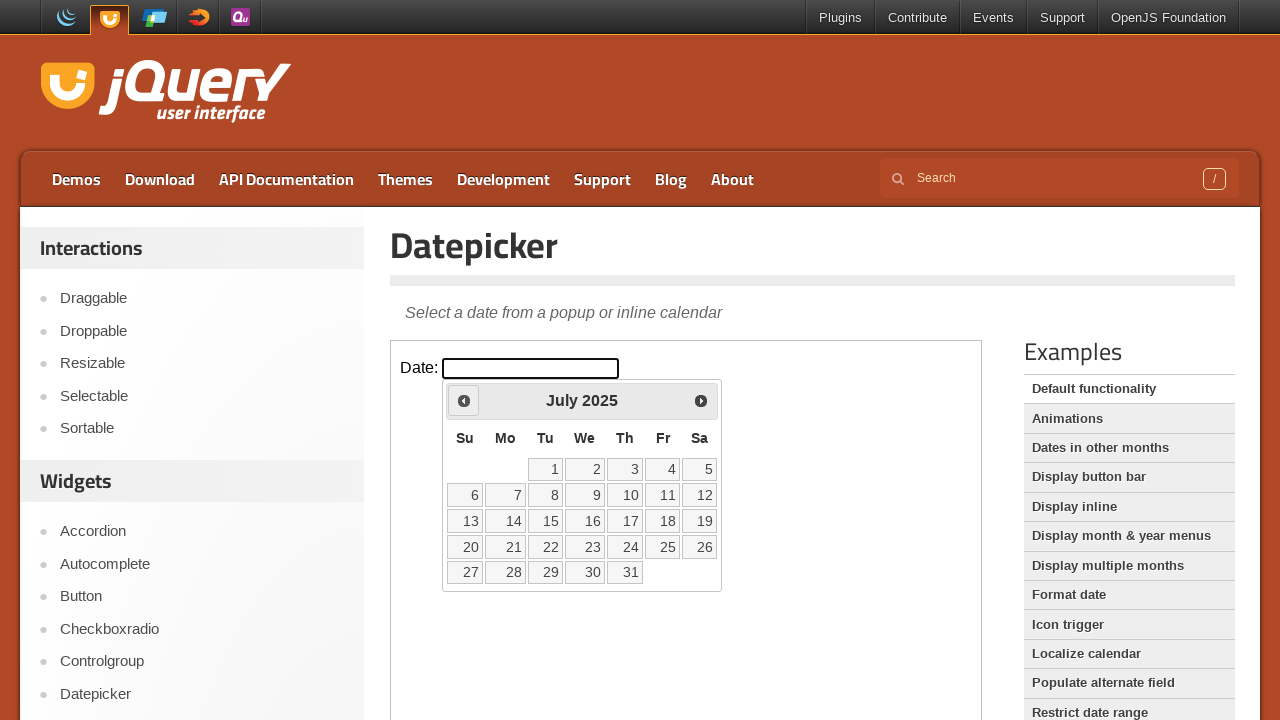

Retrieved current date: July 2025
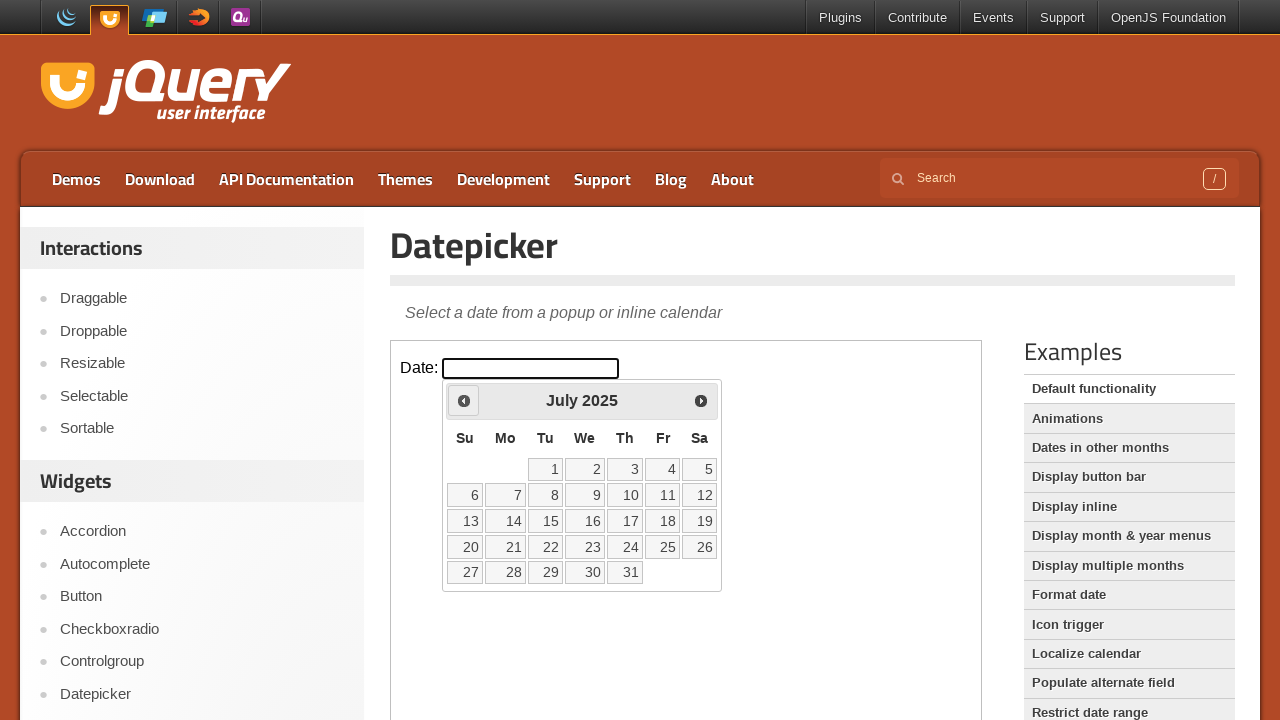

Clicked previous arrow to navigate to earlier month at (464, 400) on xpath=//*[@id='content']/iframe >> internal:control=enter-frame >> xpath=//*[@id
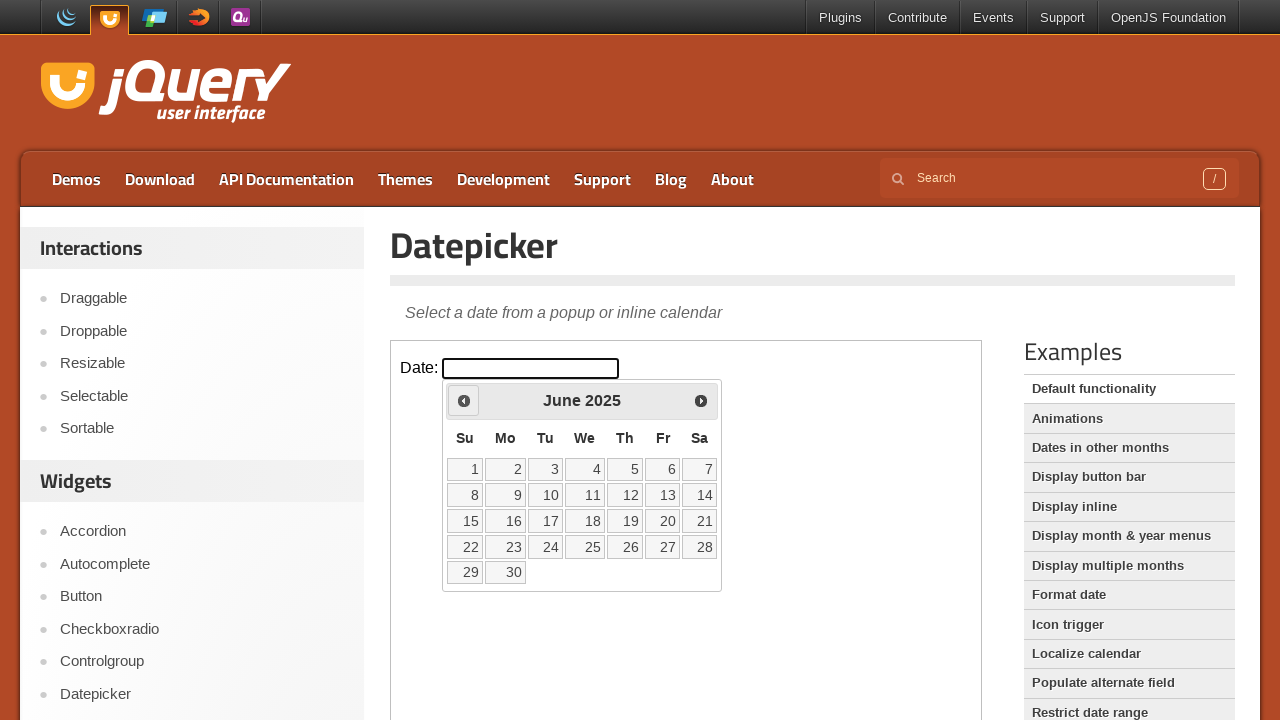

Retrieved current date: June 2025
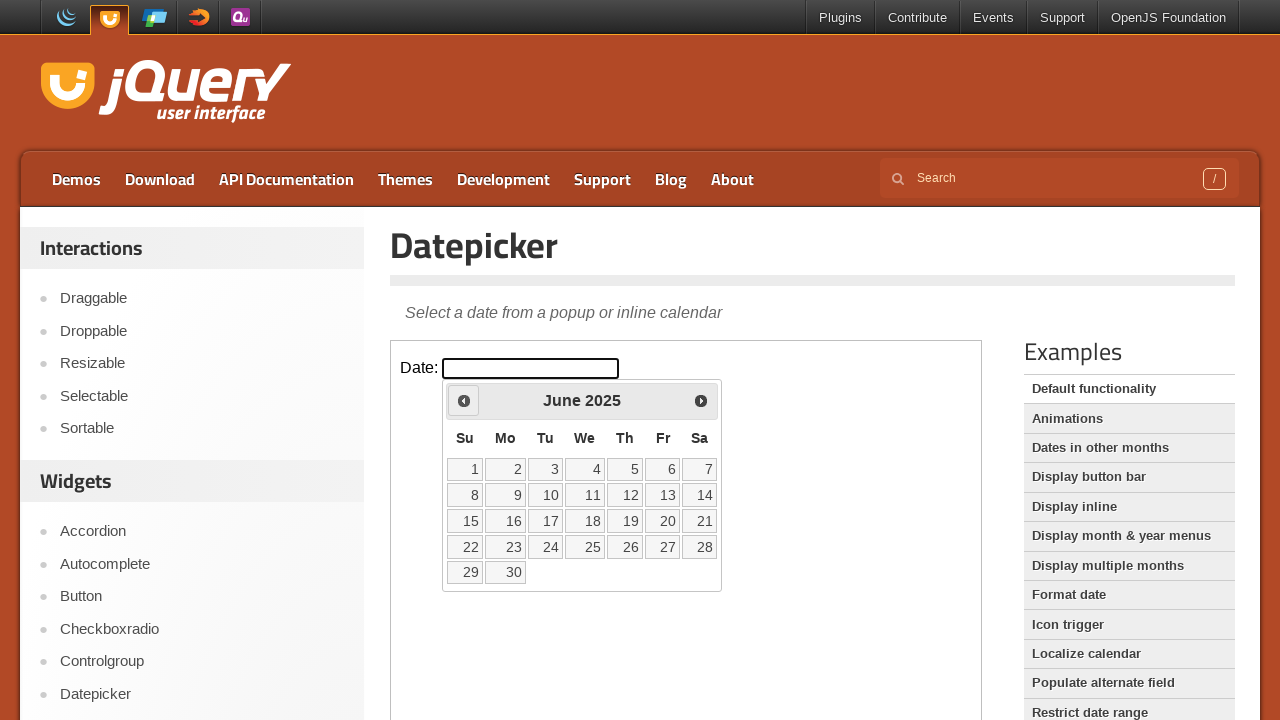

Clicked previous arrow to navigate to earlier month at (464, 400) on xpath=//*[@id='content']/iframe >> internal:control=enter-frame >> xpath=//*[@id
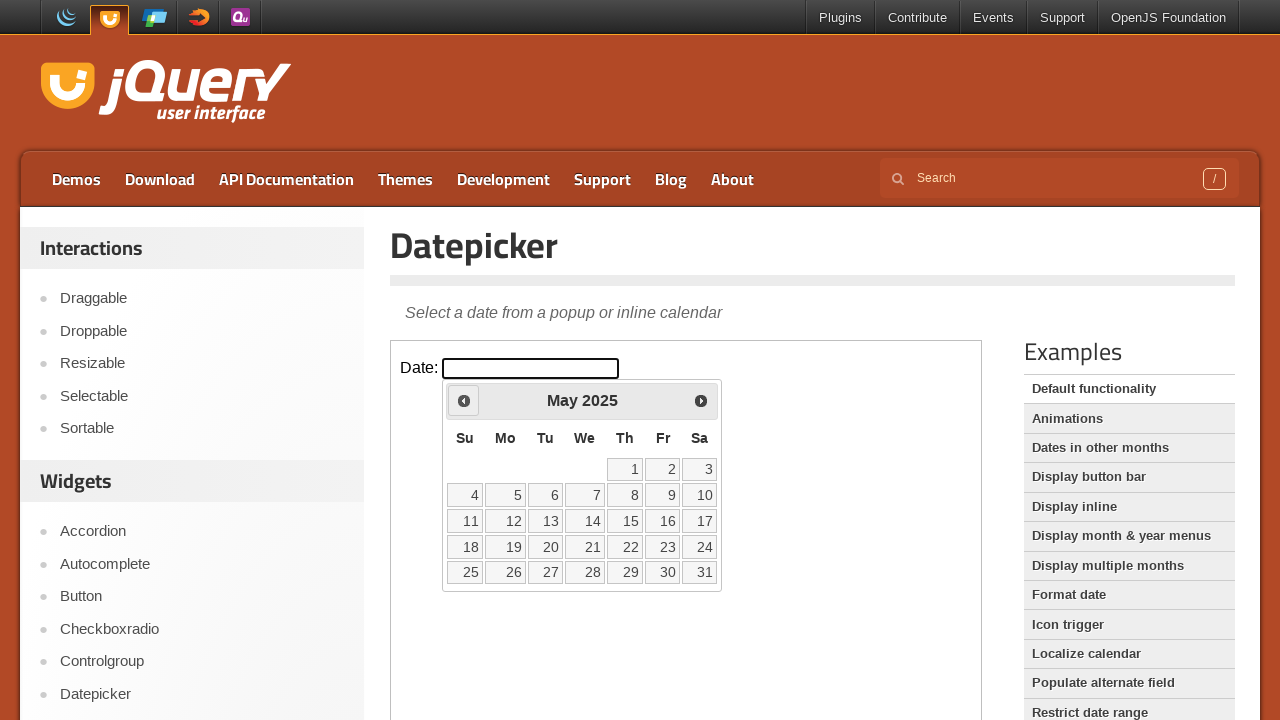

Retrieved current date: May 2025
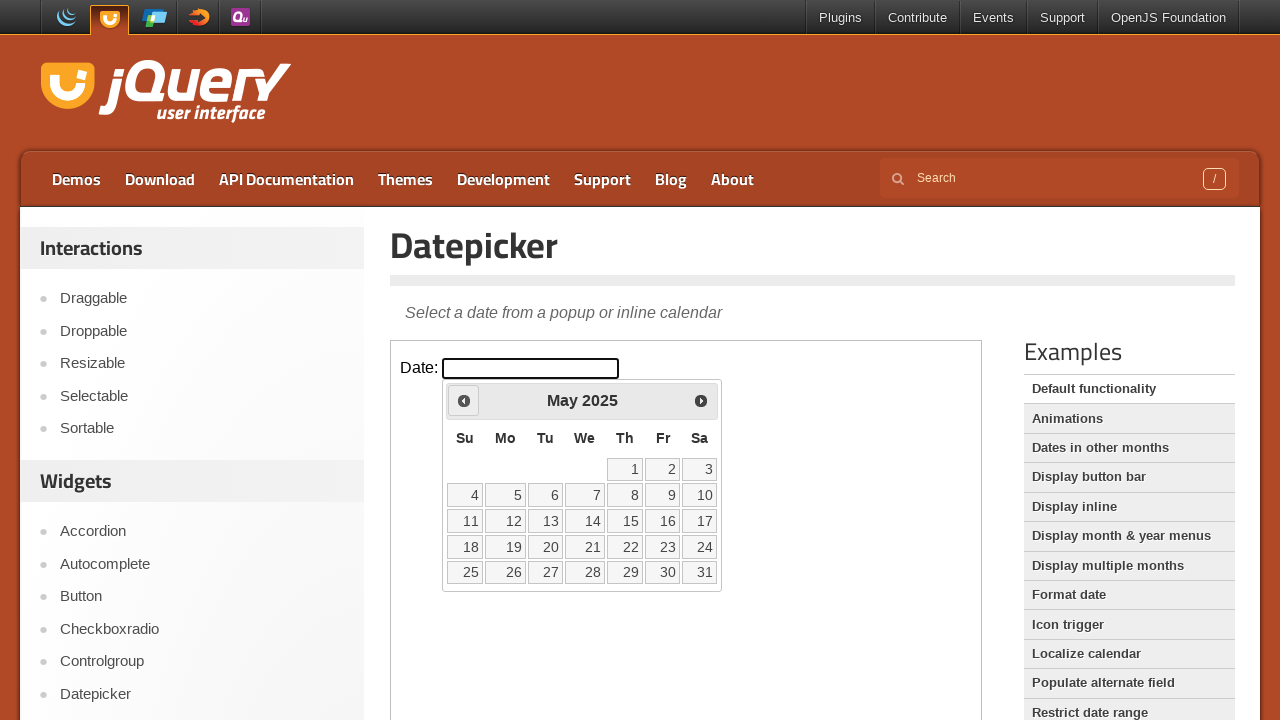

Clicked previous arrow to navigate to earlier month at (464, 400) on xpath=//*[@id='content']/iframe >> internal:control=enter-frame >> xpath=//*[@id
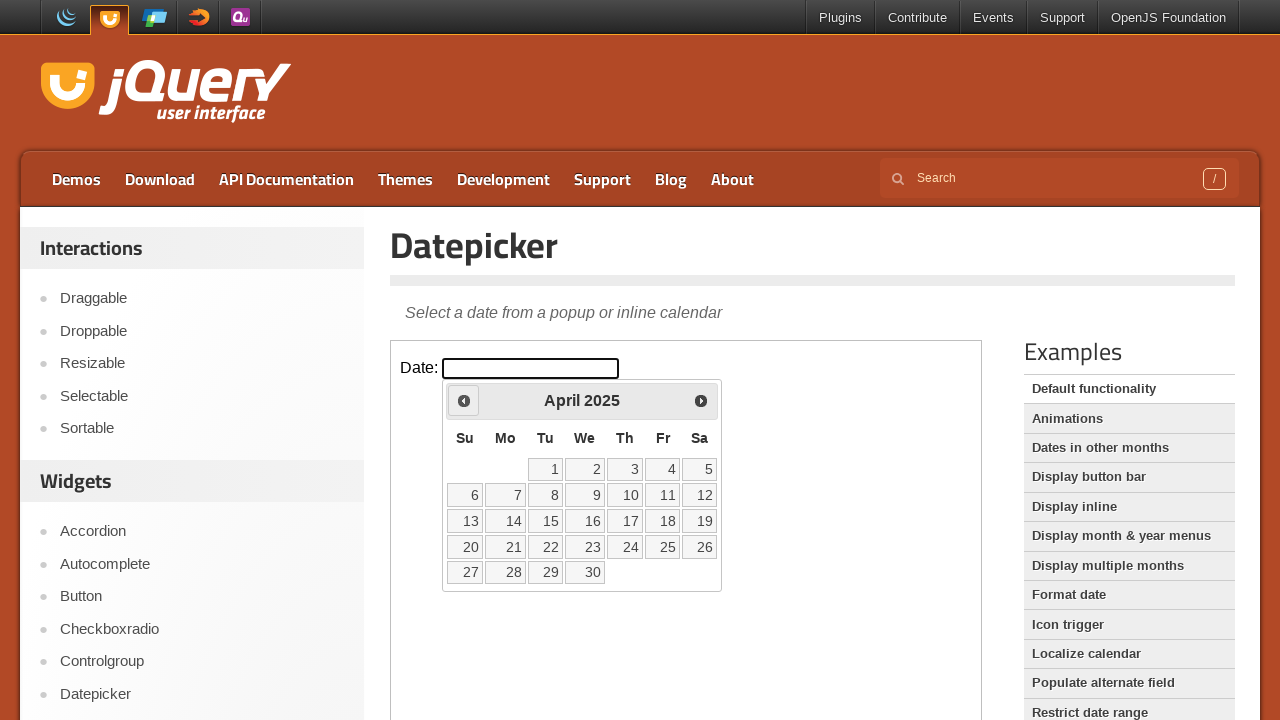

Retrieved current date: April 2025
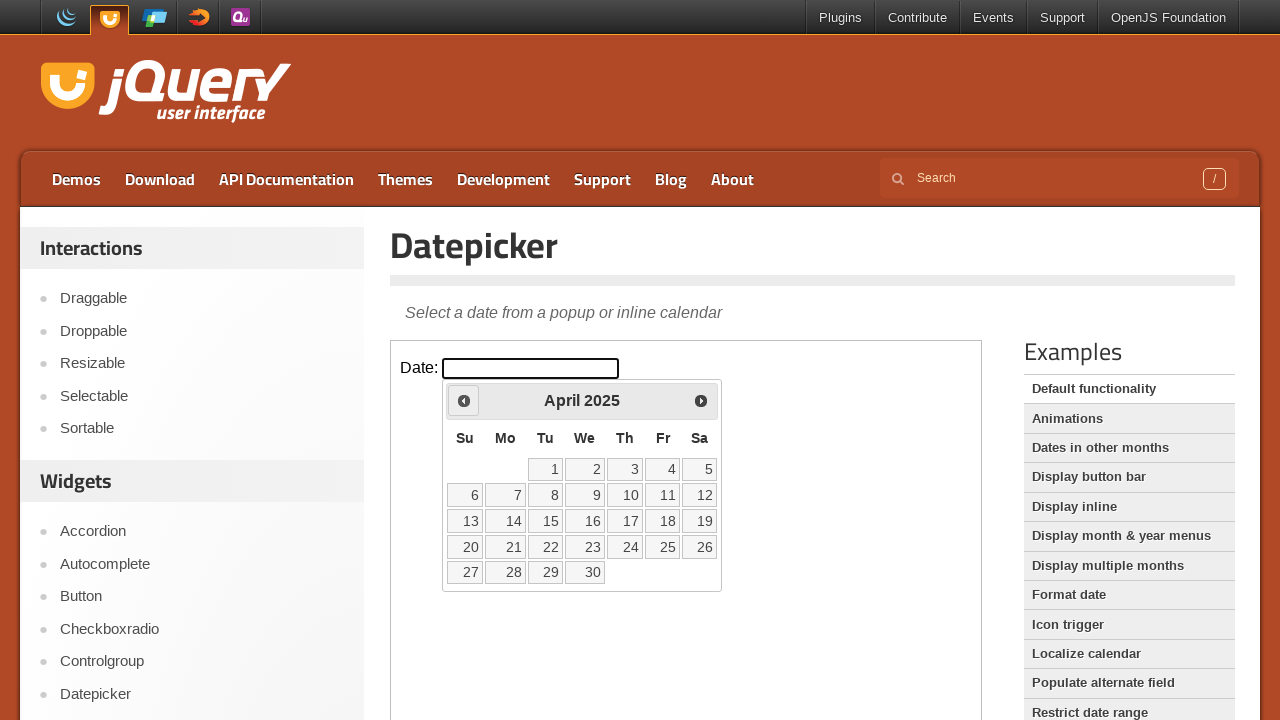

Clicked previous arrow to navigate to earlier month at (464, 400) on xpath=//*[@id='content']/iframe >> internal:control=enter-frame >> xpath=//*[@id
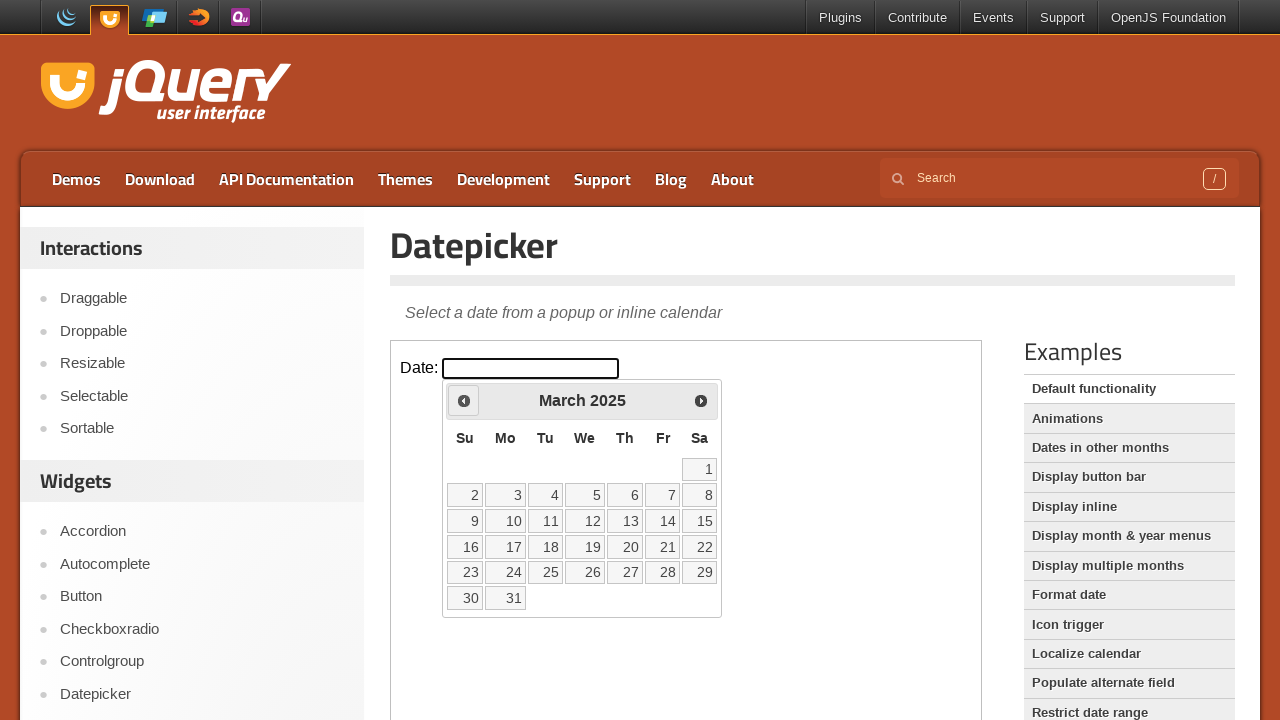

Retrieved current date: March 2025
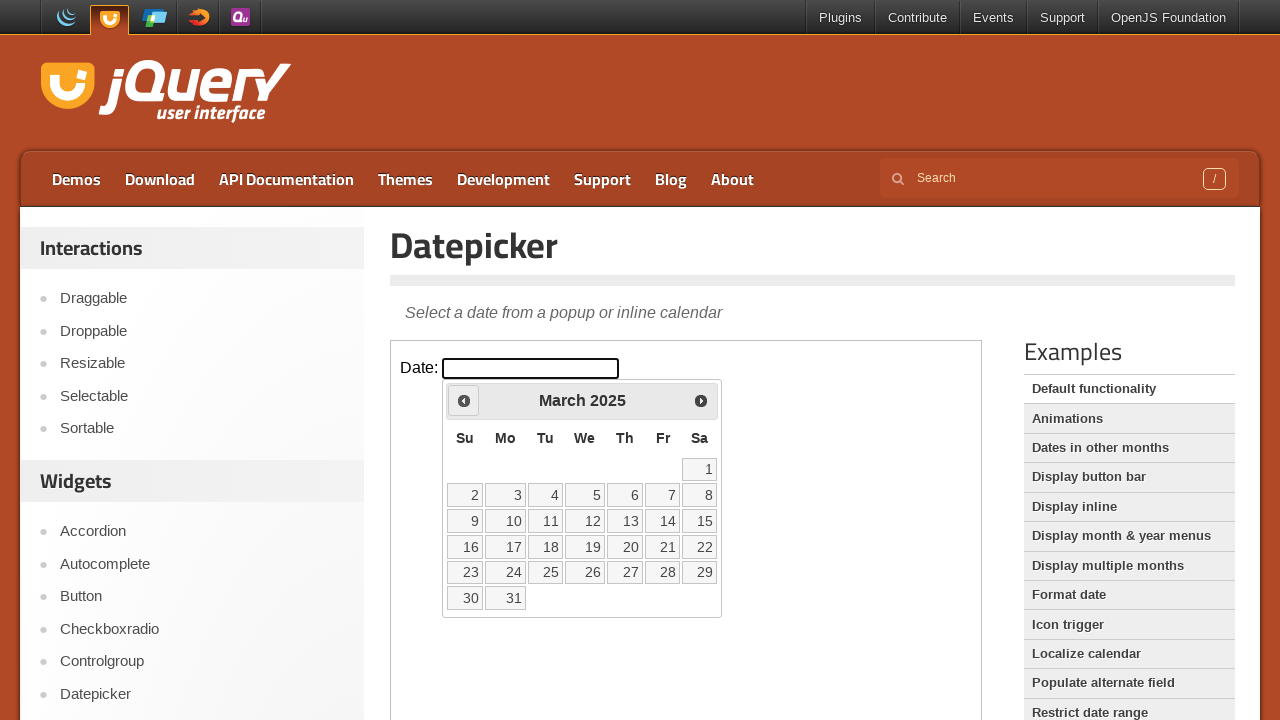

Clicked previous arrow to navigate to earlier month at (464, 400) on xpath=//*[@id='content']/iframe >> internal:control=enter-frame >> xpath=//*[@id
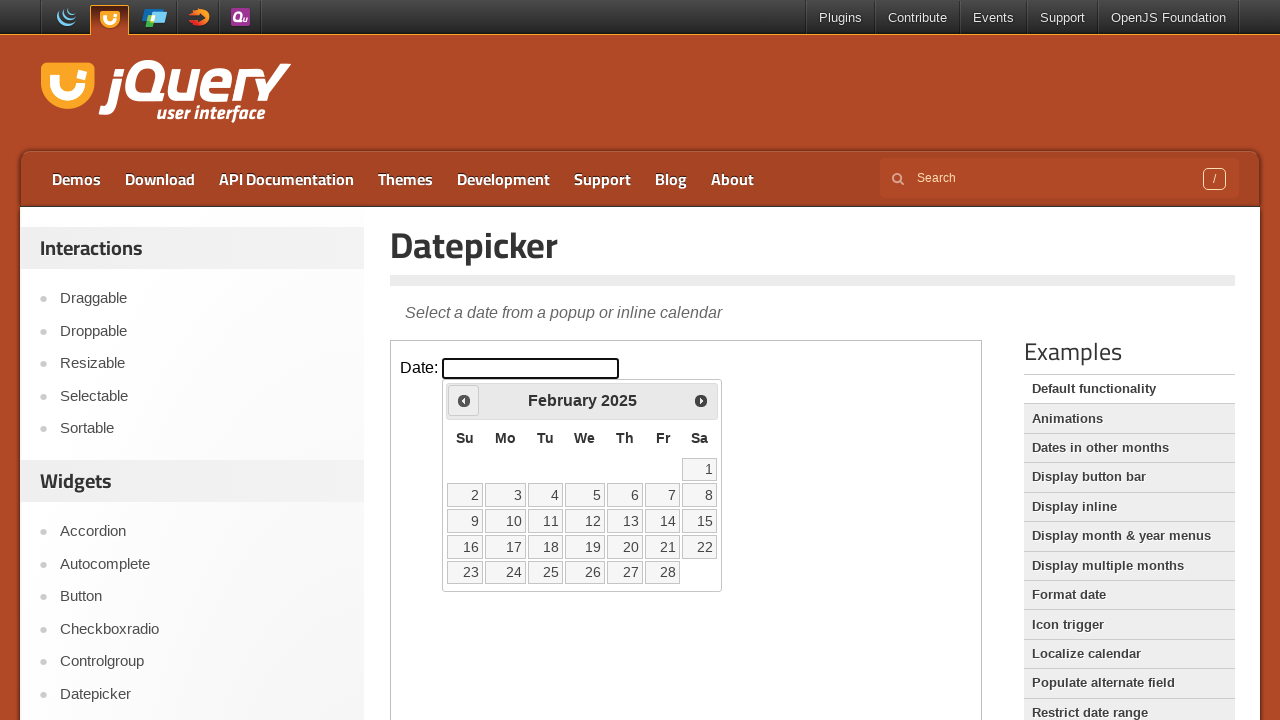

Retrieved current date: February 2025
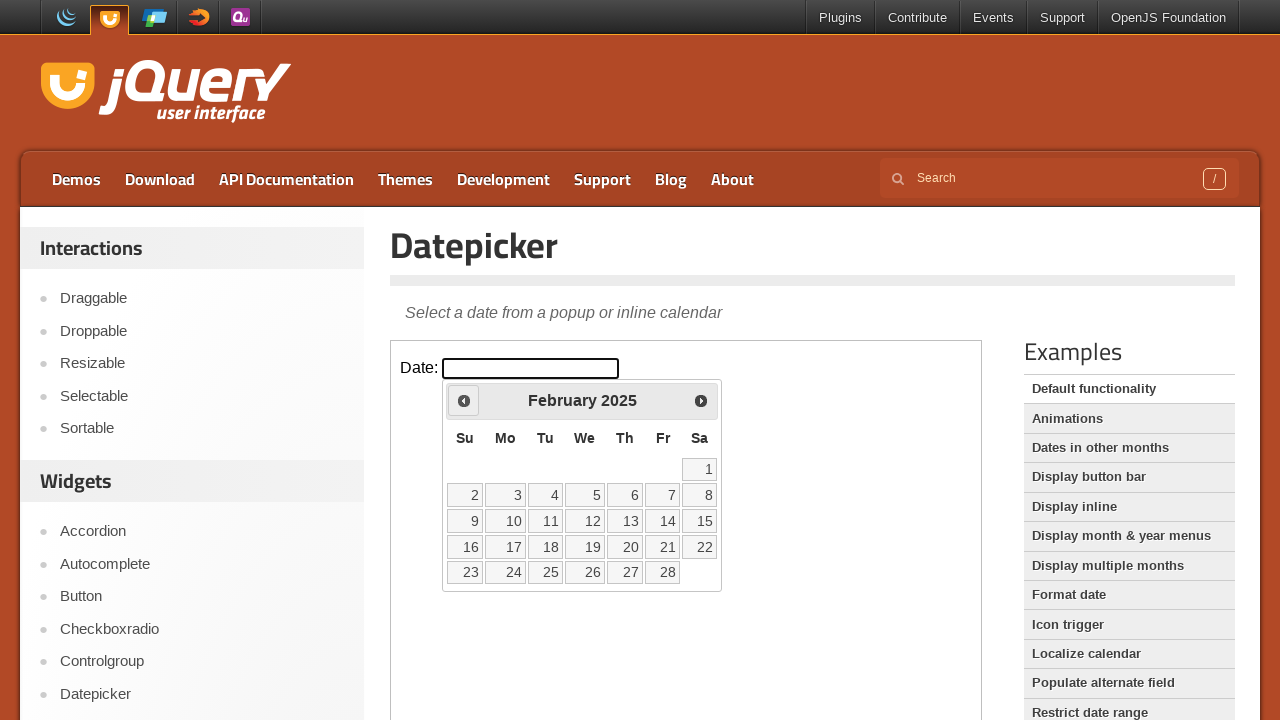

Clicked previous arrow to navigate to earlier month at (464, 400) on xpath=//*[@id='content']/iframe >> internal:control=enter-frame >> xpath=//*[@id
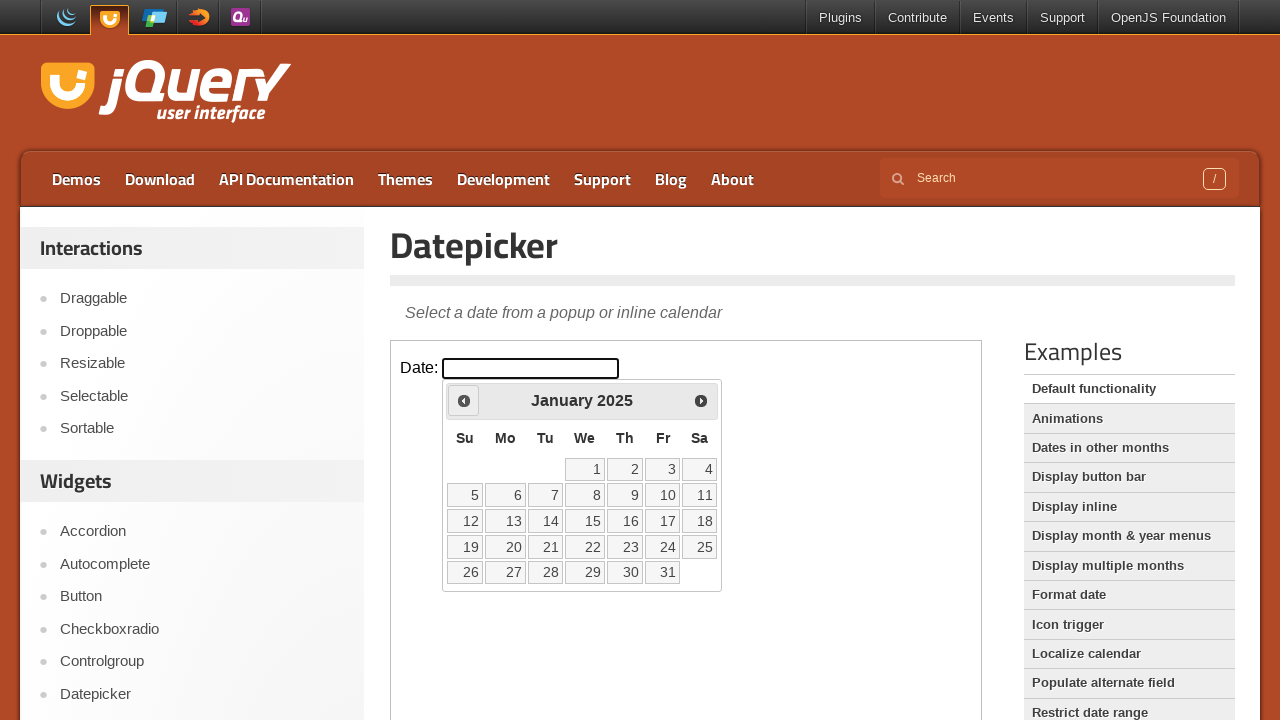

Retrieved current date: January 2025
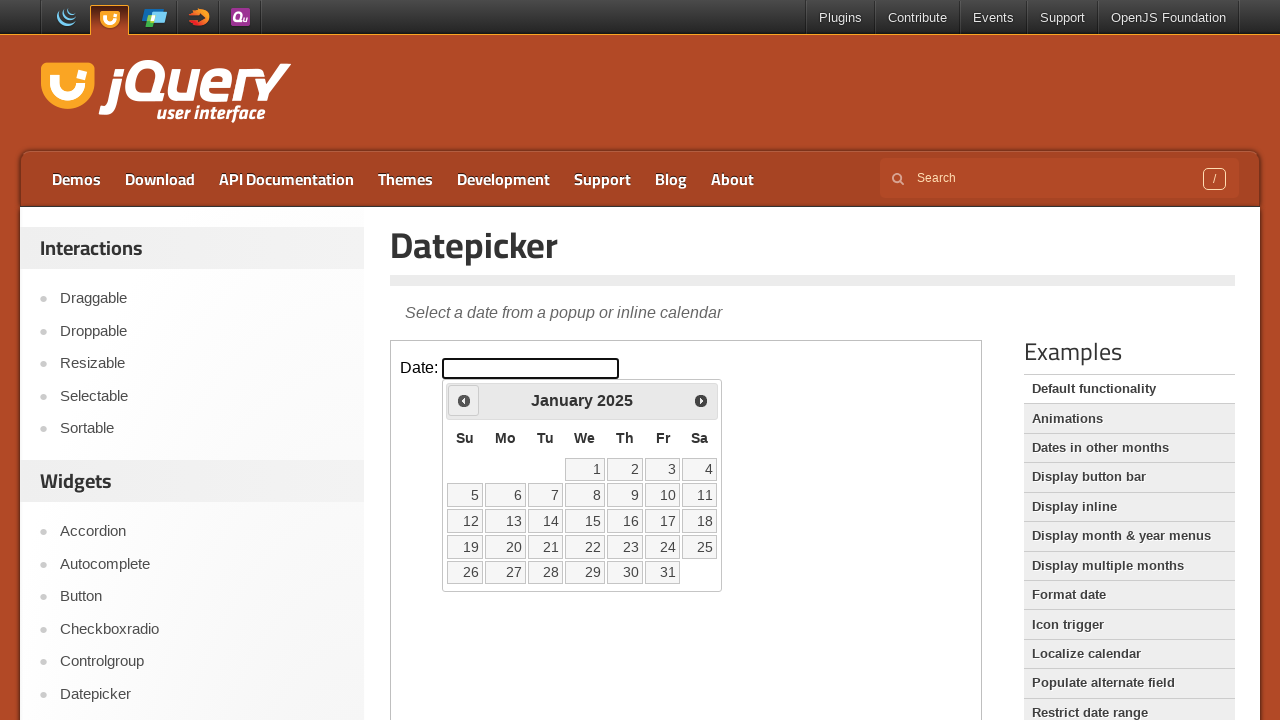

Clicked previous arrow to navigate to earlier month at (464, 400) on xpath=//*[@id='content']/iframe >> internal:control=enter-frame >> xpath=//*[@id
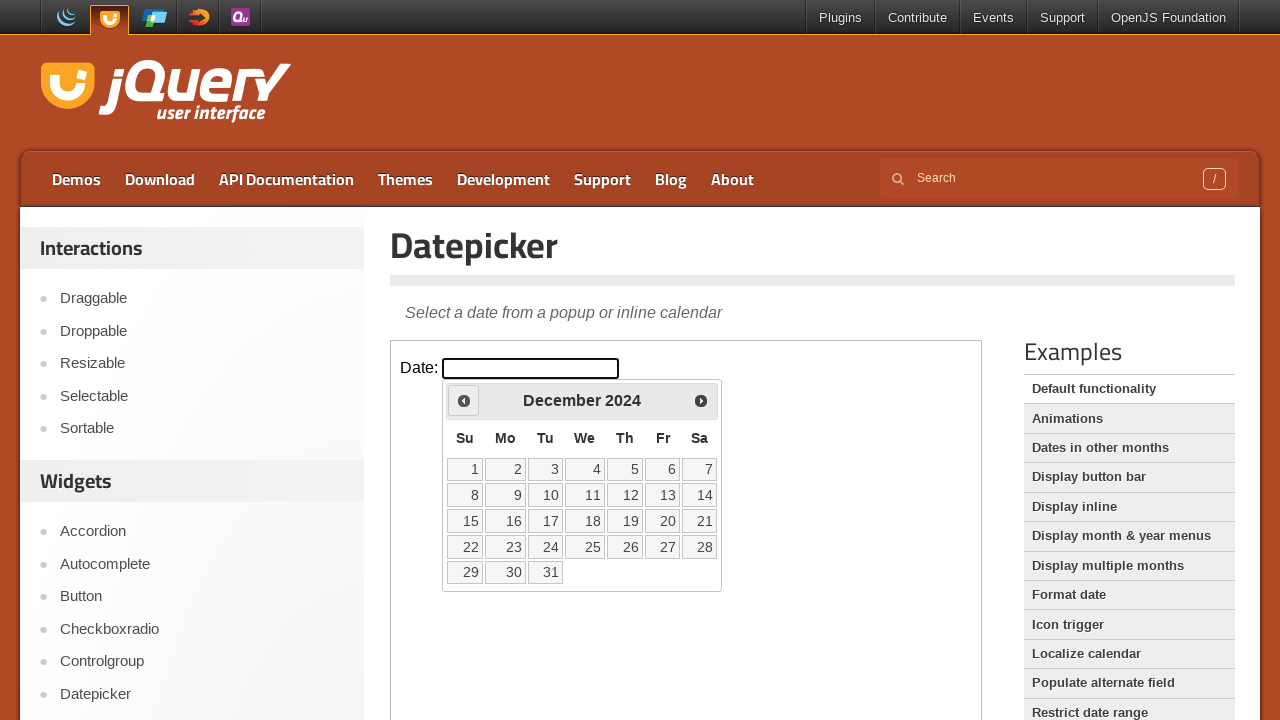

Retrieved current date: December 2024
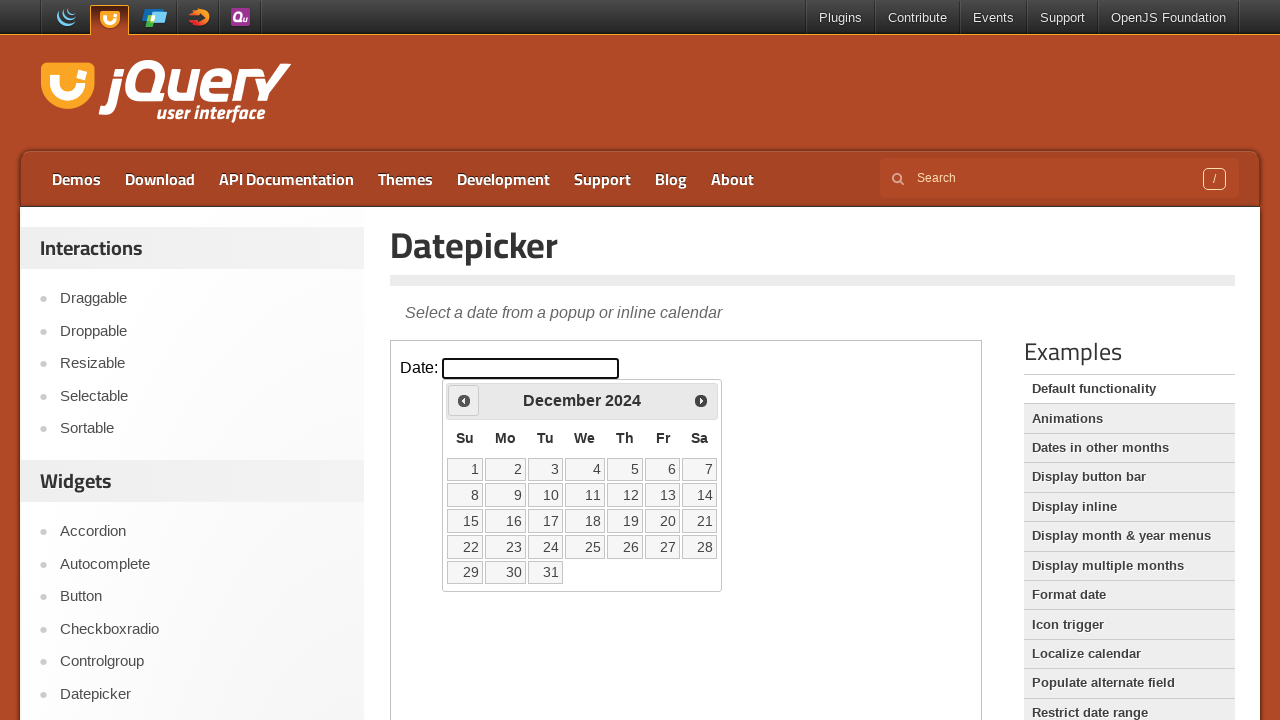

Clicked previous arrow to navigate to earlier month at (464, 400) on xpath=//*[@id='content']/iframe >> internal:control=enter-frame >> xpath=//*[@id
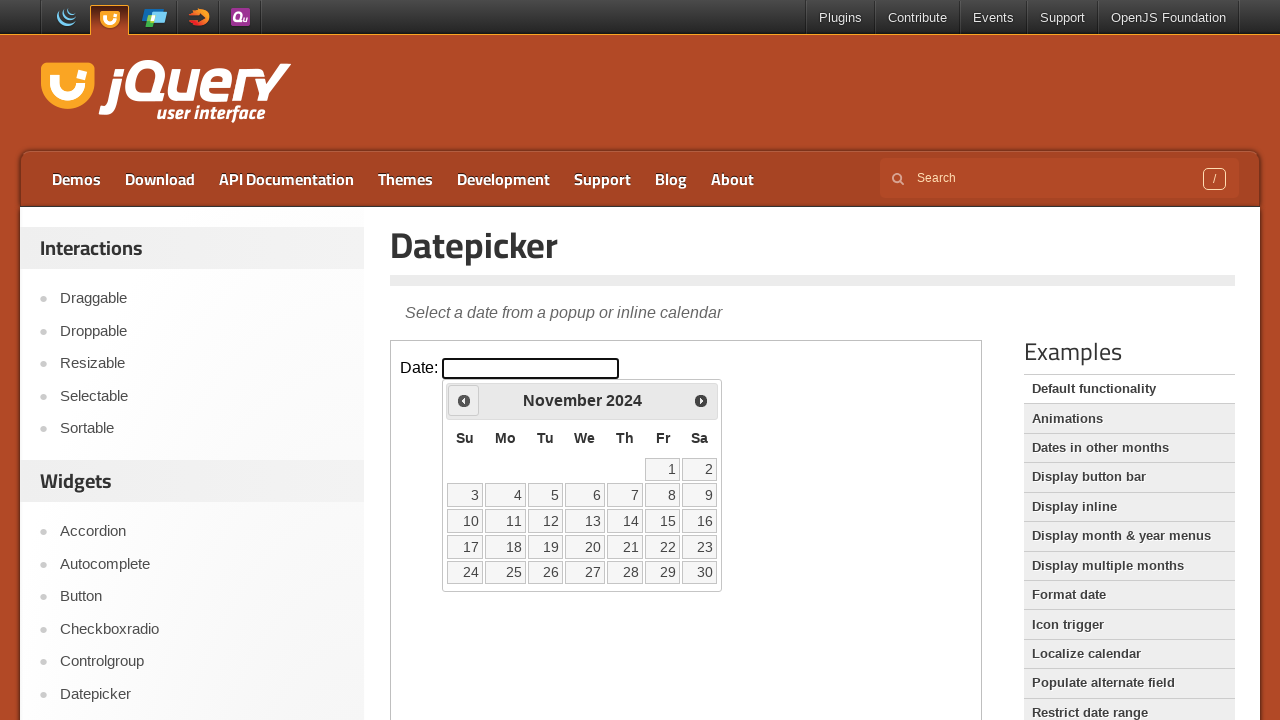

Retrieved current date: November 2024
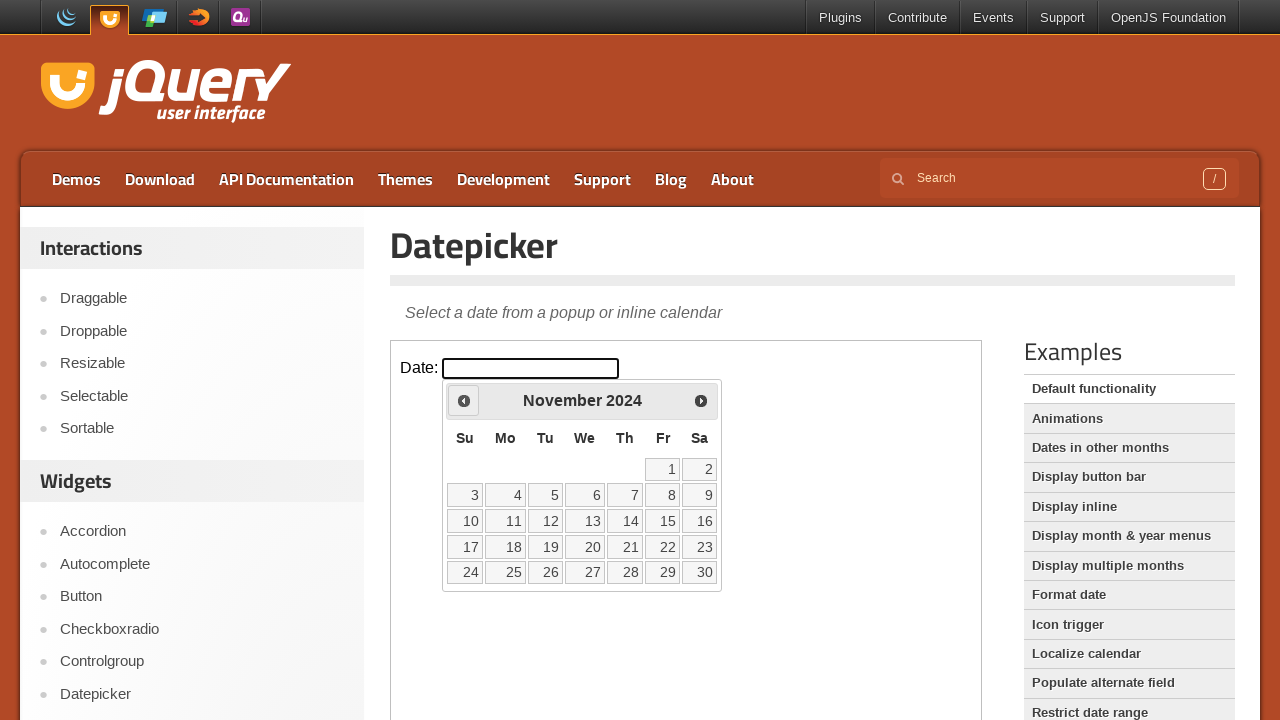

Clicked previous arrow to navigate to earlier month at (464, 400) on xpath=//*[@id='content']/iframe >> internal:control=enter-frame >> xpath=//*[@id
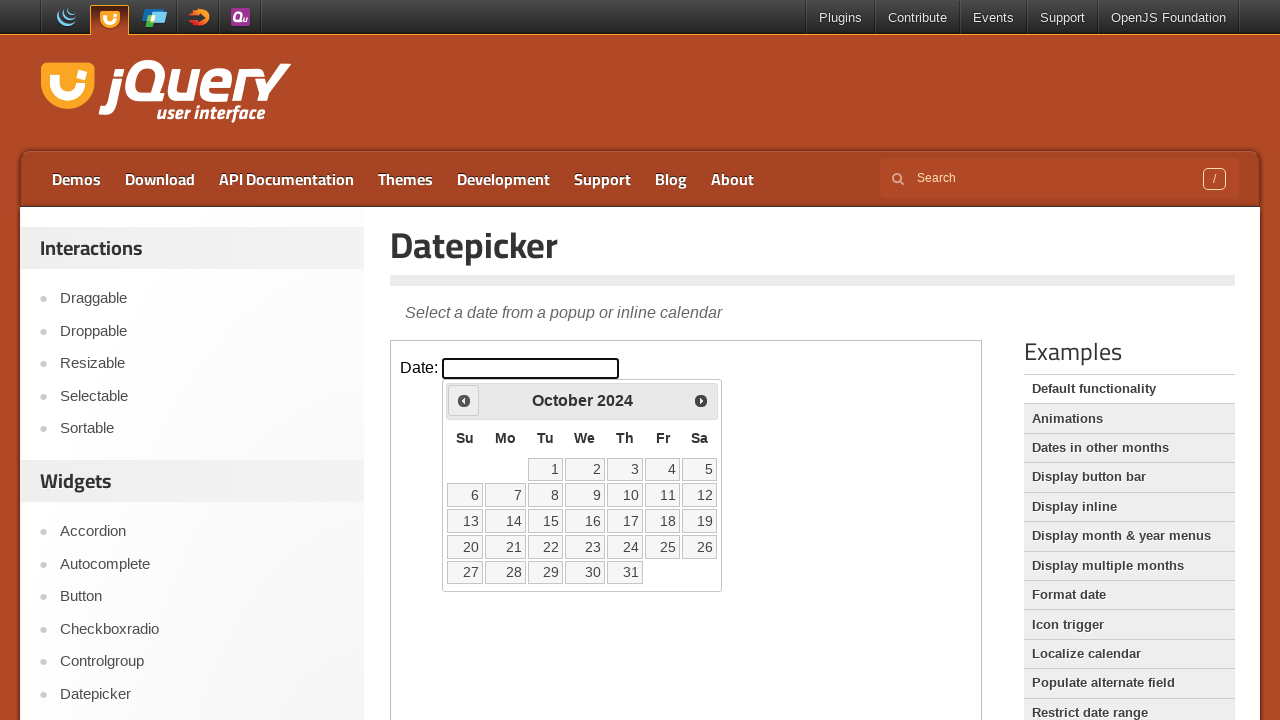

Retrieved current date: October 2024
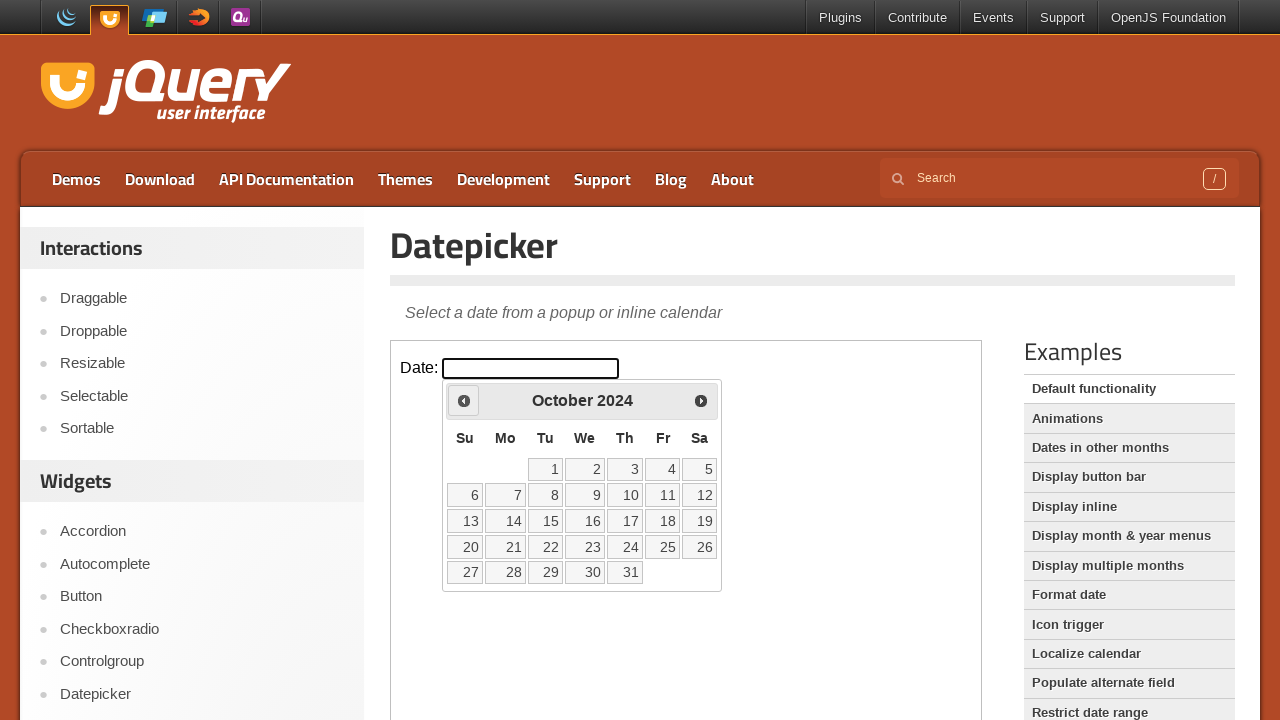

Clicked previous arrow to navigate to earlier month at (464, 400) on xpath=//*[@id='content']/iframe >> internal:control=enter-frame >> xpath=//*[@id
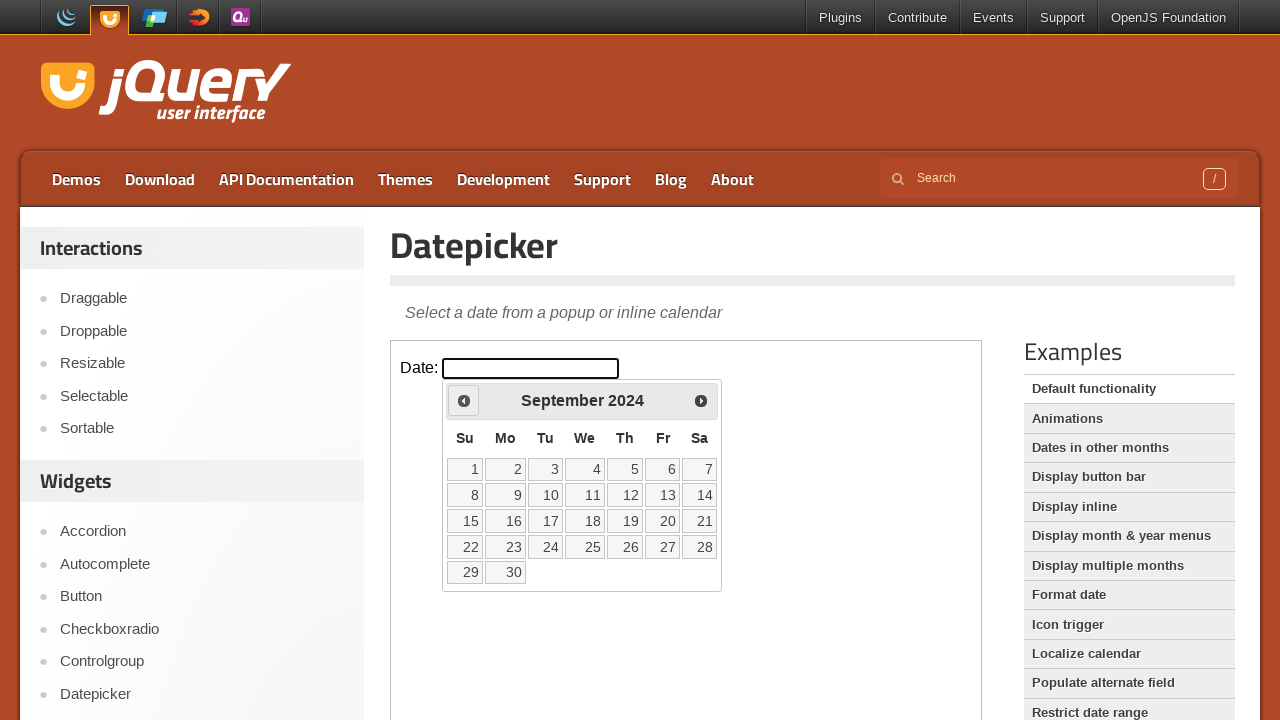

Retrieved current date: September 2024
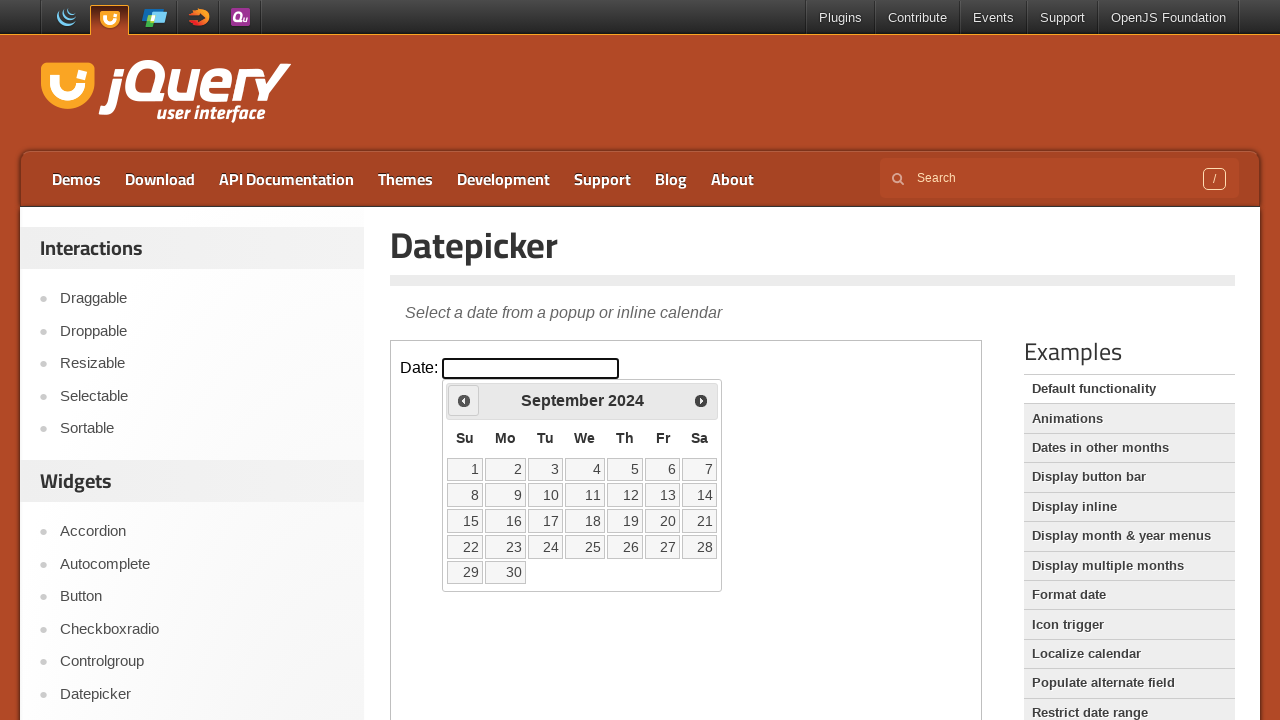

Clicked previous arrow to navigate to earlier month at (464, 400) on xpath=//*[@id='content']/iframe >> internal:control=enter-frame >> xpath=//*[@id
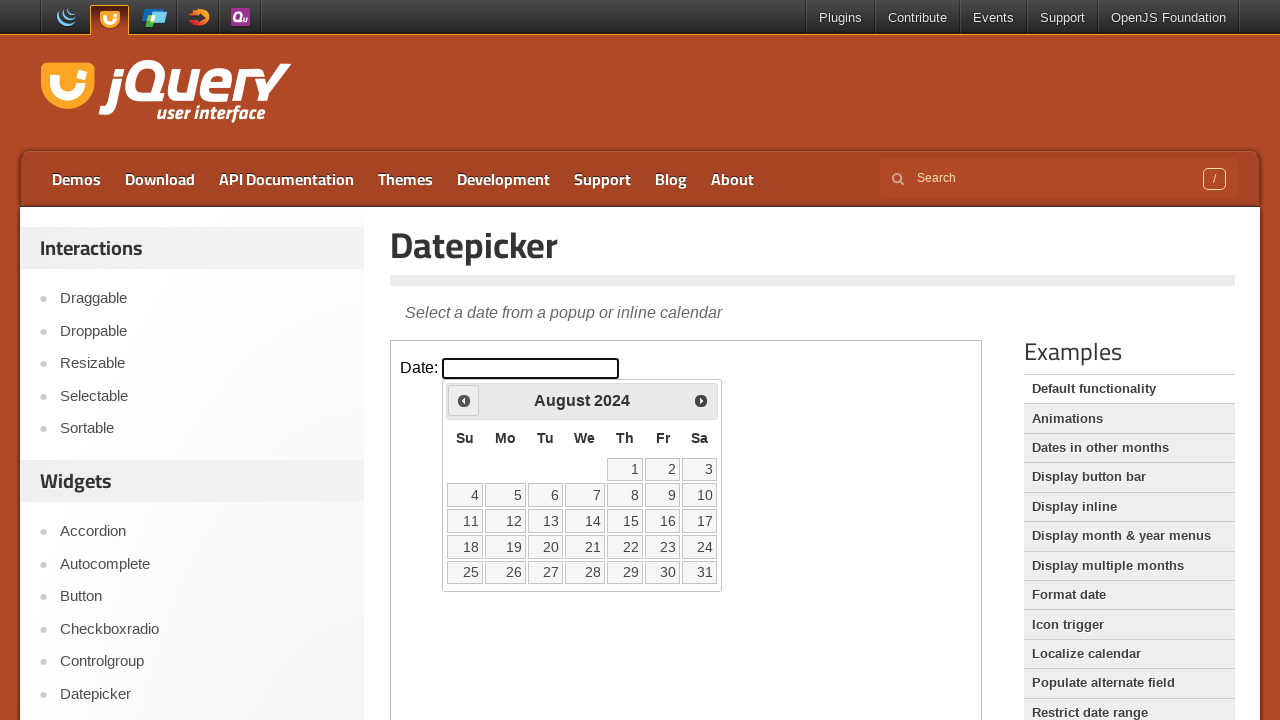

Retrieved current date: August 2024
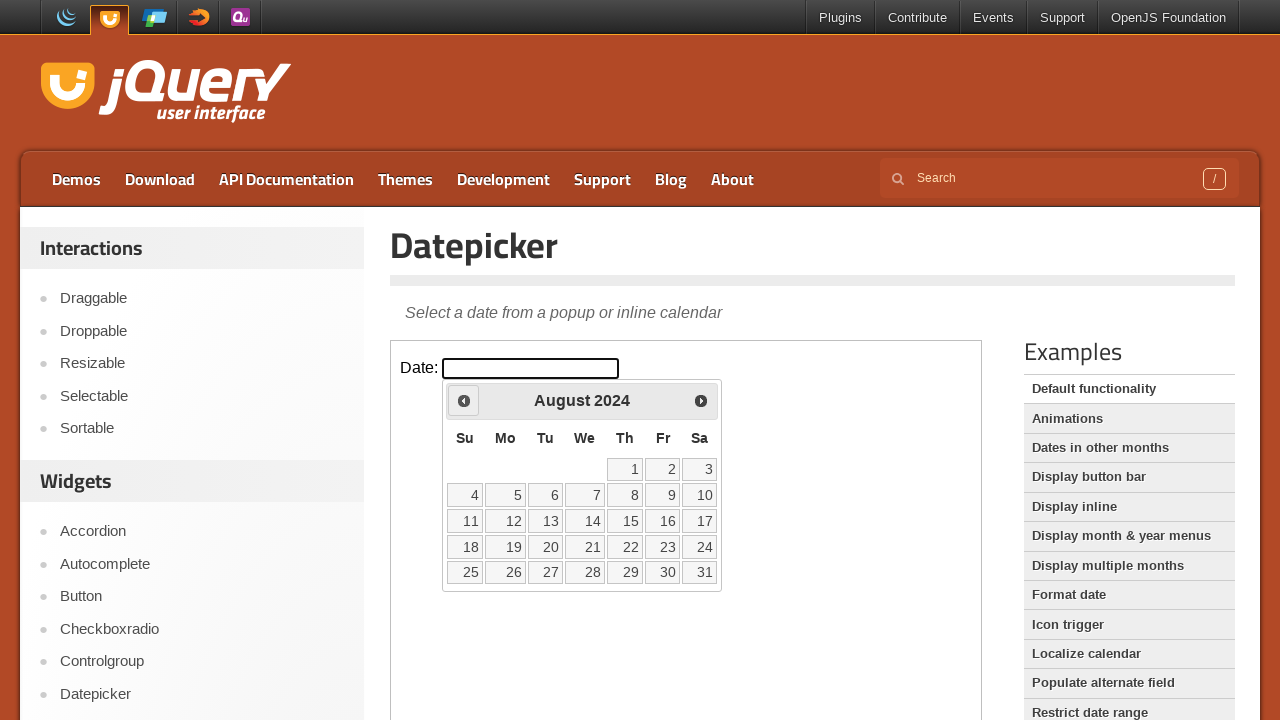

Clicked previous arrow to navigate to earlier month at (464, 400) on xpath=//*[@id='content']/iframe >> internal:control=enter-frame >> xpath=//*[@id
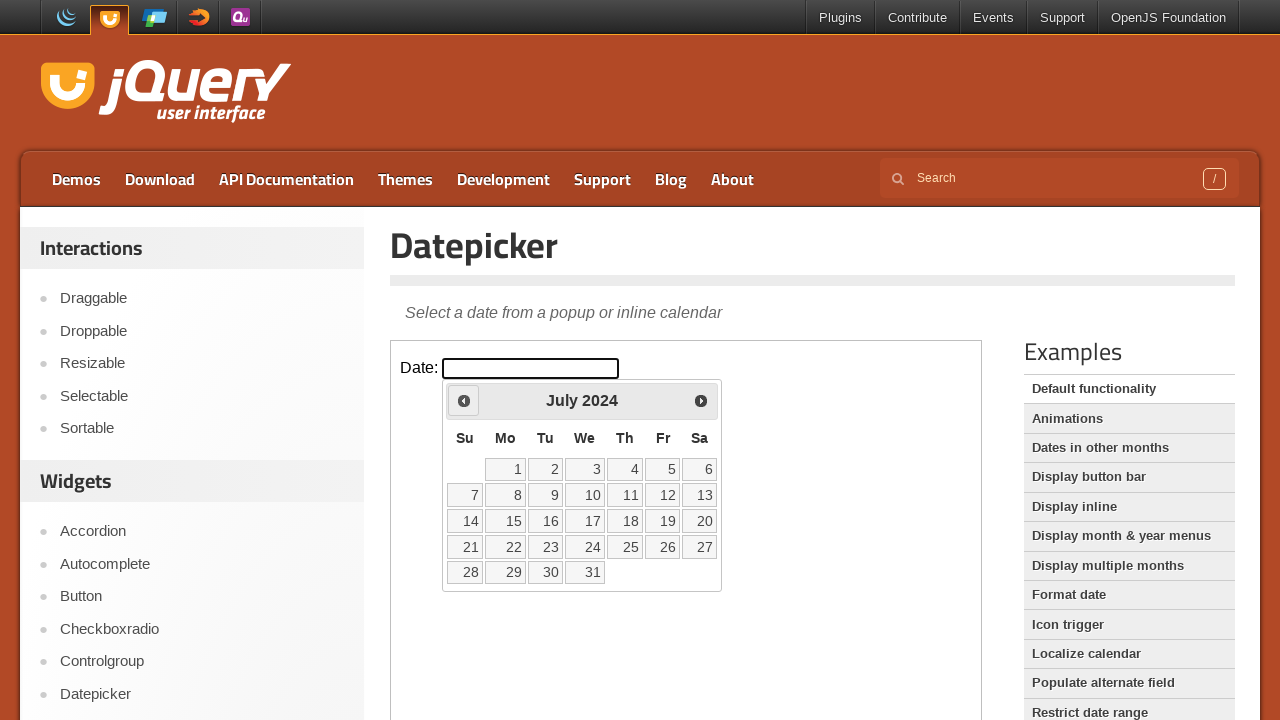

Retrieved current date: July 2024
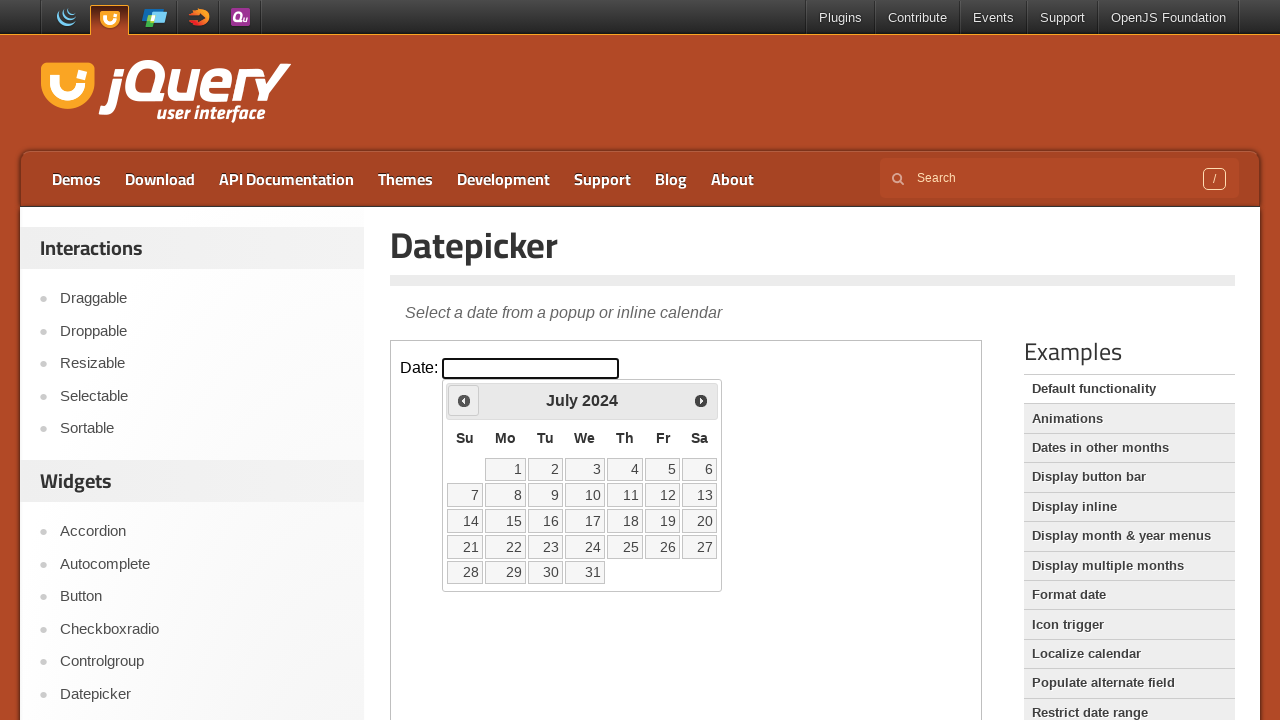

Clicked previous arrow to navigate to earlier month at (464, 400) on xpath=//*[@id='content']/iframe >> internal:control=enter-frame >> xpath=//*[@id
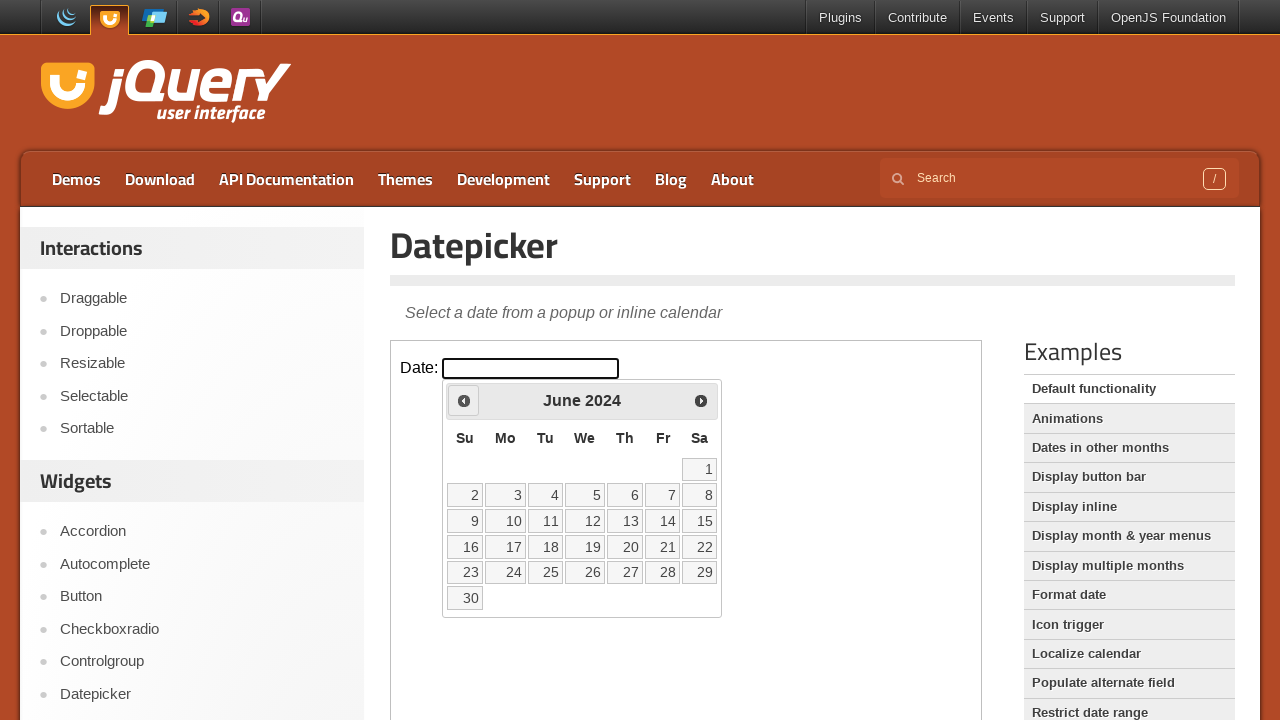

Retrieved current date: June 2024
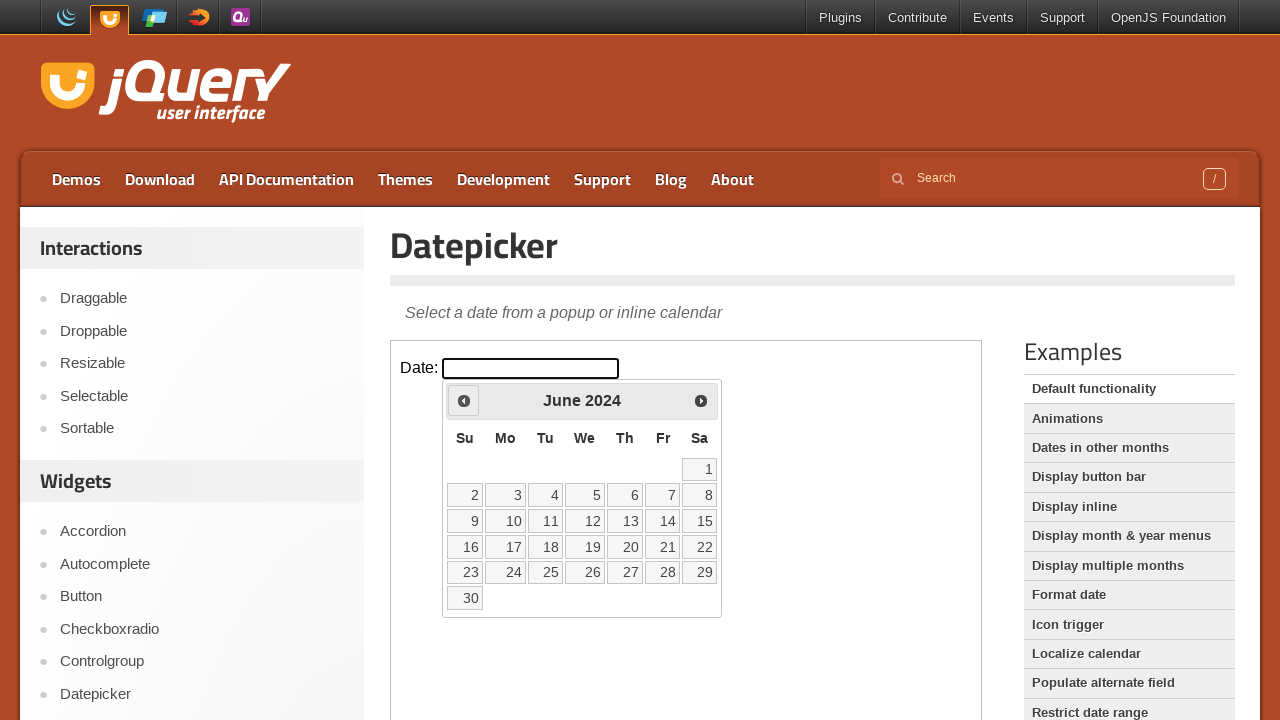

Clicked previous arrow to navigate to earlier month at (464, 400) on xpath=//*[@id='content']/iframe >> internal:control=enter-frame >> xpath=//*[@id
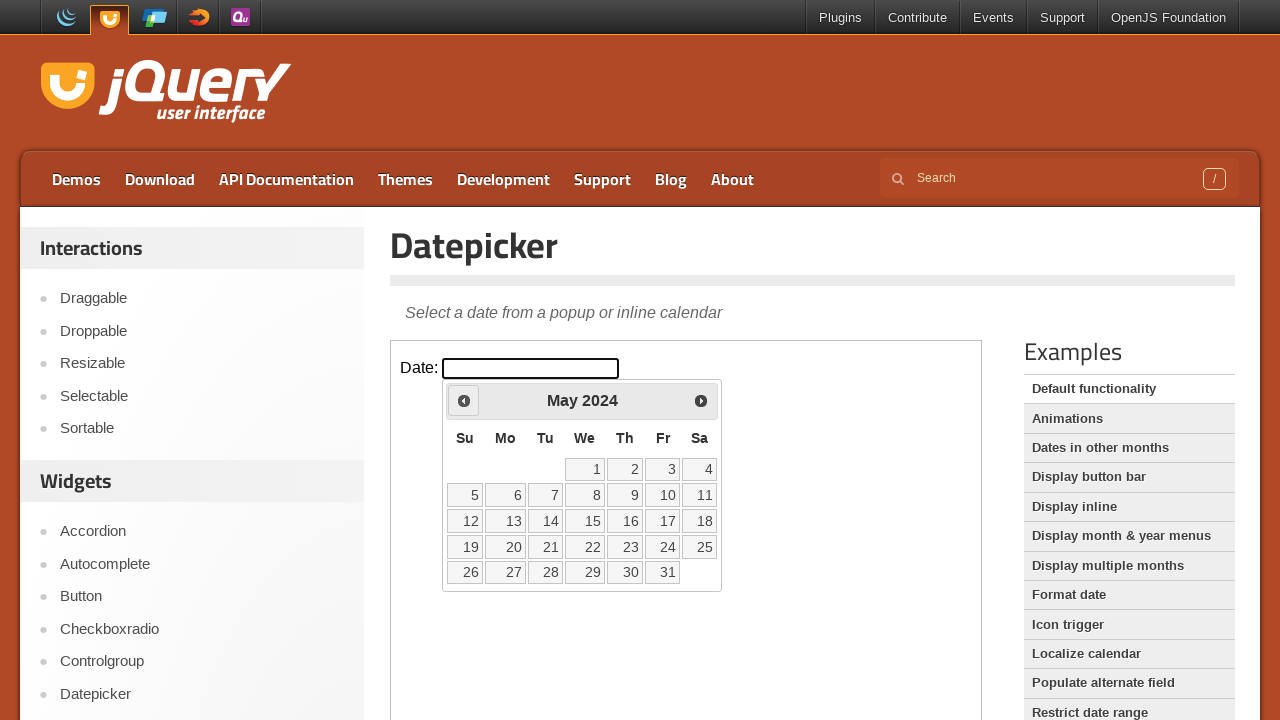

Retrieved current date: May 2024
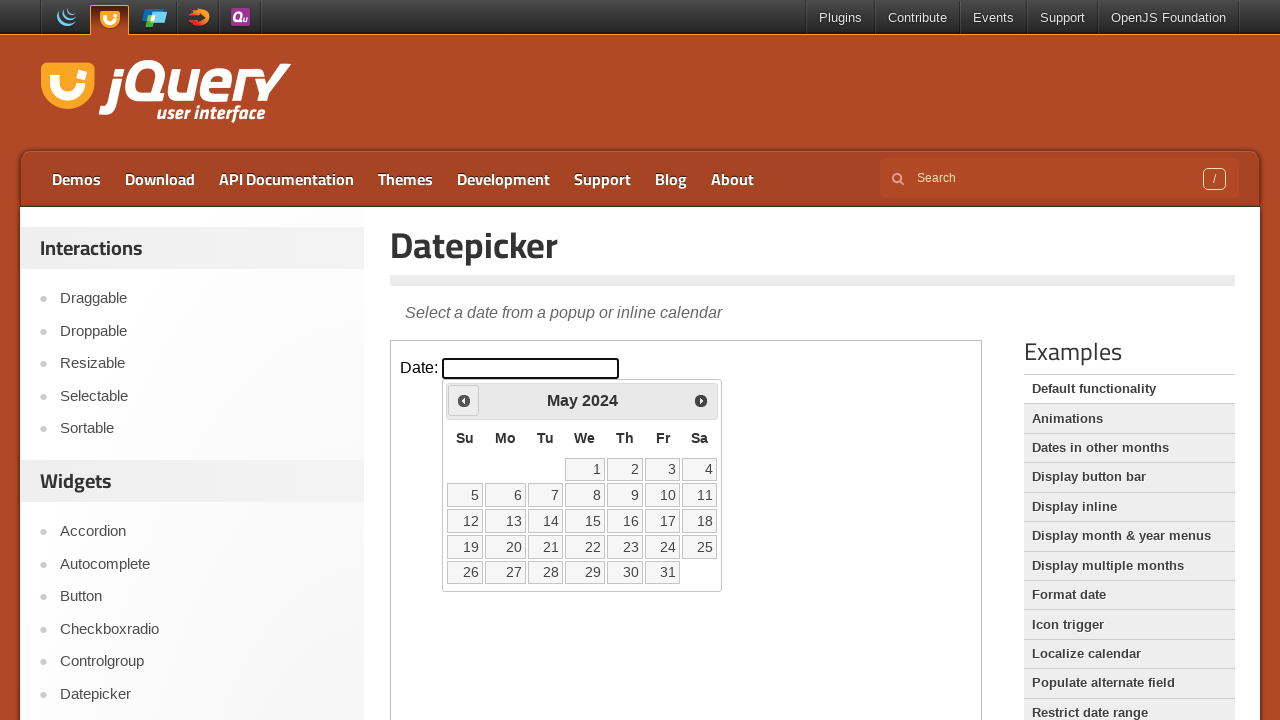

Clicked previous arrow to navigate to earlier month at (464, 400) on xpath=//*[@id='content']/iframe >> internal:control=enter-frame >> xpath=//*[@id
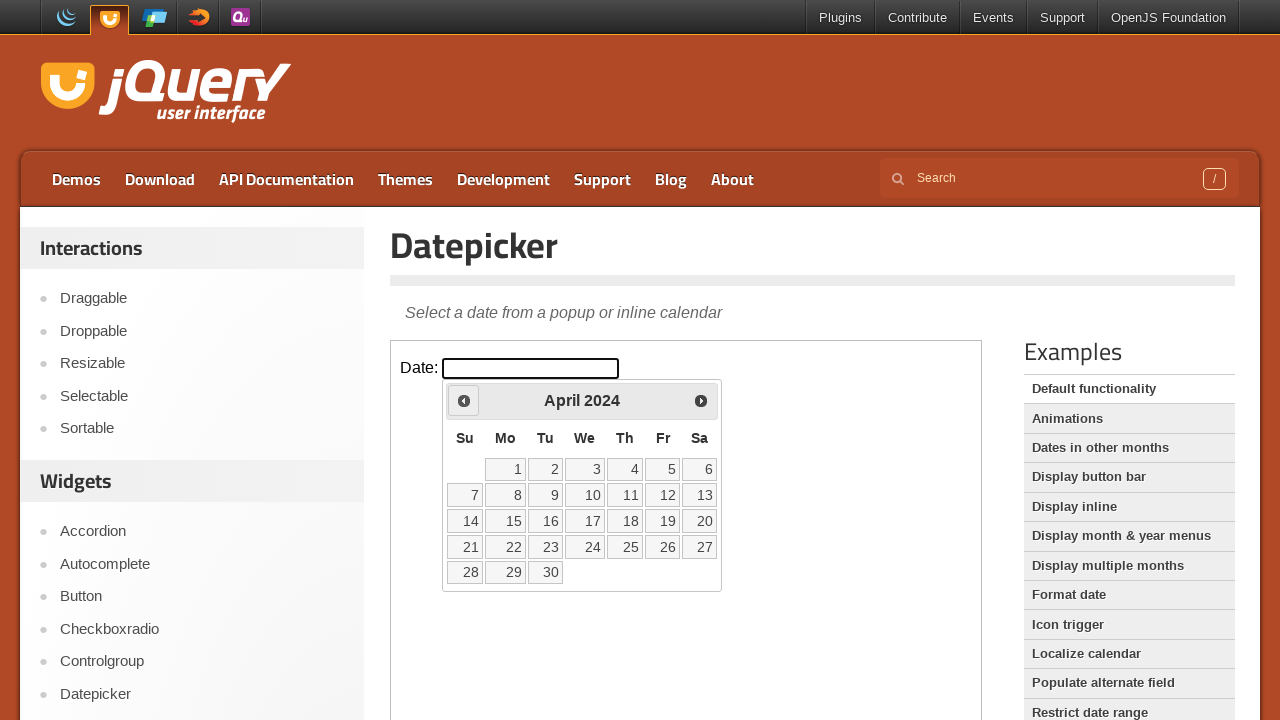

Retrieved current date: April 2024
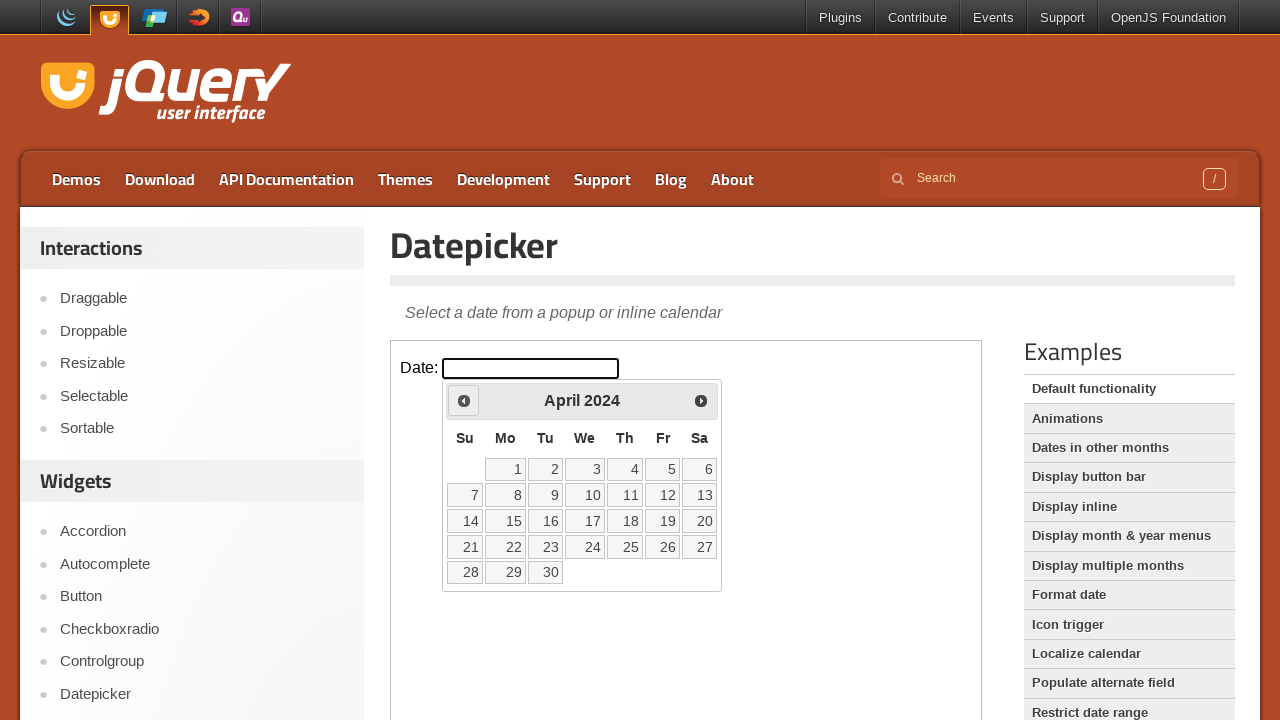

Clicked previous arrow to navigate to earlier month at (464, 400) on xpath=//*[@id='content']/iframe >> internal:control=enter-frame >> xpath=//*[@id
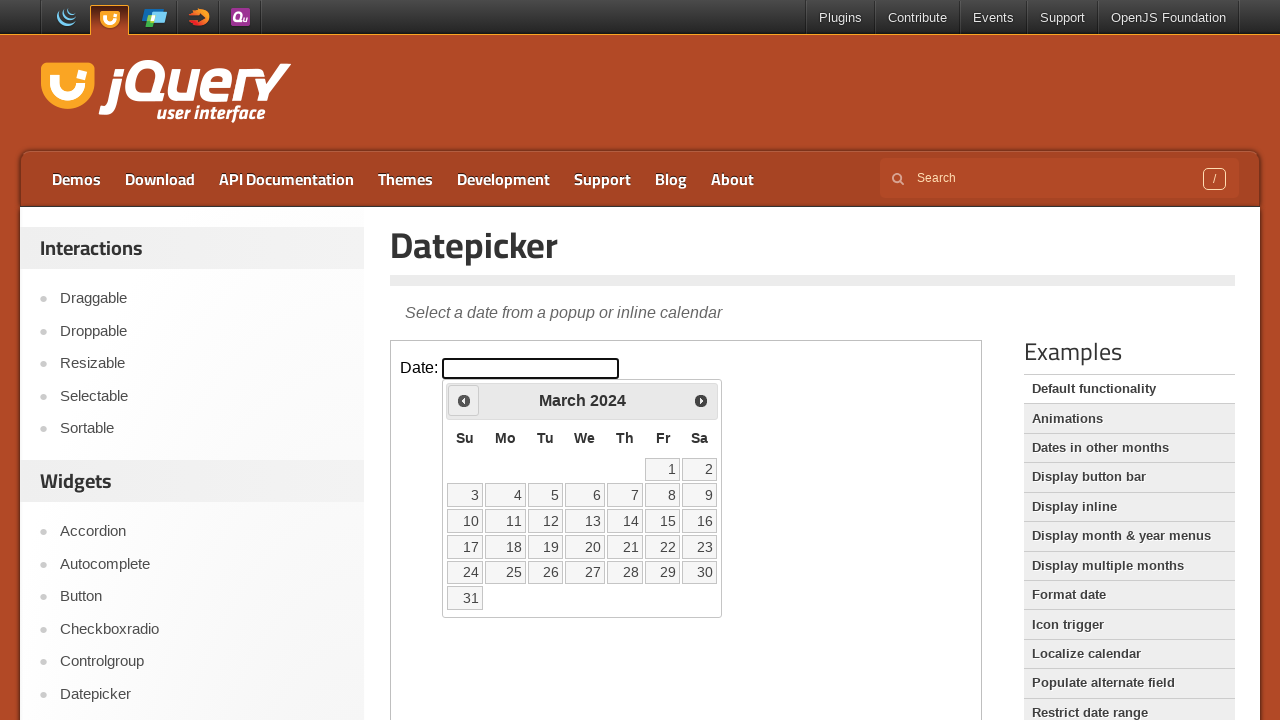

Retrieved current date: March 2024
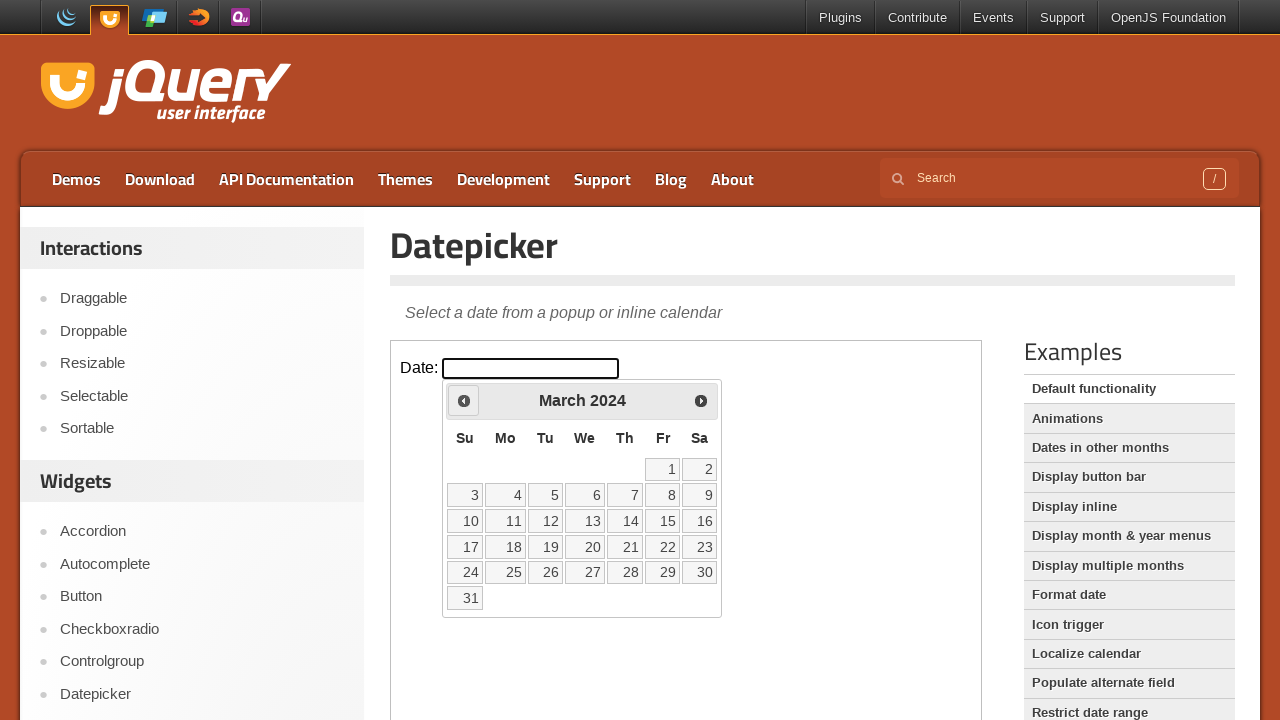

Clicked previous arrow to navigate to earlier month at (464, 400) on xpath=//*[@id='content']/iframe >> internal:control=enter-frame >> xpath=//*[@id
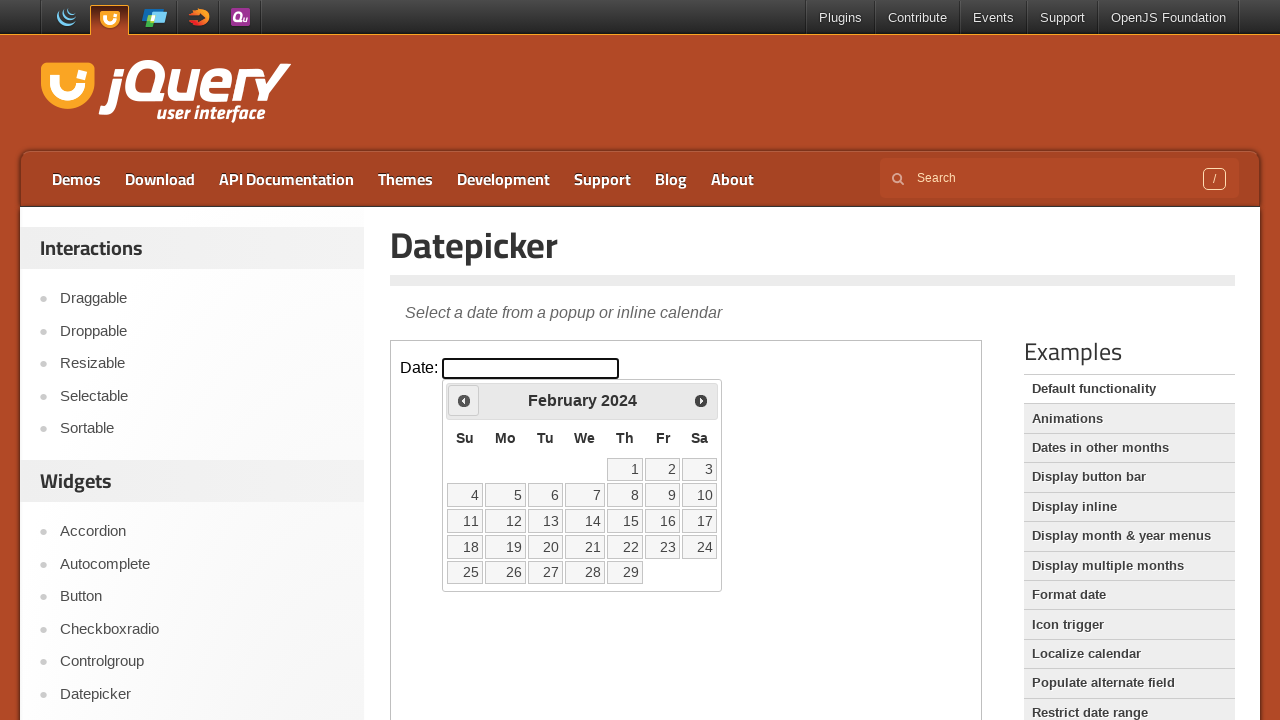

Retrieved current date: February 2024
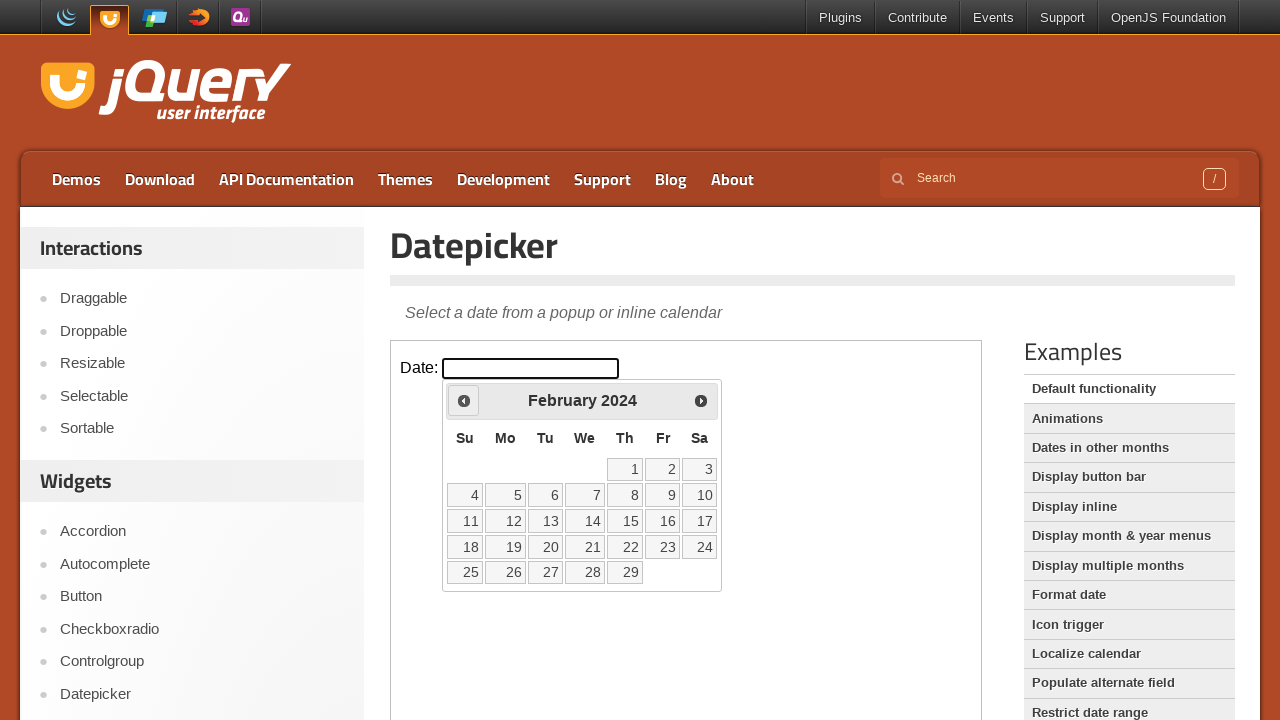

Clicked previous arrow to navigate to earlier month at (464, 400) on xpath=//*[@id='content']/iframe >> internal:control=enter-frame >> xpath=//*[@id
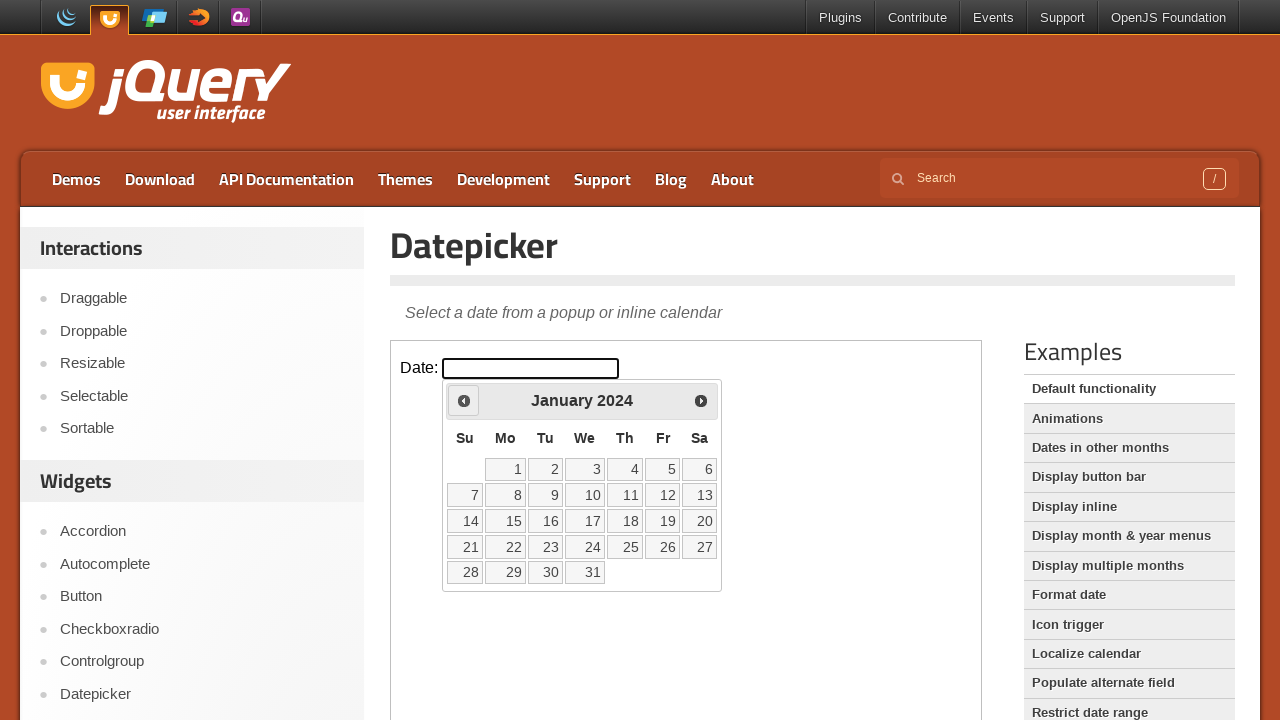

Retrieved current date: January 2024
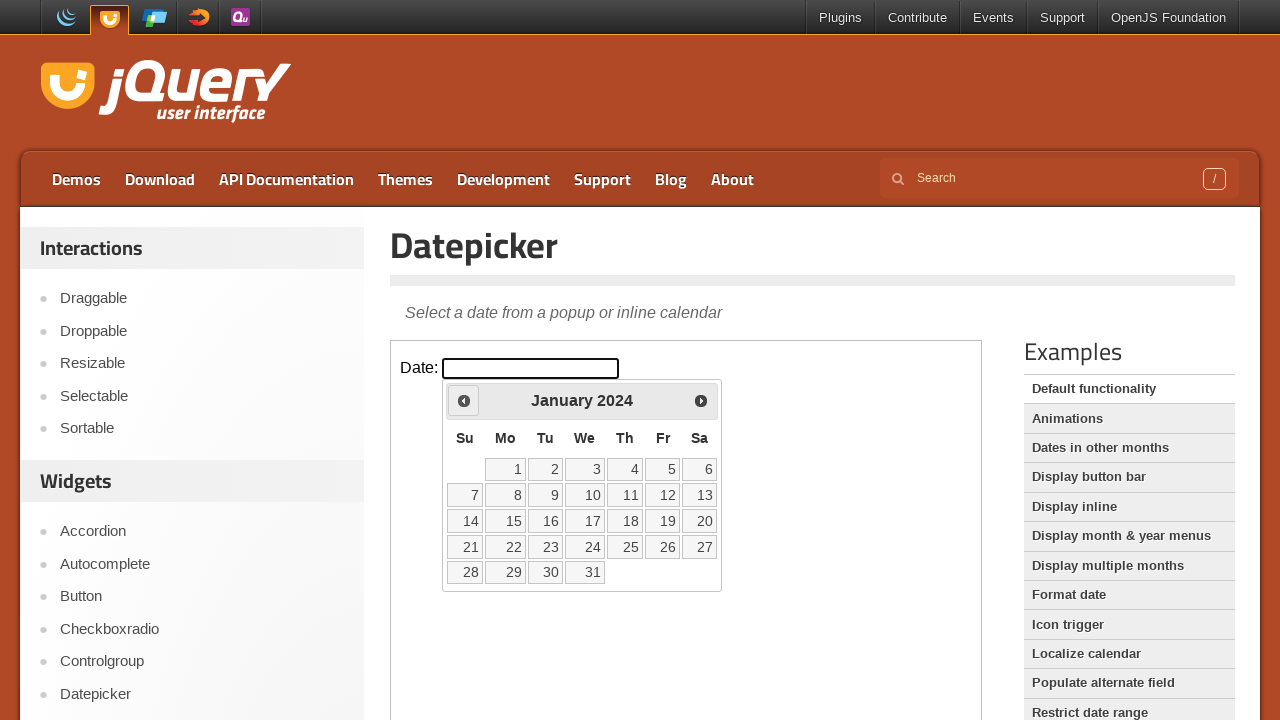

Clicked previous arrow to navigate to earlier month at (464, 400) on xpath=//*[@id='content']/iframe >> internal:control=enter-frame >> xpath=//*[@id
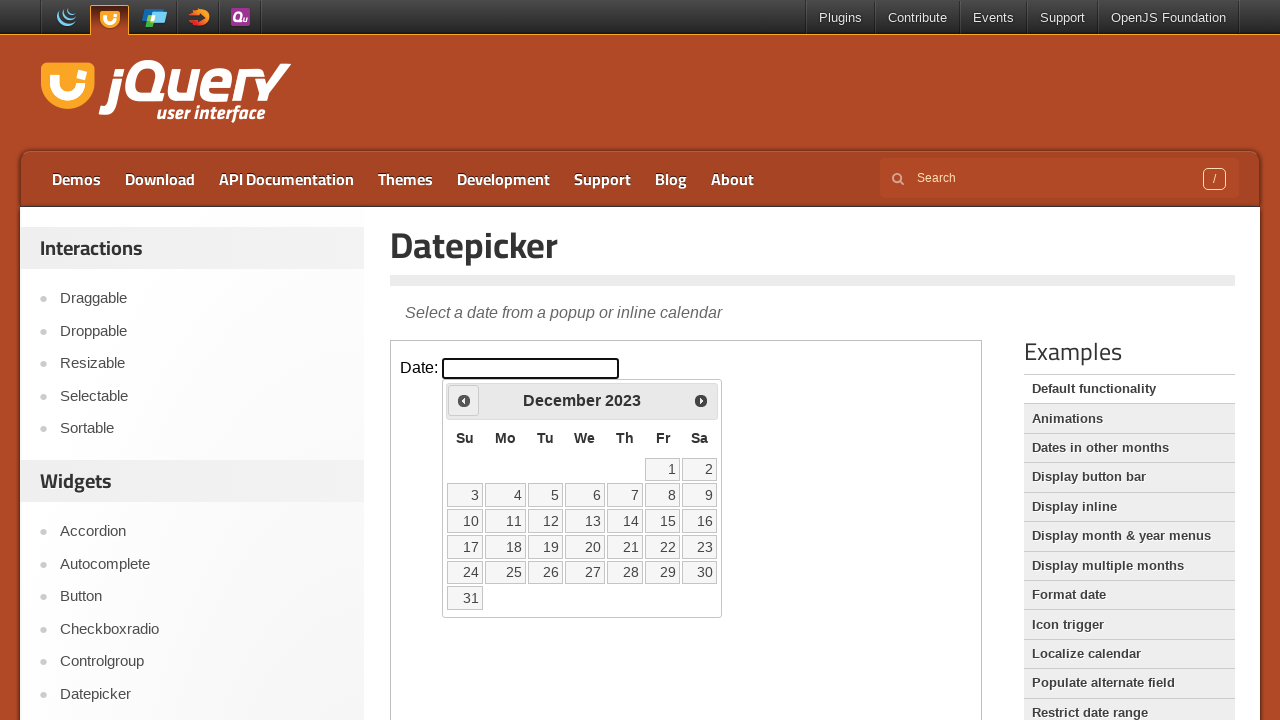

Retrieved current date: December 2023
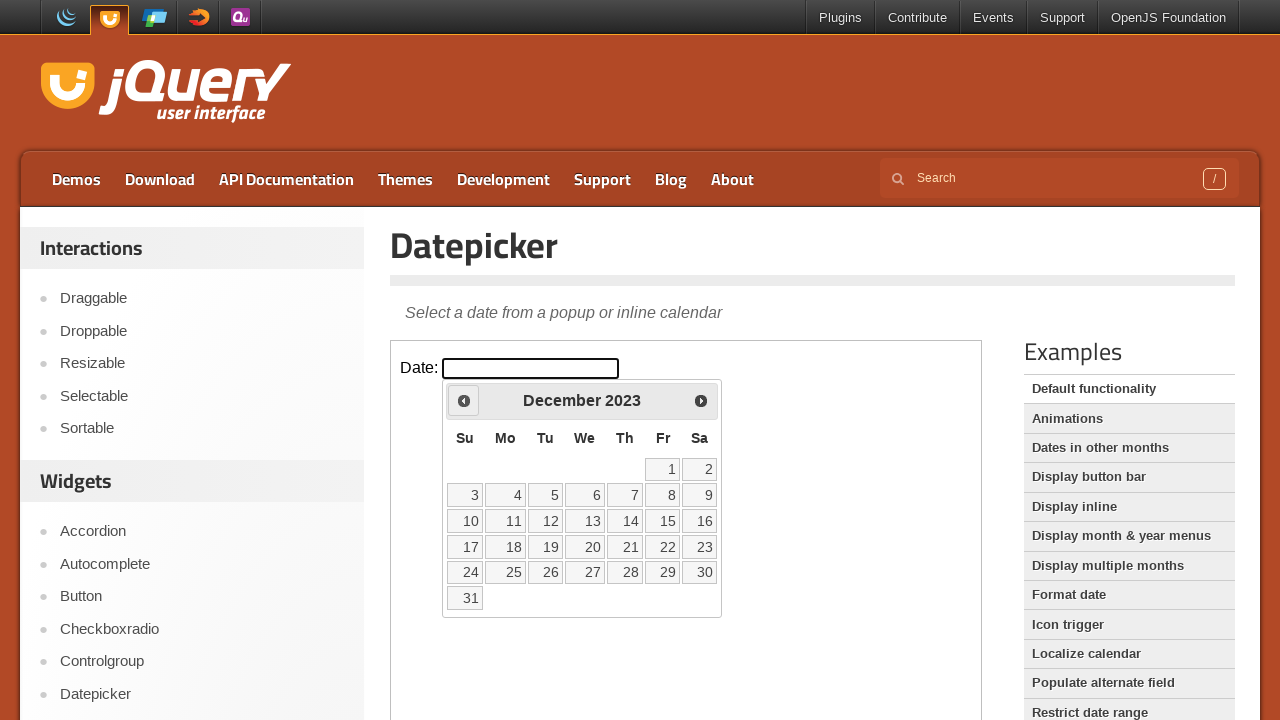

Clicked previous arrow to navigate to earlier month at (464, 400) on xpath=//*[@id='content']/iframe >> internal:control=enter-frame >> xpath=//*[@id
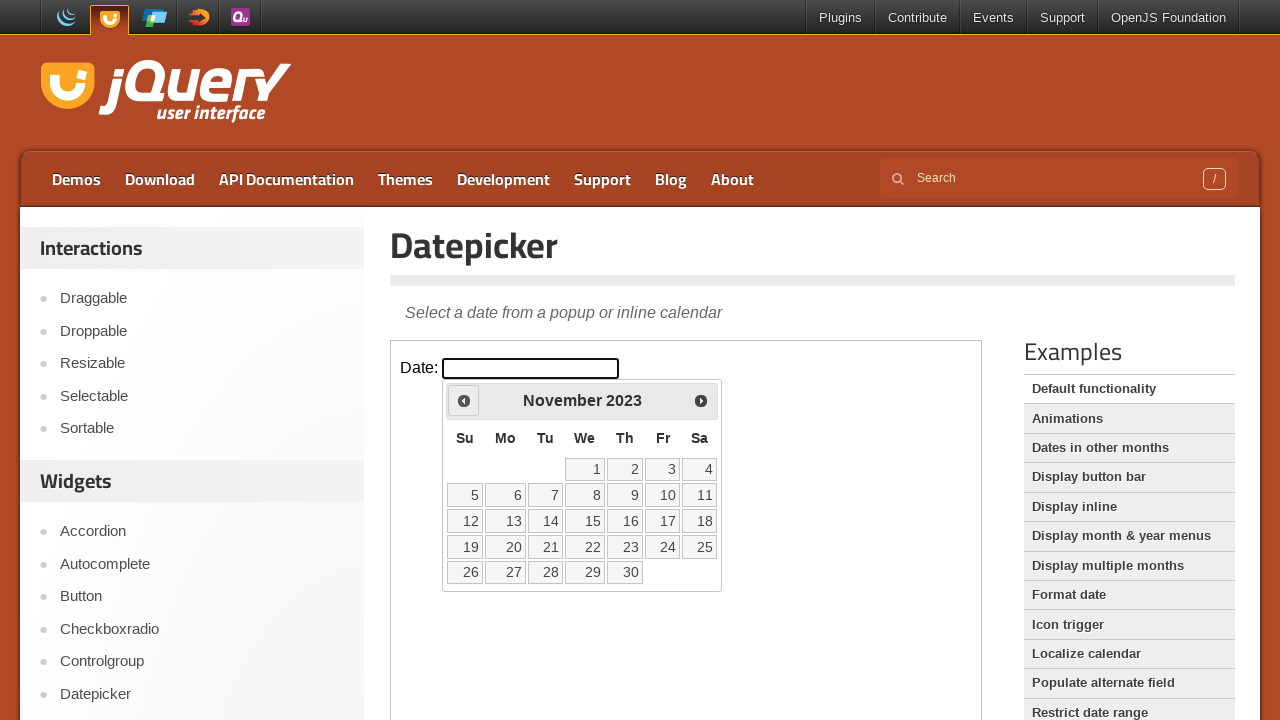

Retrieved current date: November 2023
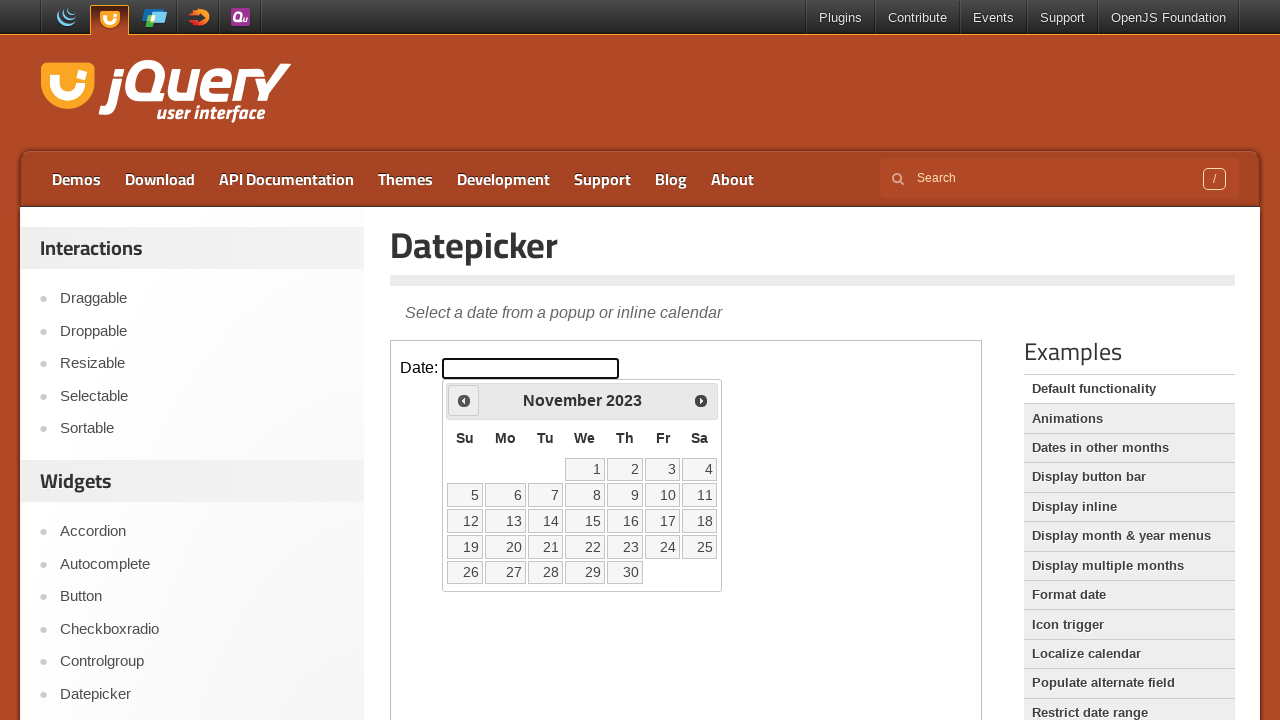

Clicked previous arrow to navigate to earlier month at (464, 400) on xpath=//*[@id='content']/iframe >> internal:control=enter-frame >> xpath=//*[@id
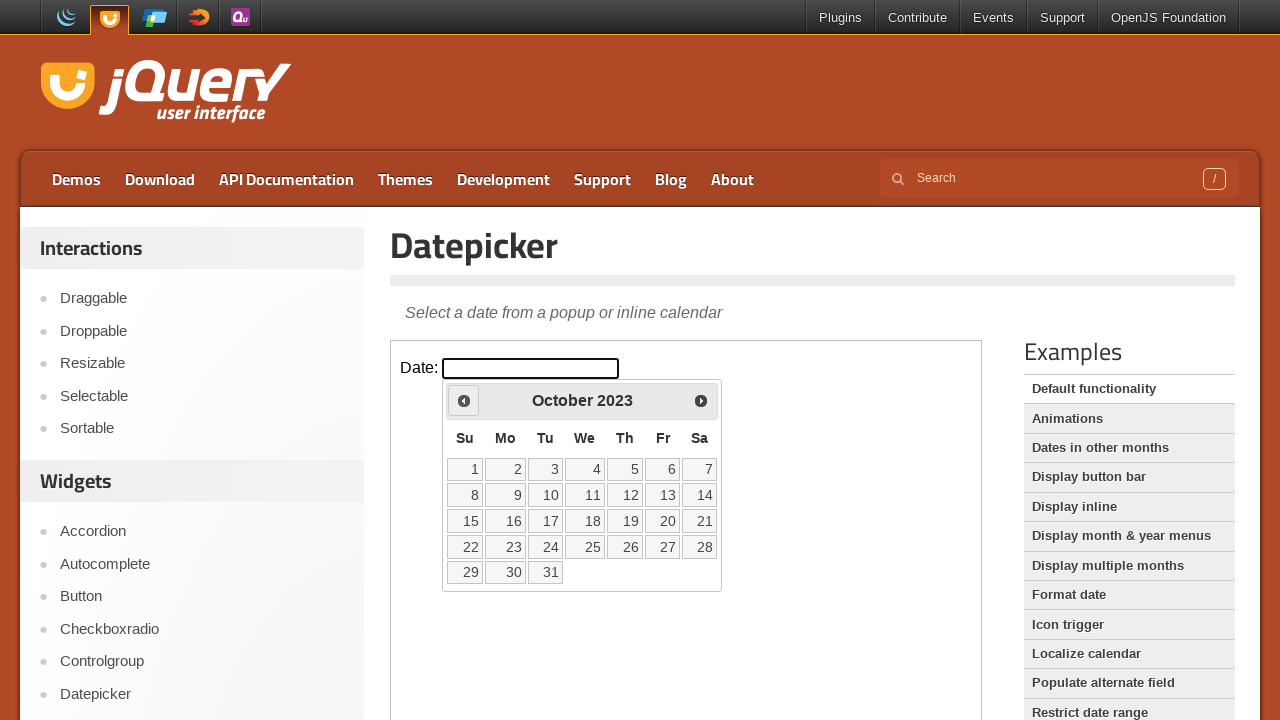

Retrieved current date: October 2023
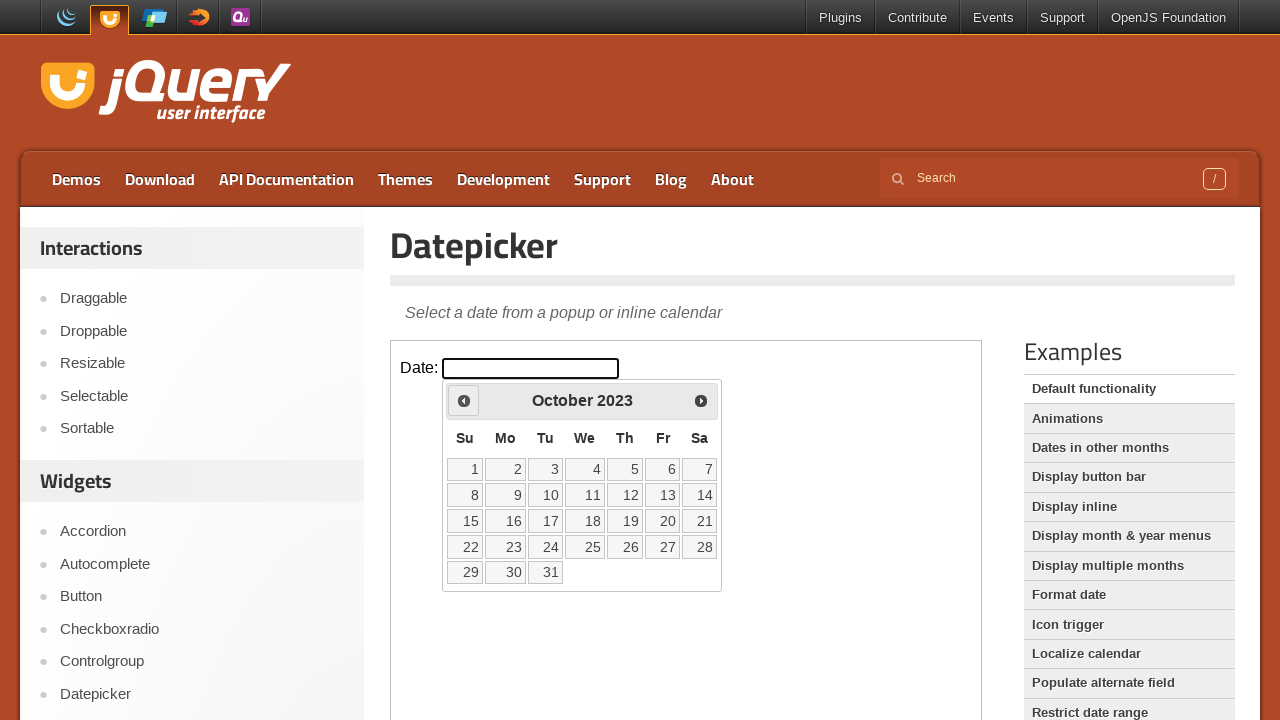

Clicked previous arrow to navigate to earlier month at (464, 400) on xpath=//*[@id='content']/iframe >> internal:control=enter-frame >> xpath=//*[@id
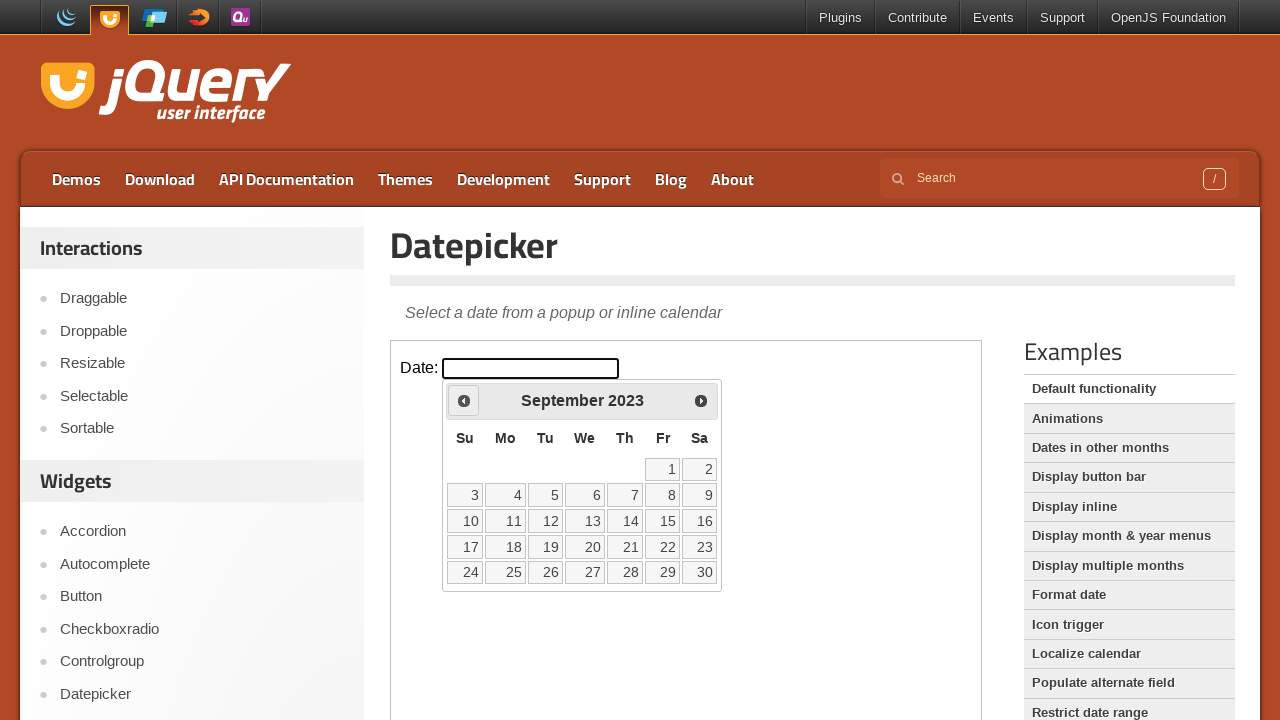

Retrieved current date: September 2023
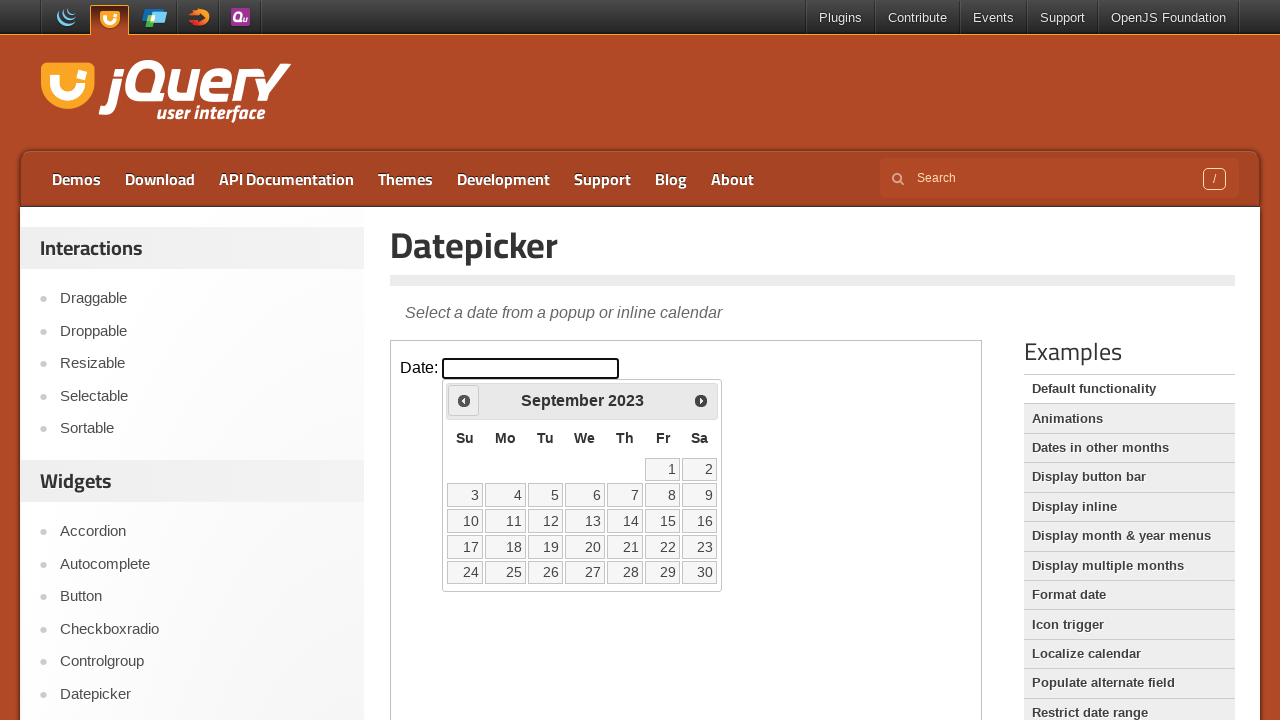

Clicked previous arrow to navigate to earlier month at (464, 400) on xpath=//*[@id='content']/iframe >> internal:control=enter-frame >> xpath=//*[@id
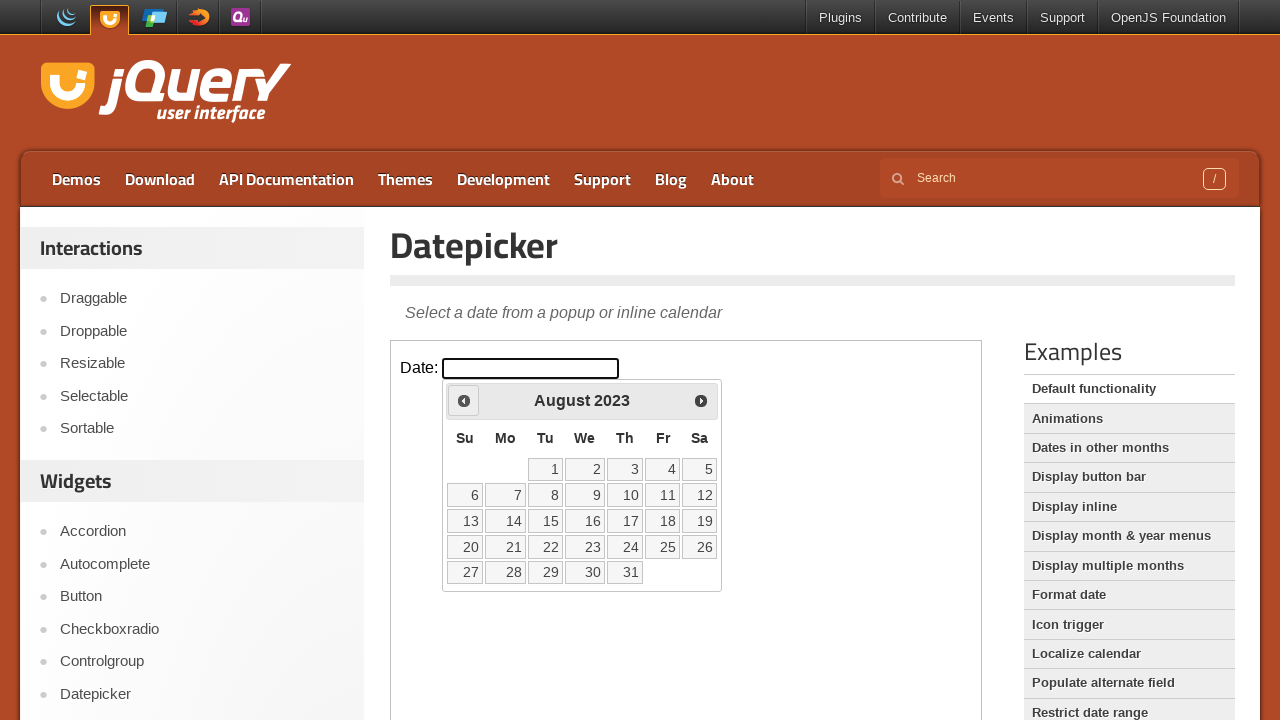

Retrieved current date: August 2023
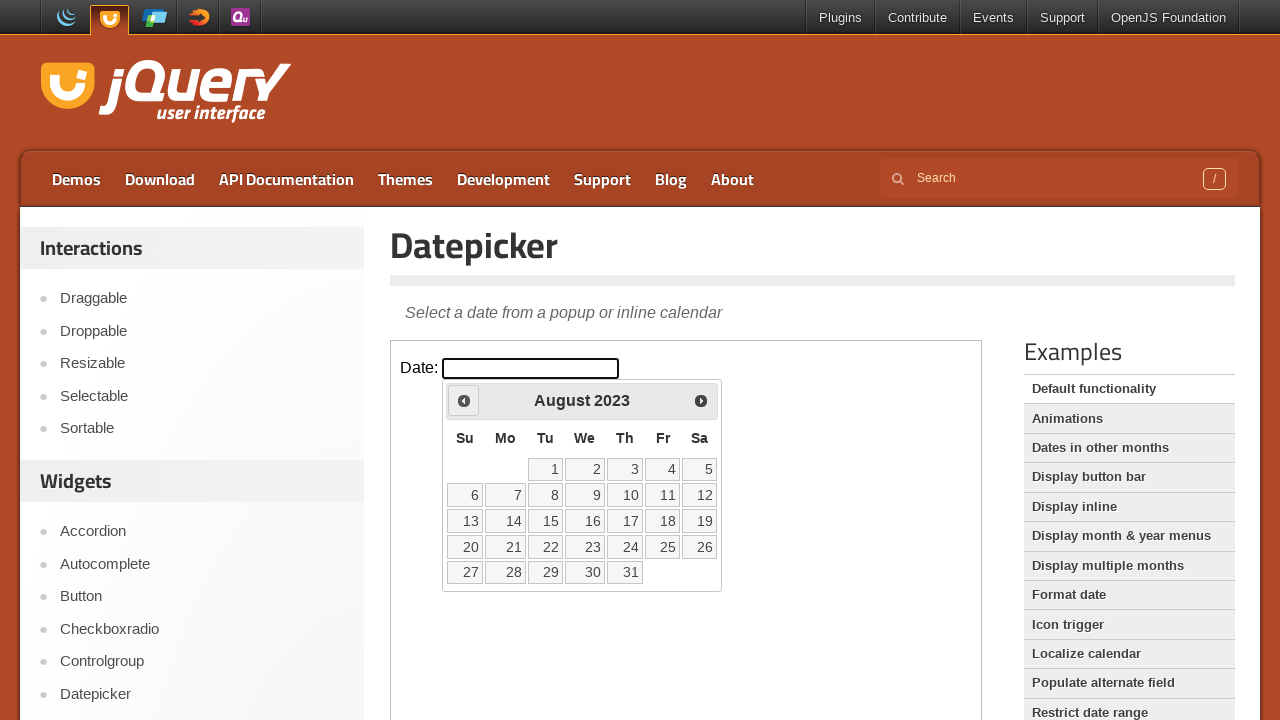

Clicked previous arrow to navigate to earlier month at (464, 400) on xpath=//*[@id='content']/iframe >> internal:control=enter-frame >> xpath=//*[@id
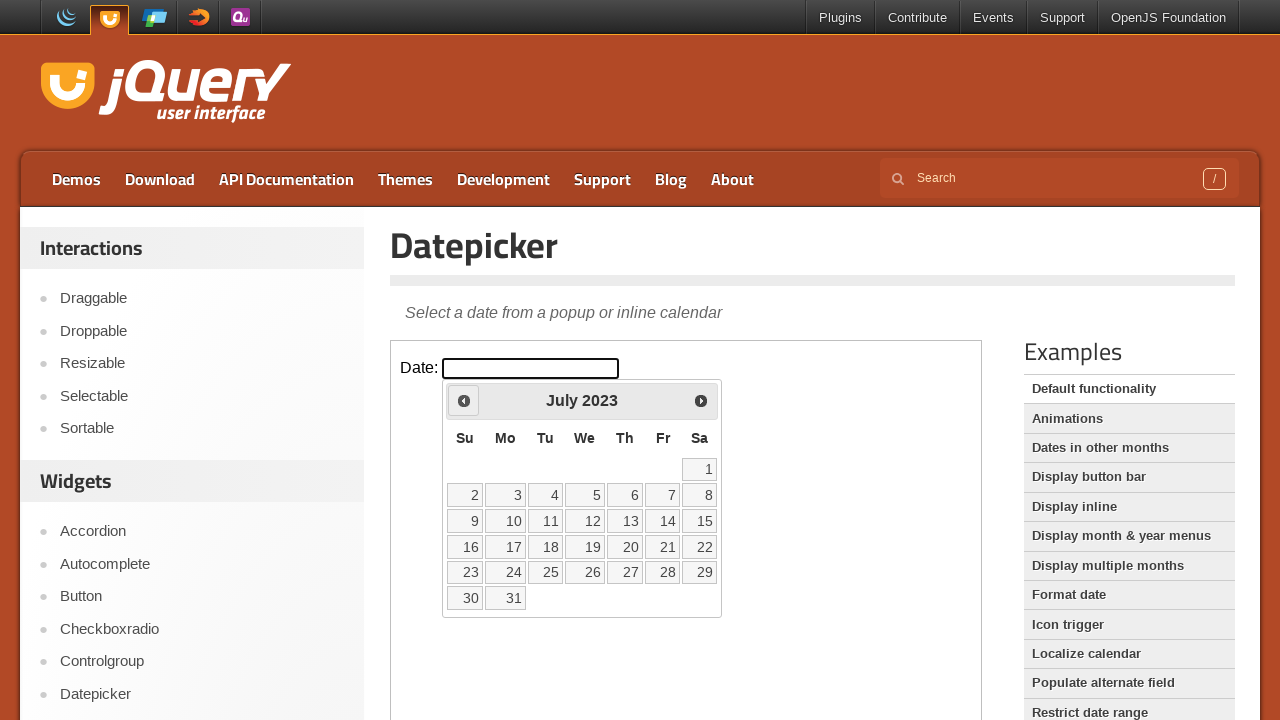

Retrieved current date: July 2023
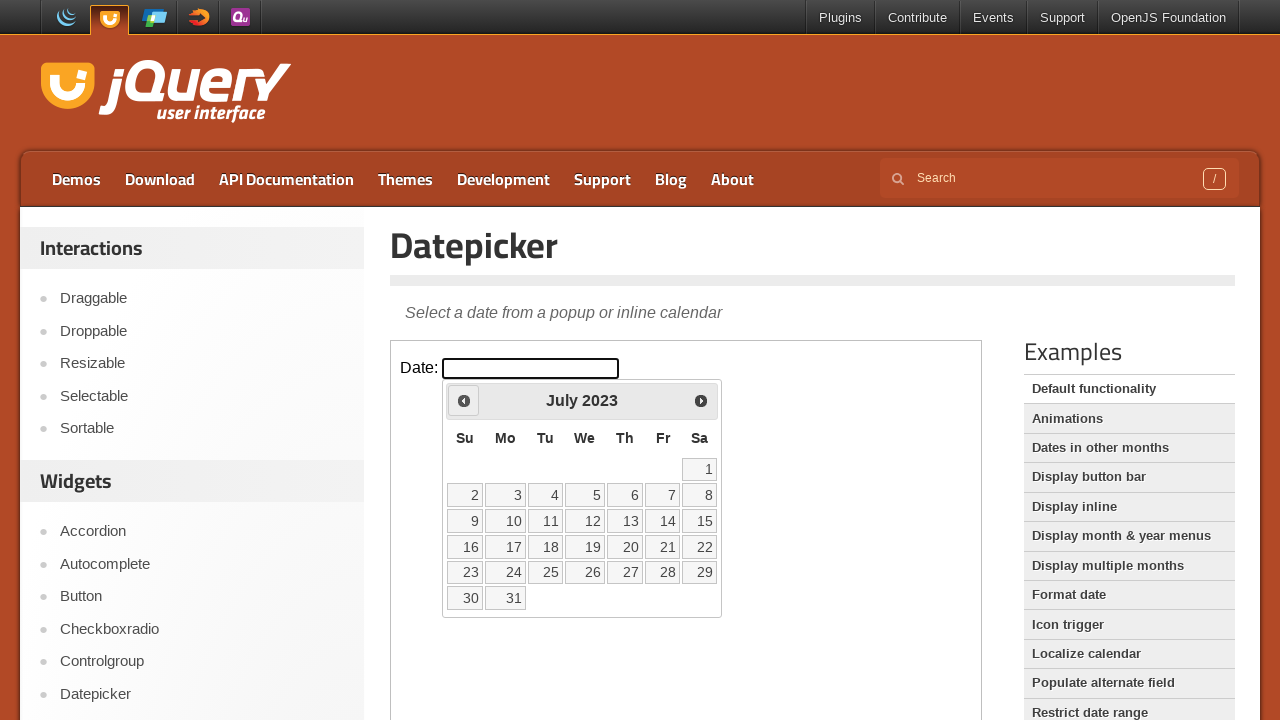

Clicked previous arrow to navigate to earlier month at (464, 400) on xpath=//*[@id='content']/iframe >> internal:control=enter-frame >> xpath=//*[@id
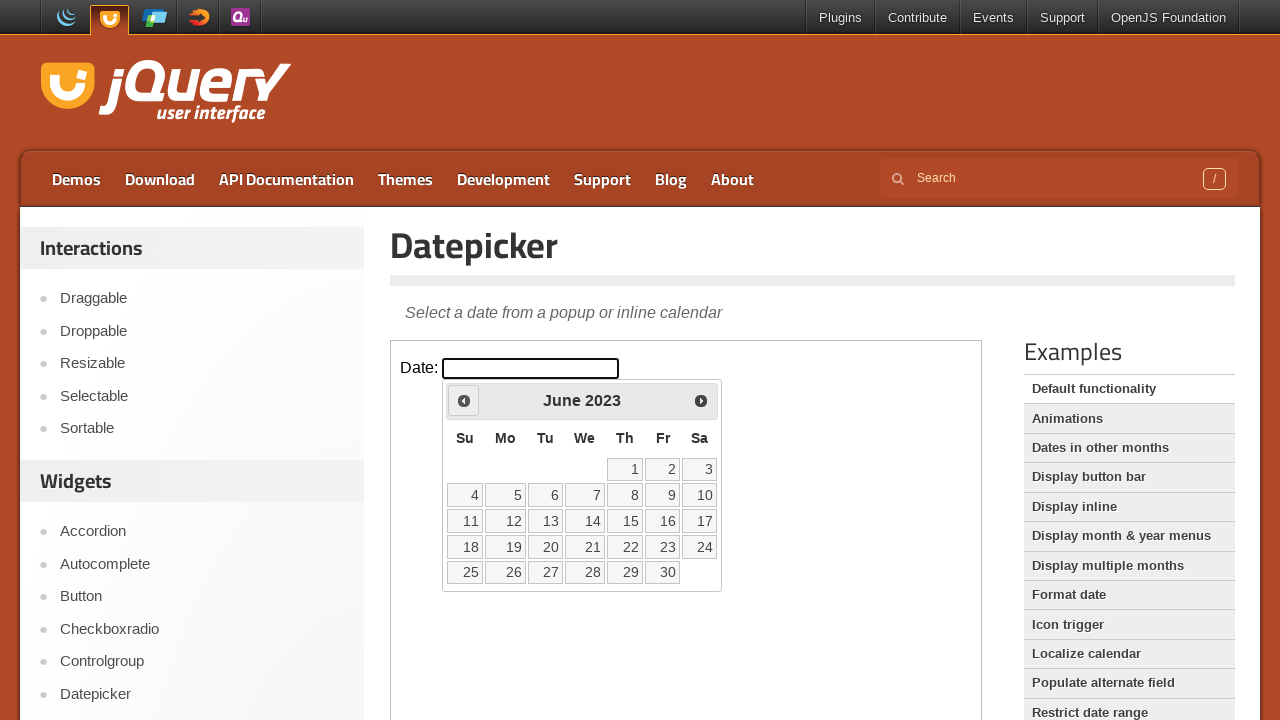

Retrieved current date: June 2023
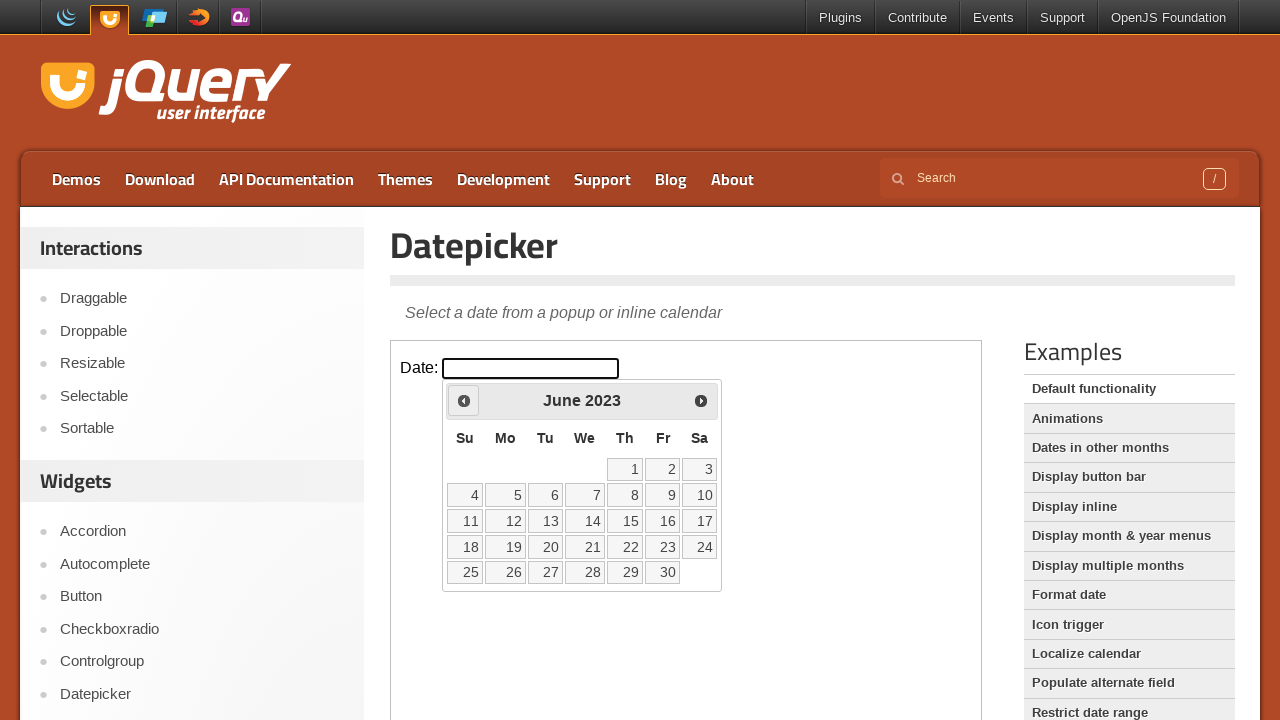

Clicked previous arrow to navigate to earlier month at (464, 400) on xpath=//*[@id='content']/iframe >> internal:control=enter-frame >> xpath=//*[@id
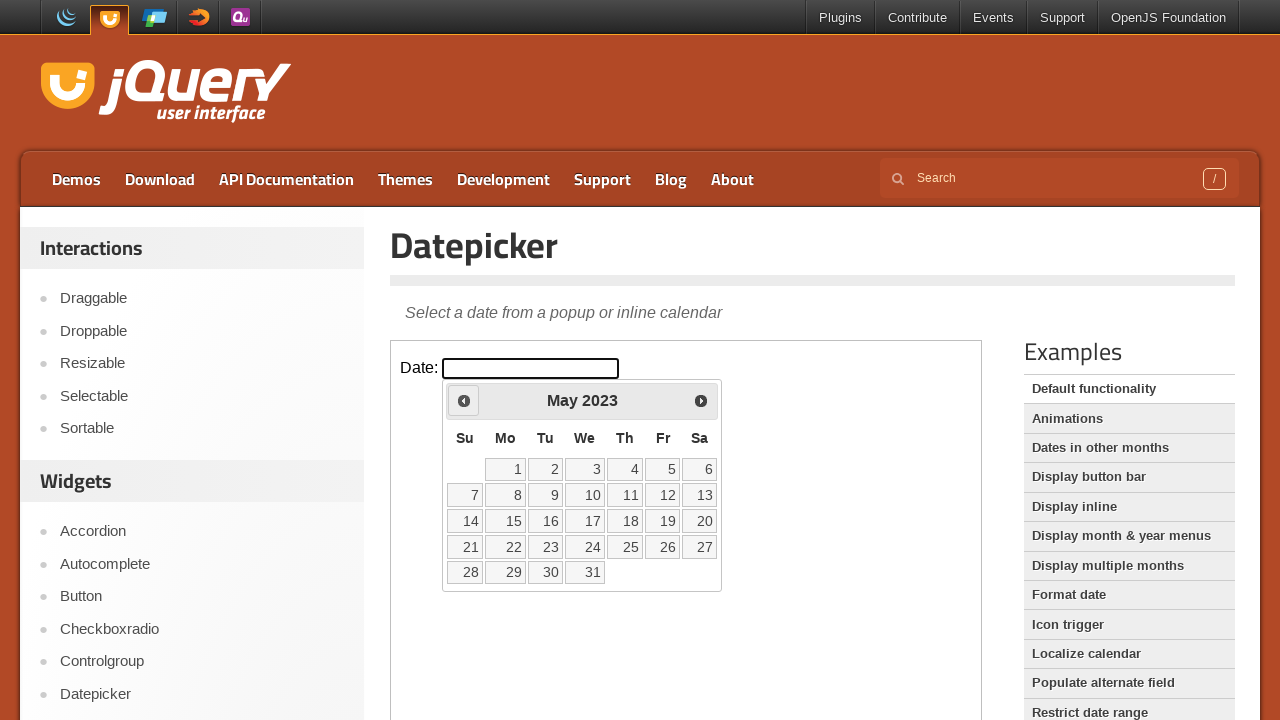

Retrieved current date: May 2023
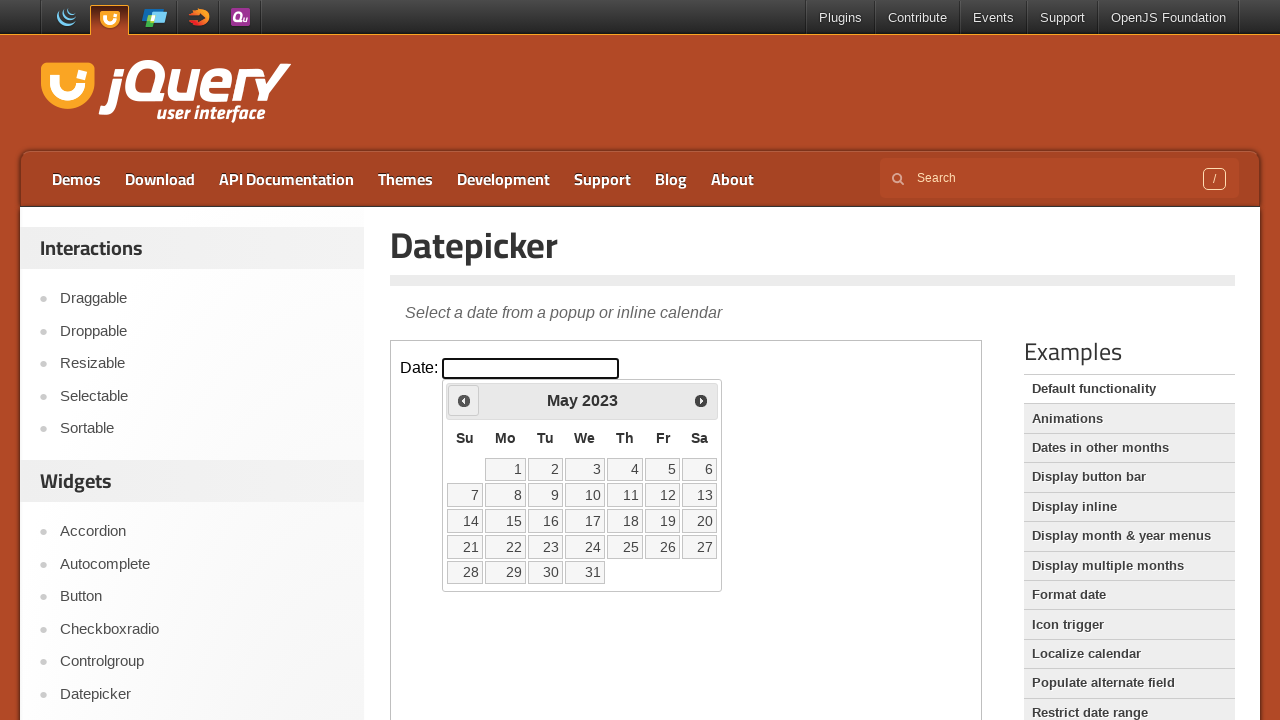

Clicked previous arrow to navigate to earlier month at (464, 400) on xpath=//*[@id='content']/iframe >> internal:control=enter-frame >> xpath=//*[@id
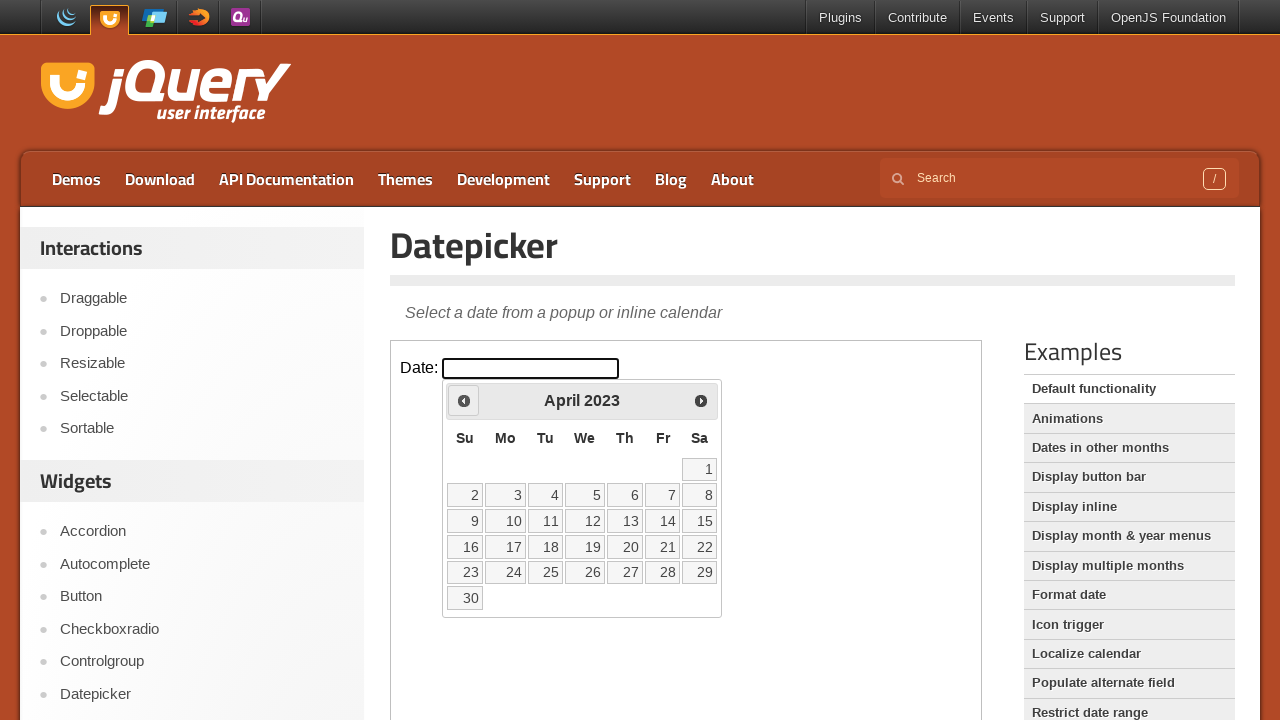

Retrieved current date: April 2023
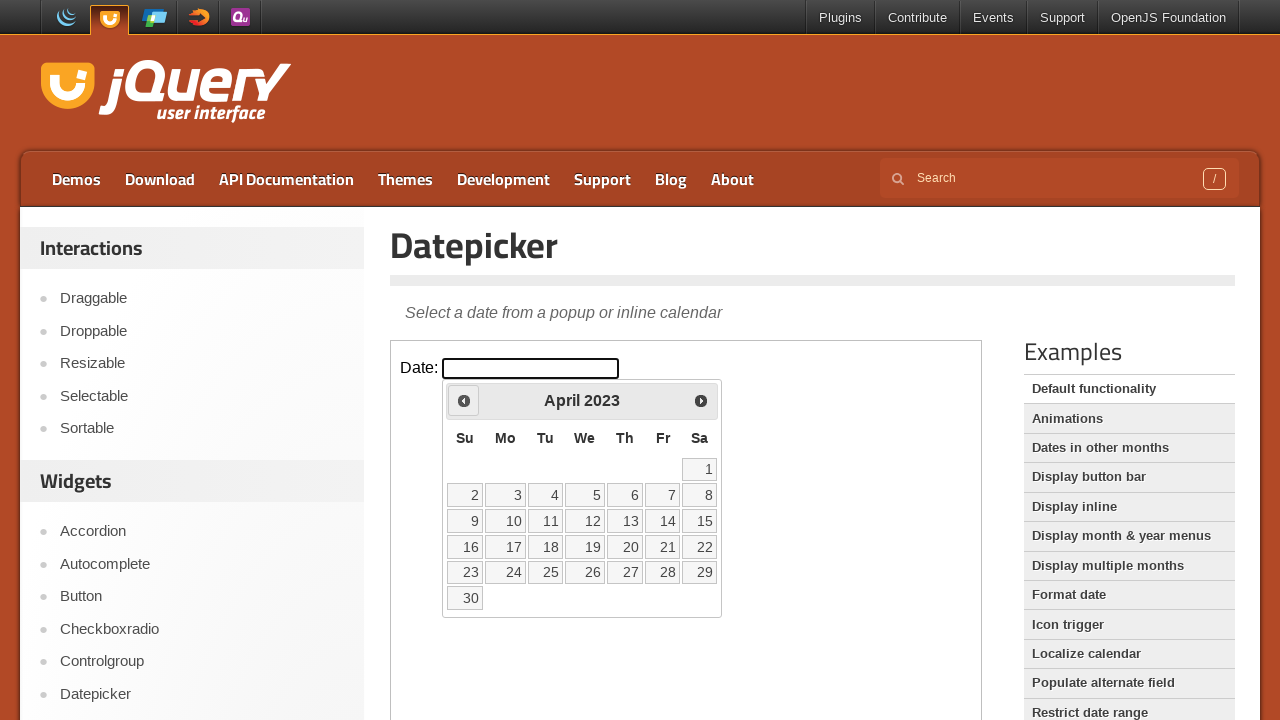

Clicked previous arrow to navigate to earlier month at (464, 400) on xpath=//*[@id='content']/iframe >> internal:control=enter-frame >> xpath=//*[@id
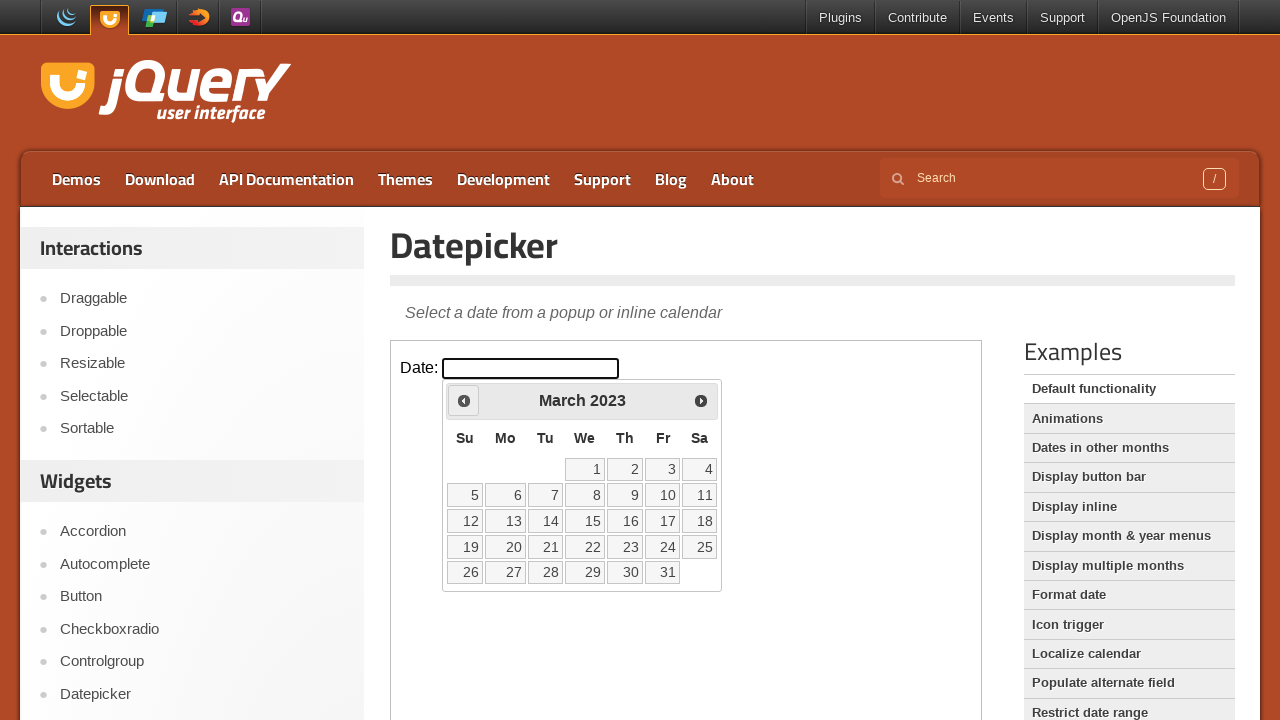

Retrieved current date: March 2023
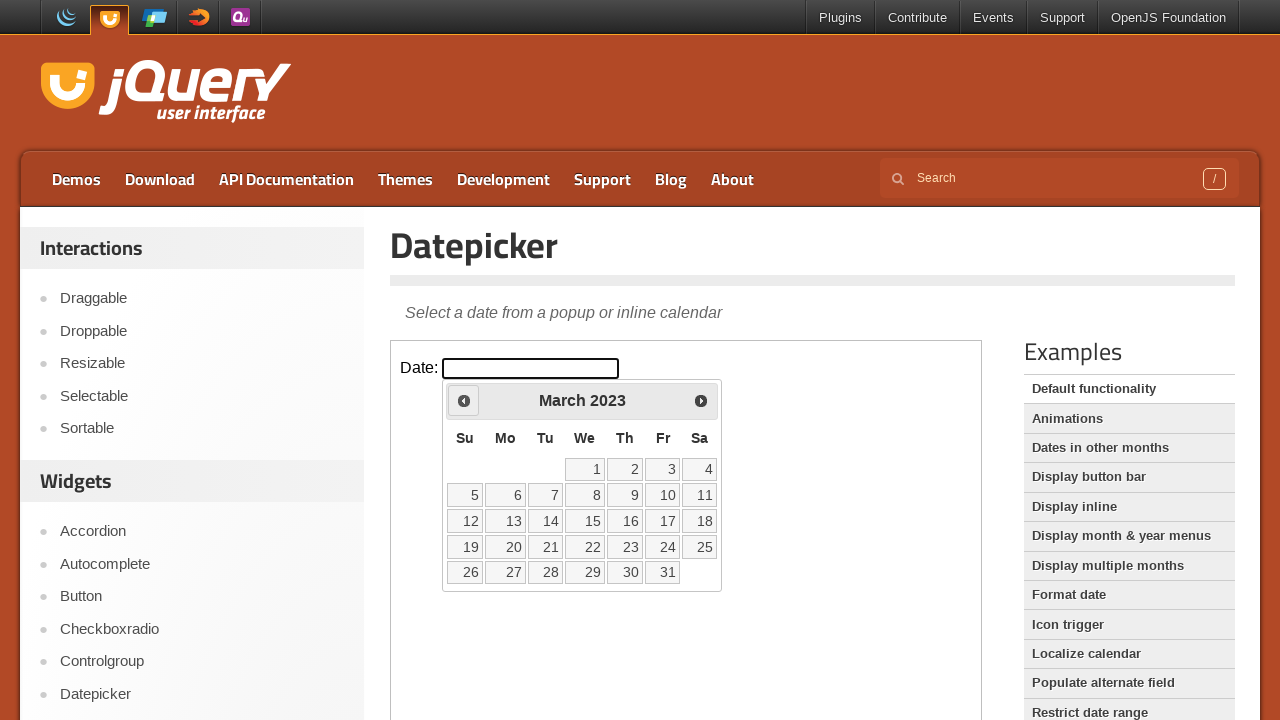

Clicked previous arrow to navigate to earlier month at (464, 400) on xpath=//*[@id='content']/iframe >> internal:control=enter-frame >> xpath=//*[@id
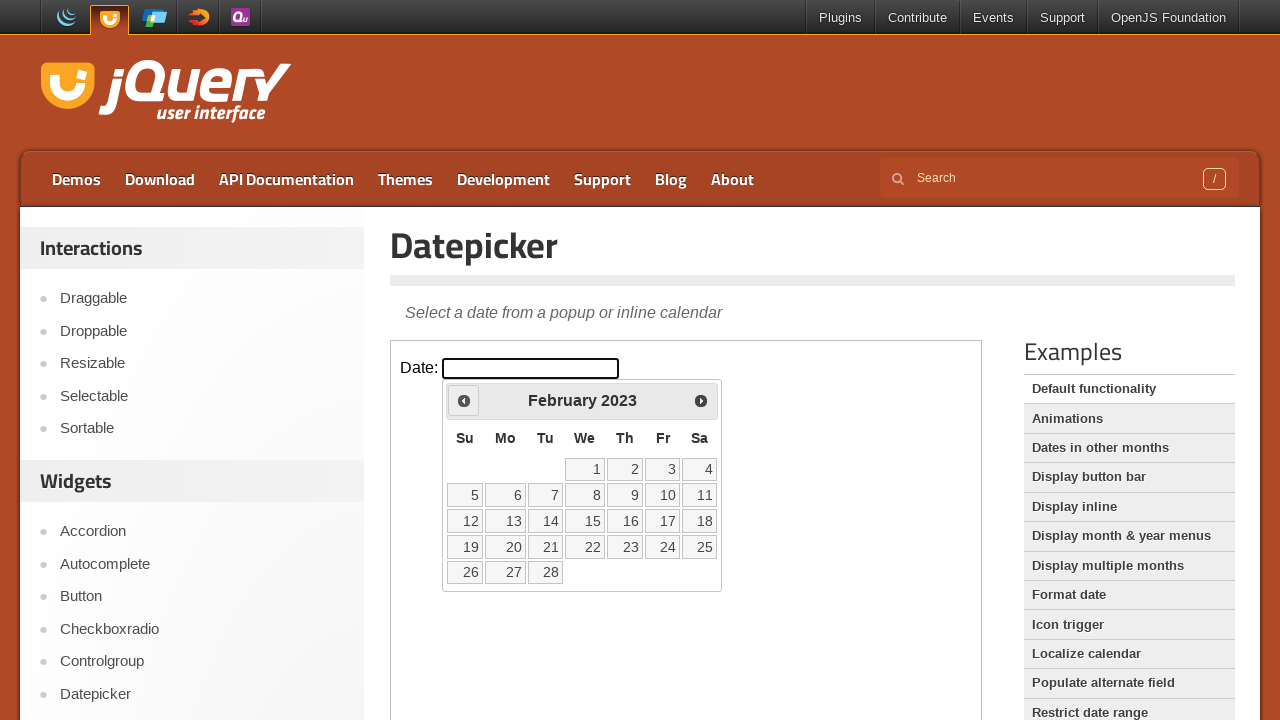

Retrieved current date: February 2023
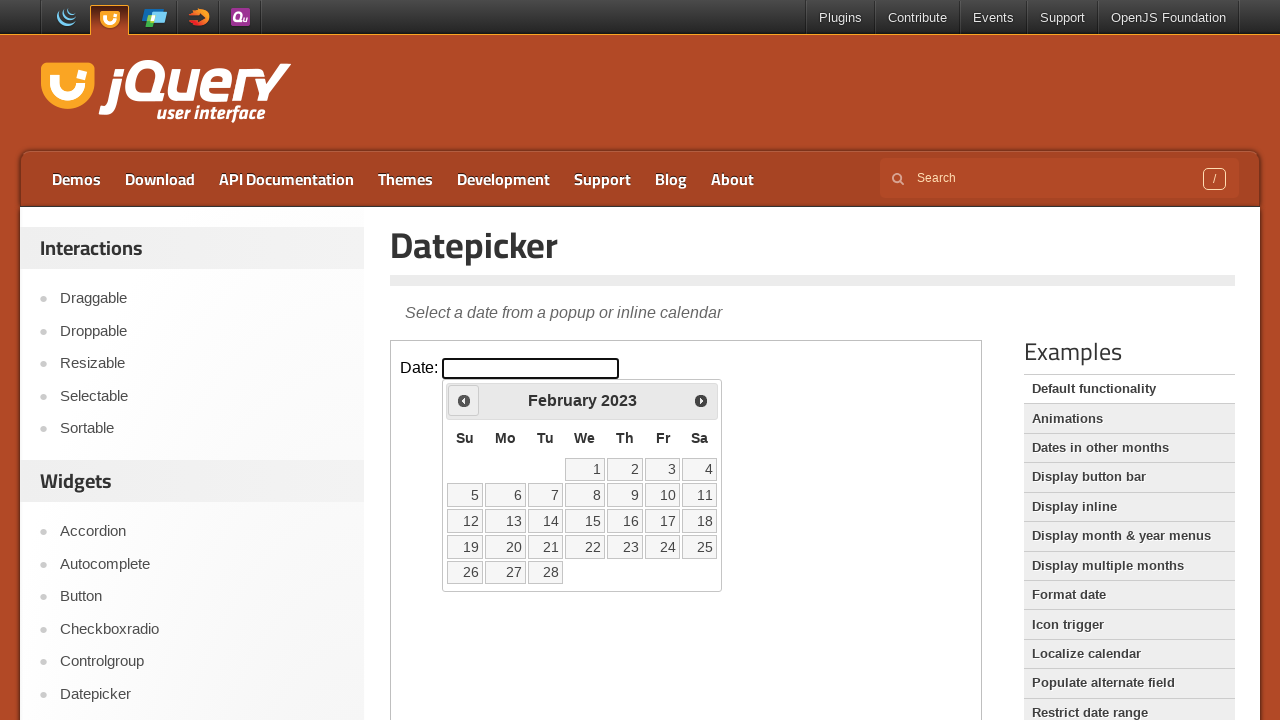

Clicked previous arrow to navigate to earlier month at (464, 400) on xpath=//*[@id='content']/iframe >> internal:control=enter-frame >> xpath=//*[@id
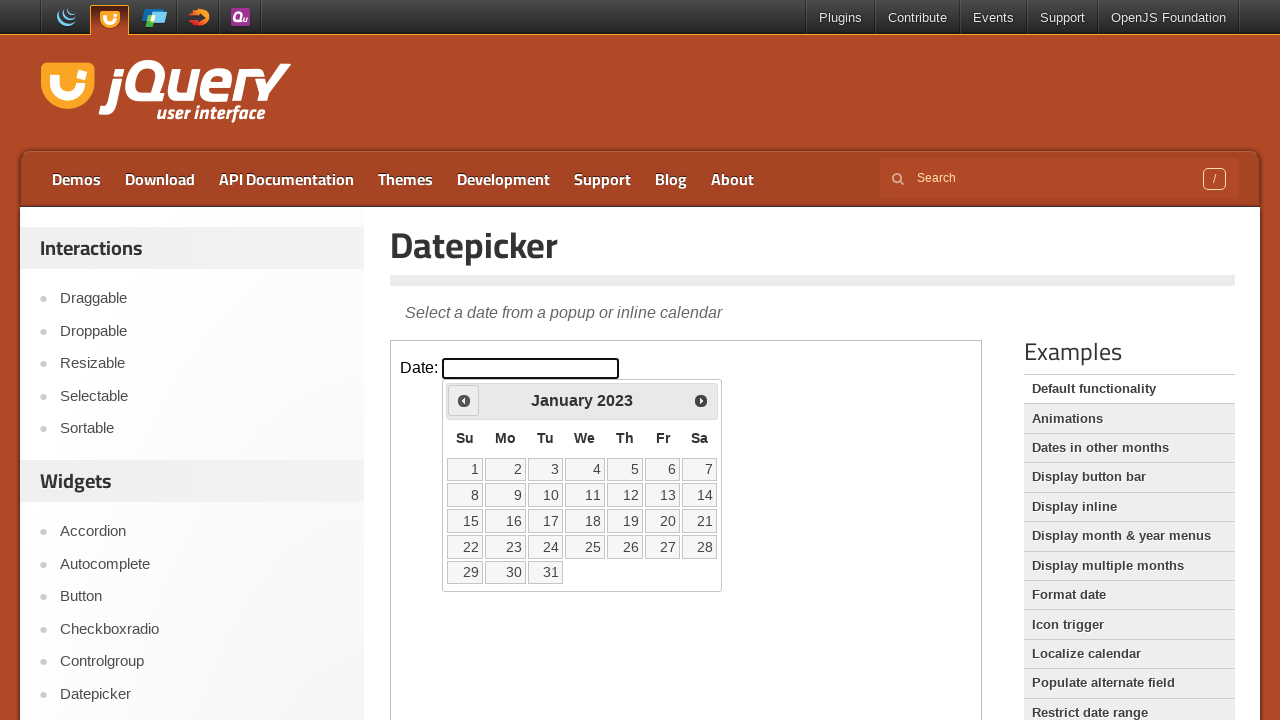

Retrieved current date: January 2023
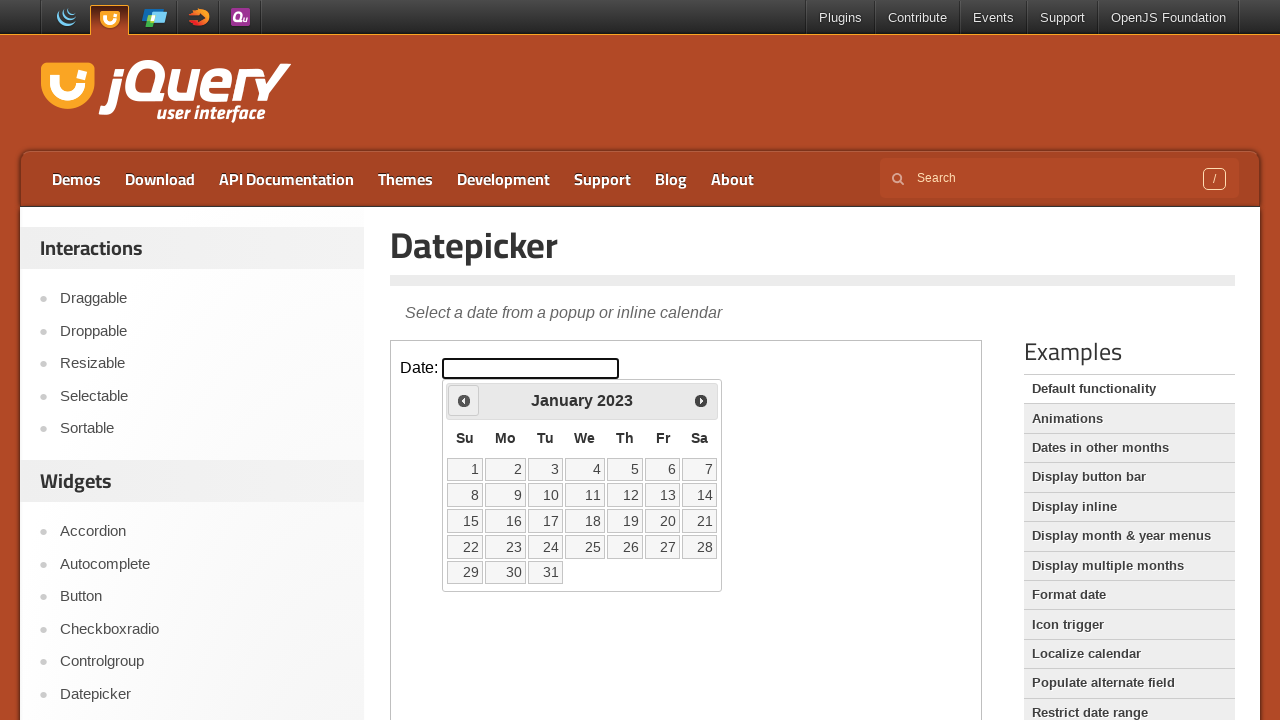

Clicked previous arrow to navigate to earlier month at (464, 400) on xpath=//*[@id='content']/iframe >> internal:control=enter-frame >> xpath=//*[@id
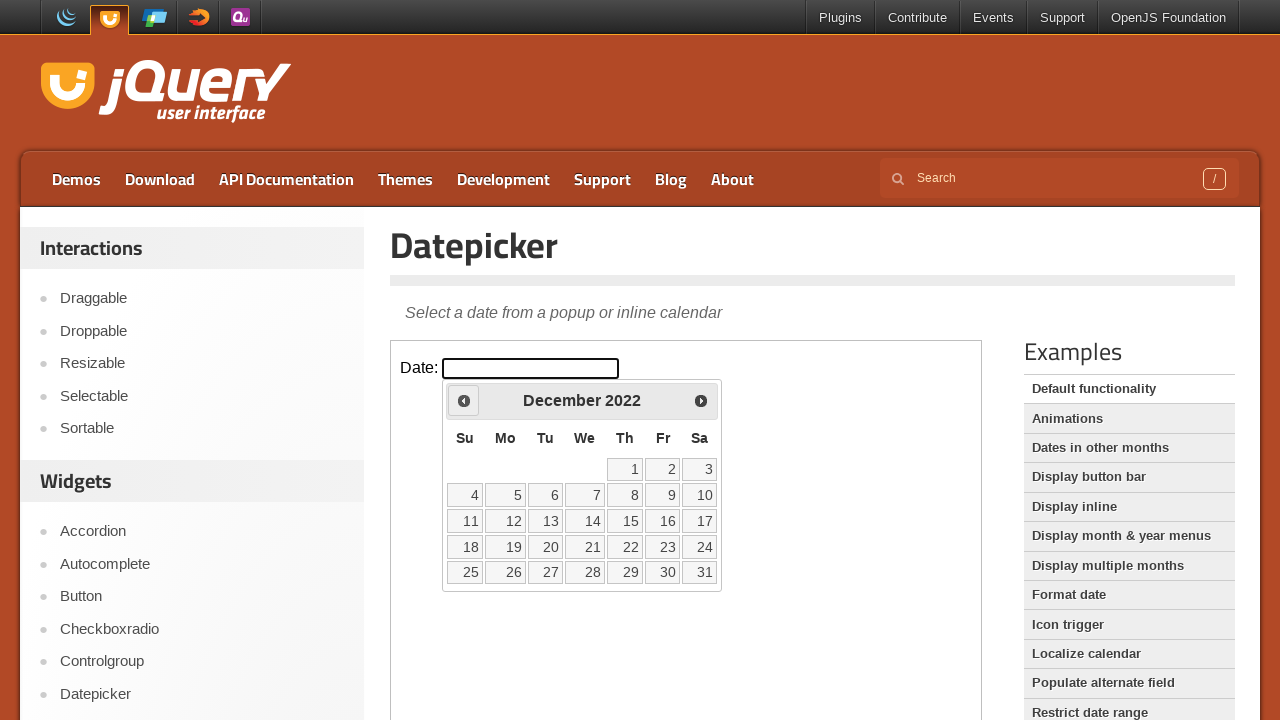

Retrieved current date: December 2022
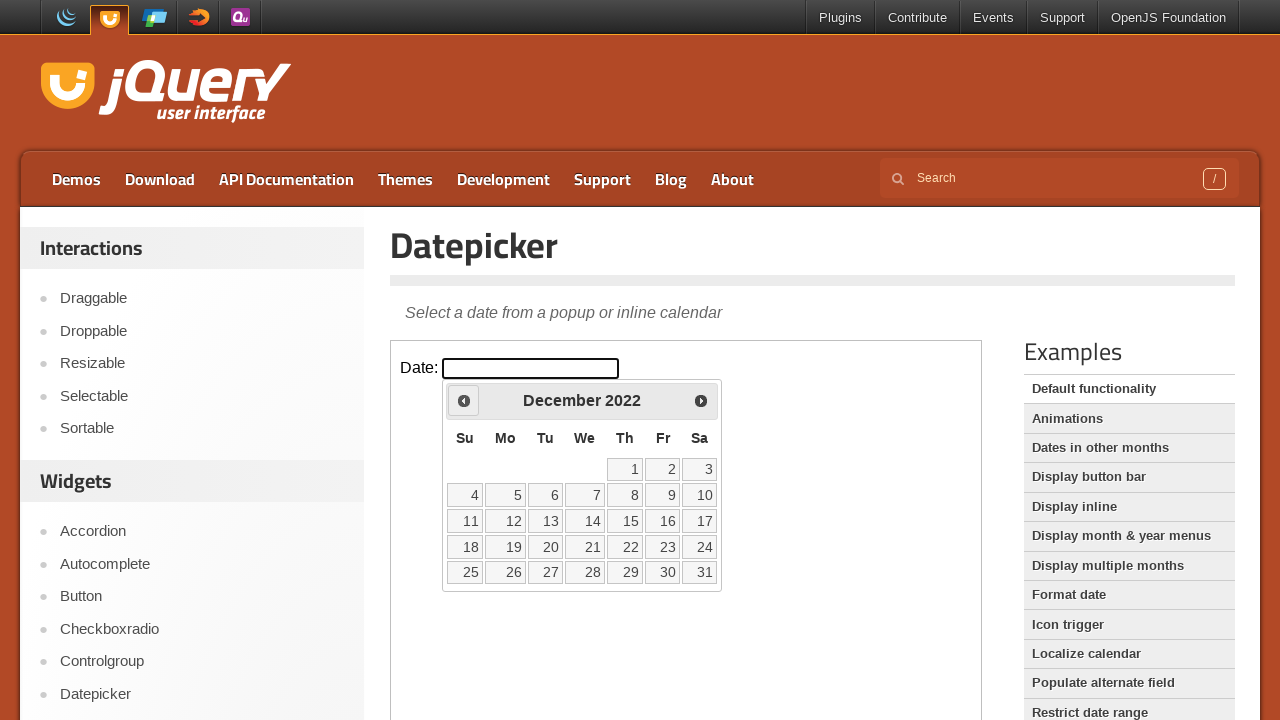

Clicked previous arrow to navigate to earlier month at (464, 400) on xpath=//*[@id='content']/iframe >> internal:control=enter-frame >> xpath=//*[@id
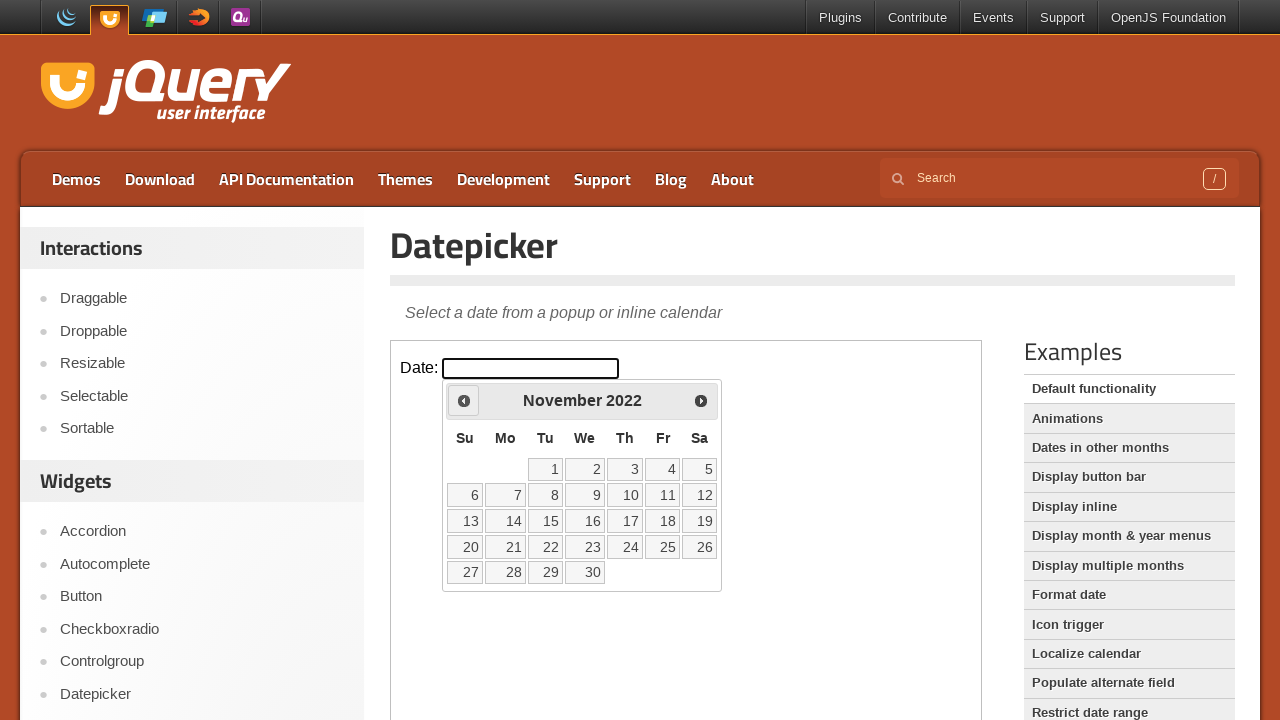

Retrieved current date: November 2022
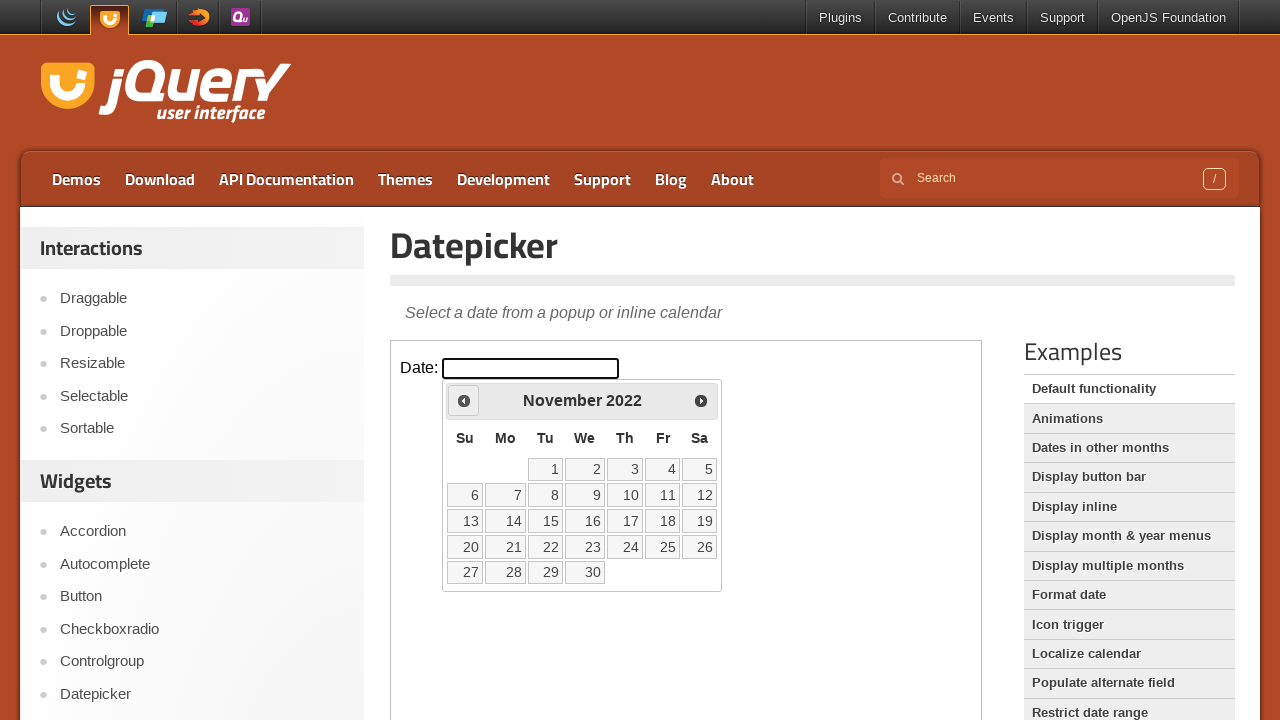

Clicked previous arrow to navigate to earlier month at (464, 400) on xpath=//*[@id='content']/iframe >> internal:control=enter-frame >> xpath=//*[@id
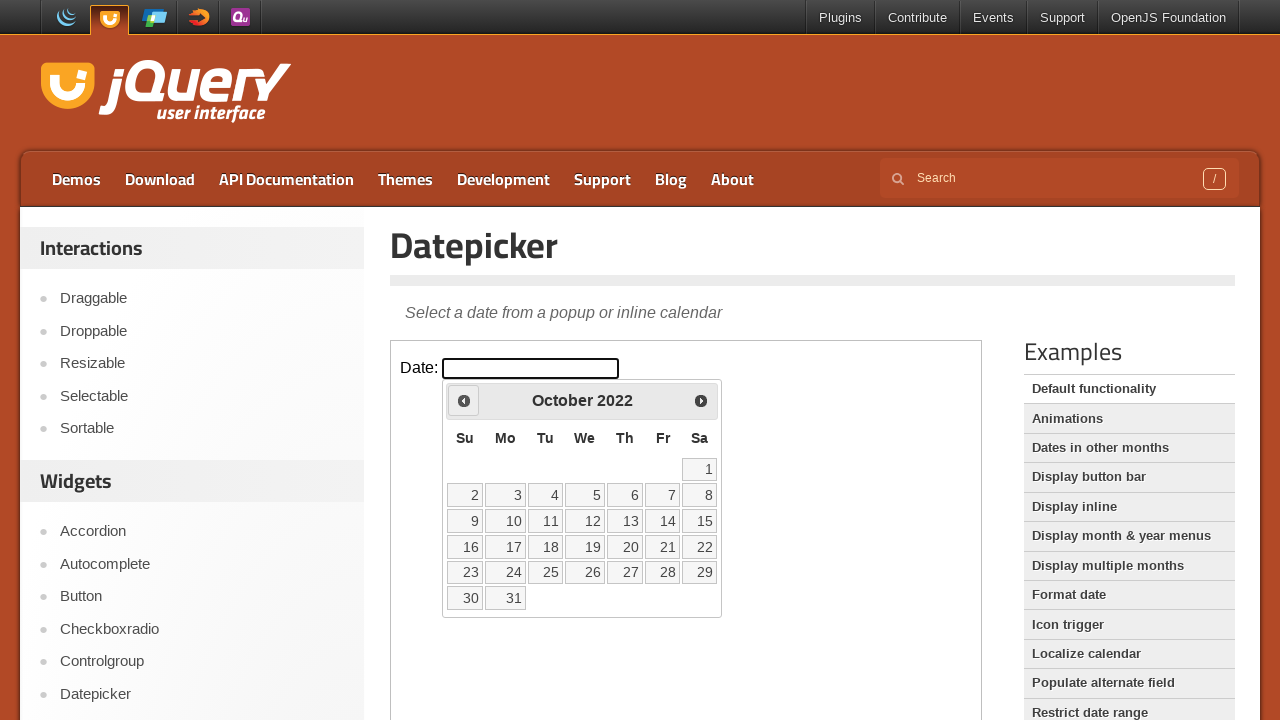

Retrieved current date: October 2022
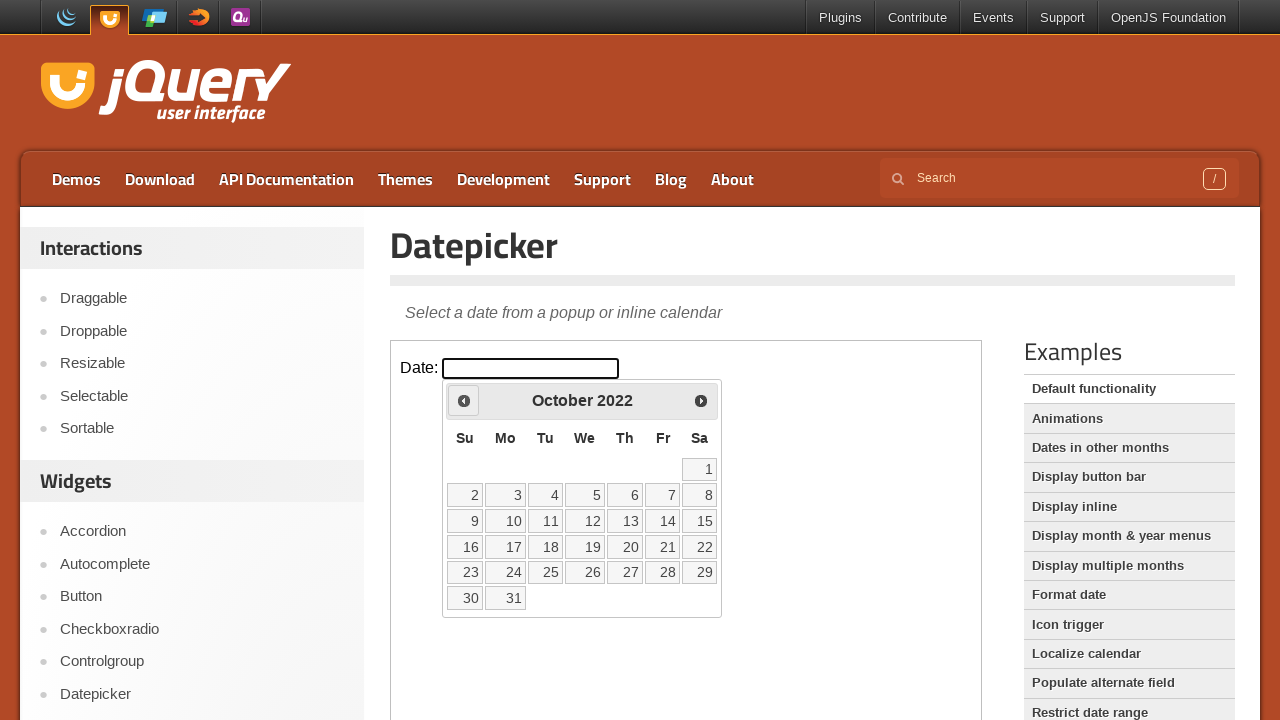

Clicked previous arrow to navigate to earlier month at (464, 400) on xpath=//*[@id='content']/iframe >> internal:control=enter-frame >> xpath=//*[@id
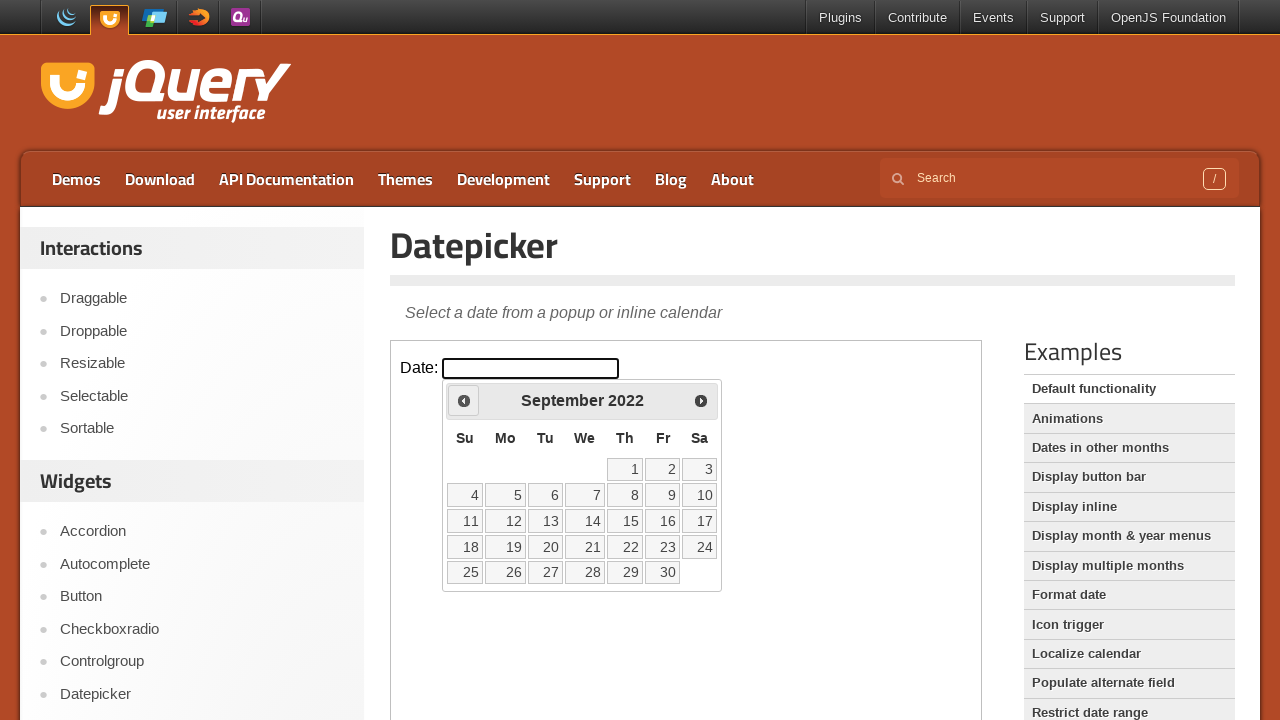

Retrieved current date: September 2022
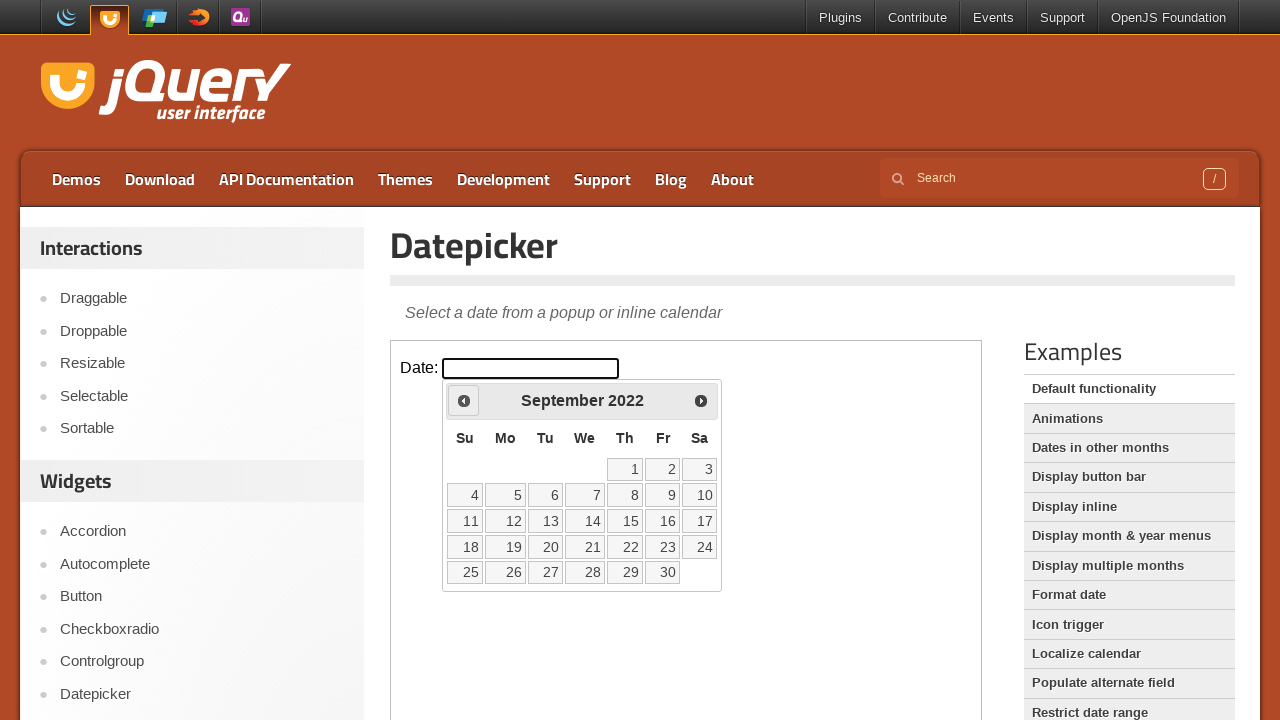

Clicked previous arrow to navigate to earlier month at (464, 400) on xpath=//*[@id='content']/iframe >> internal:control=enter-frame >> xpath=//*[@id
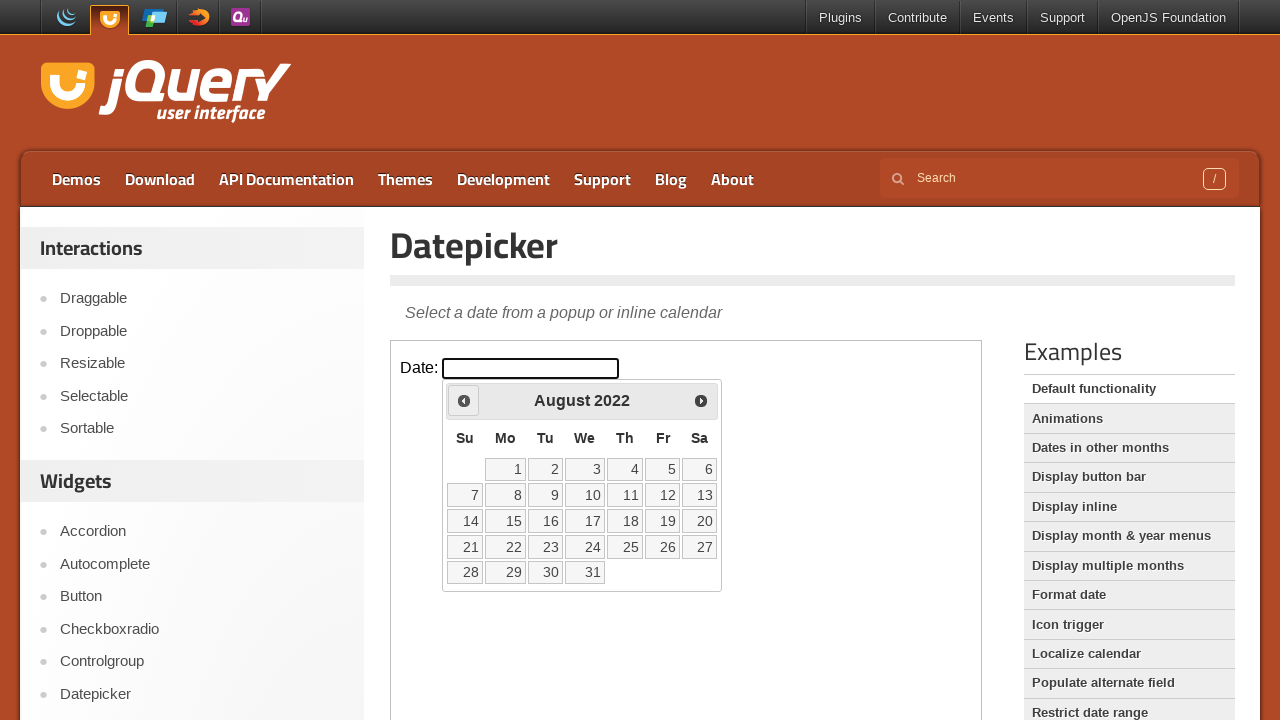

Retrieved current date: August 2022
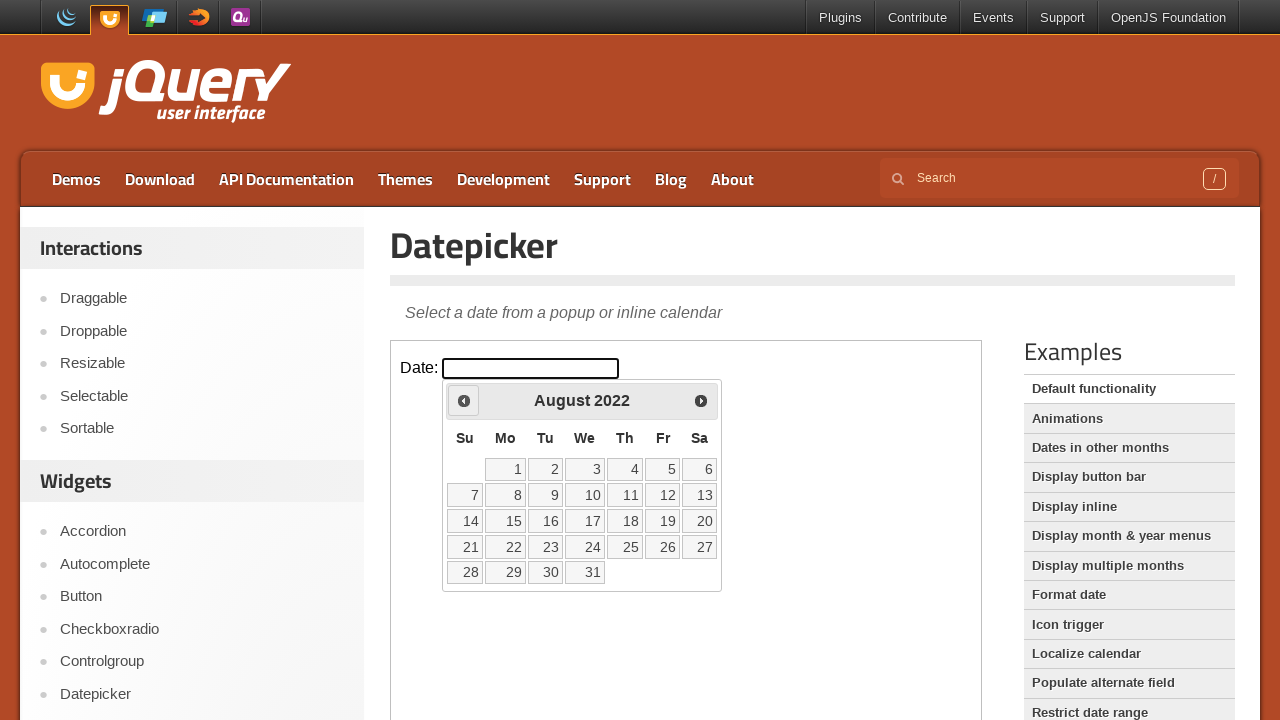

Clicked previous arrow to navigate to earlier month at (464, 400) on xpath=//*[@id='content']/iframe >> internal:control=enter-frame >> xpath=//*[@id
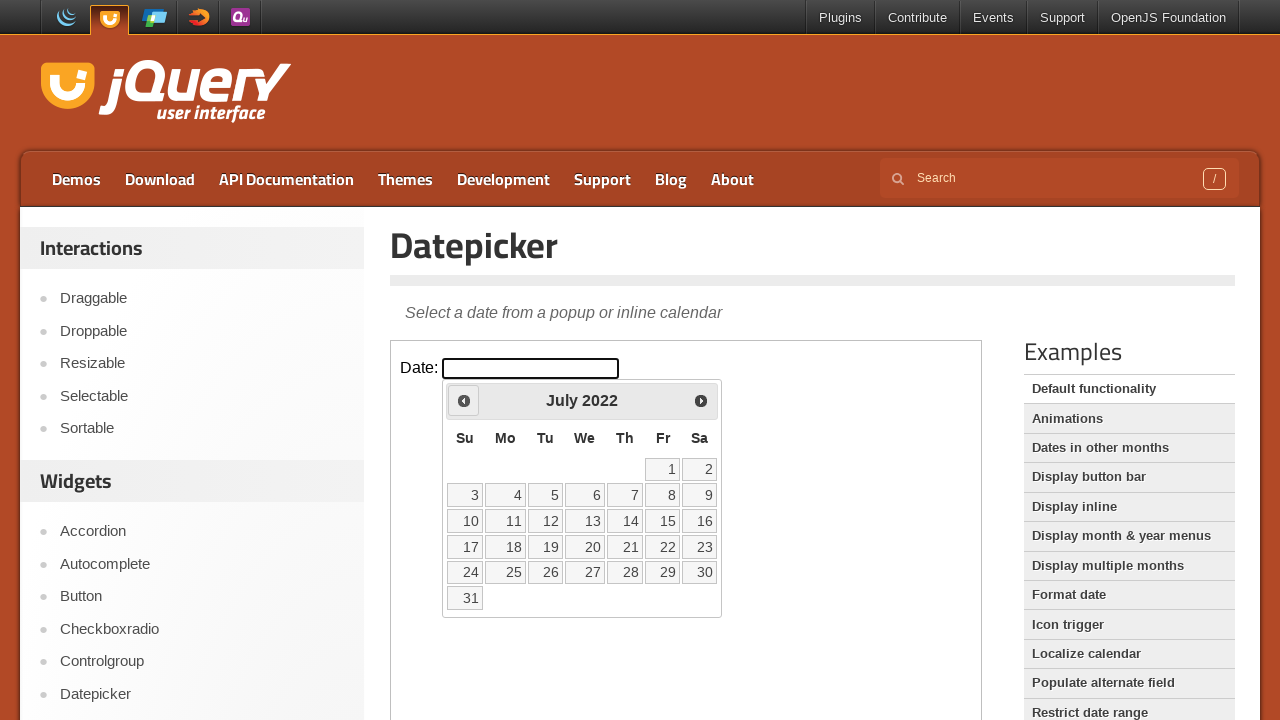

Retrieved current date: July 2022
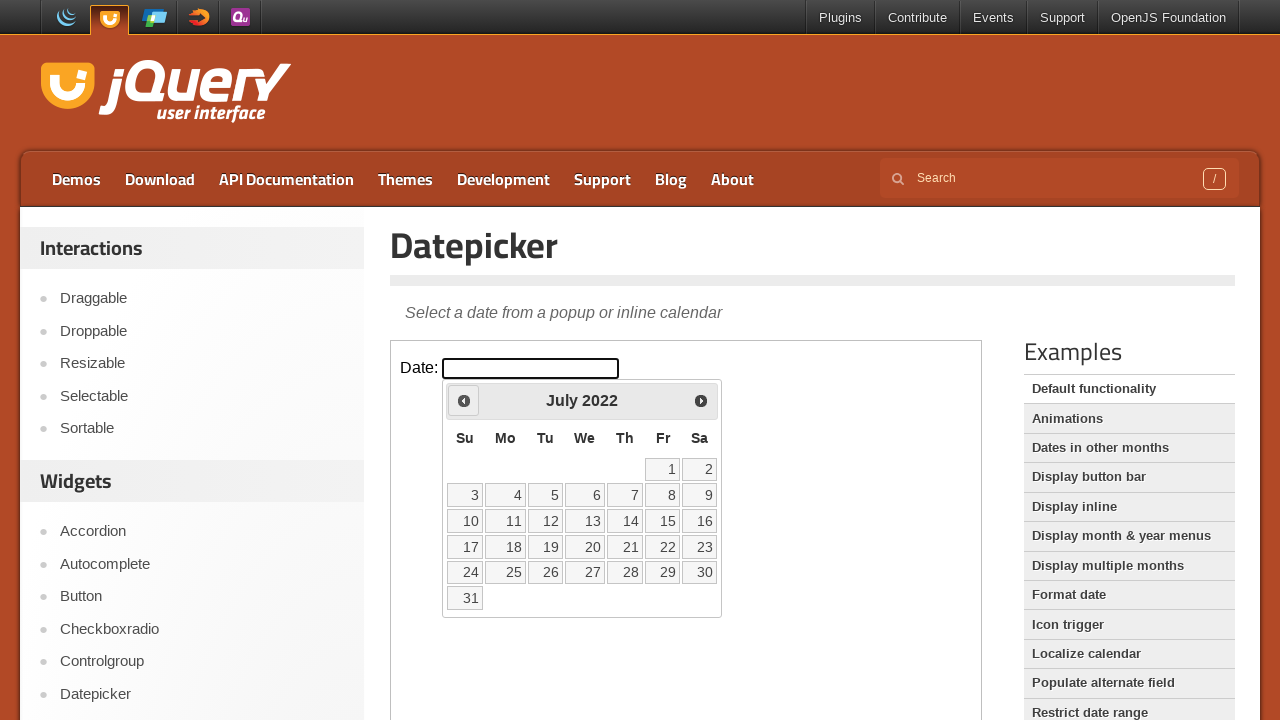

Clicked previous arrow to navigate to earlier month at (464, 400) on xpath=//*[@id='content']/iframe >> internal:control=enter-frame >> xpath=//*[@id
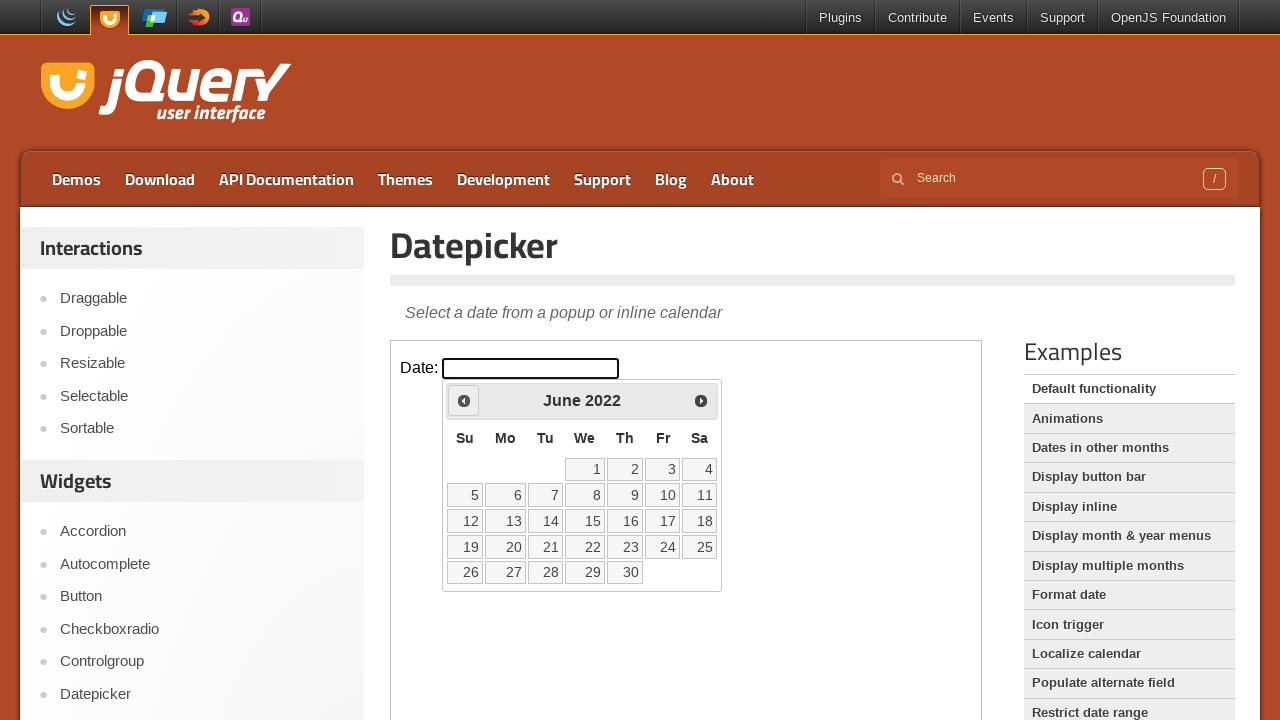

Retrieved current date: June 2022
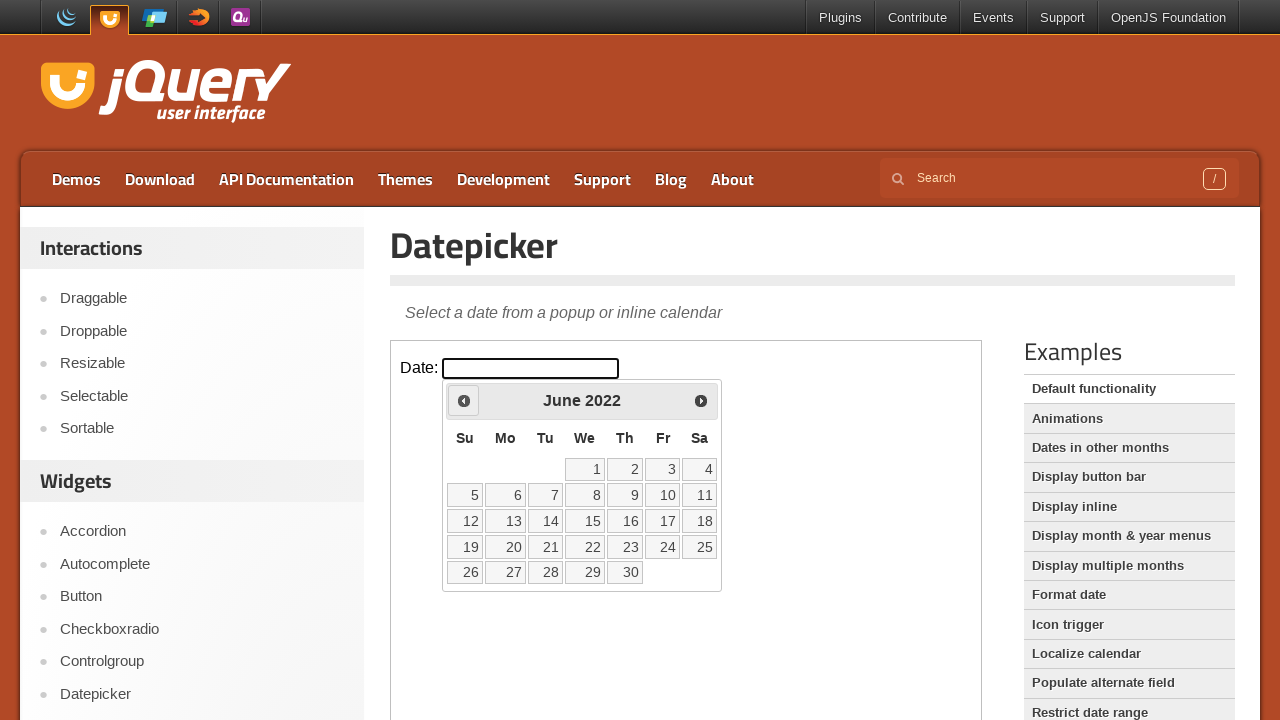

Clicked previous arrow to navigate to earlier month at (464, 400) on xpath=//*[@id='content']/iframe >> internal:control=enter-frame >> xpath=//*[@id
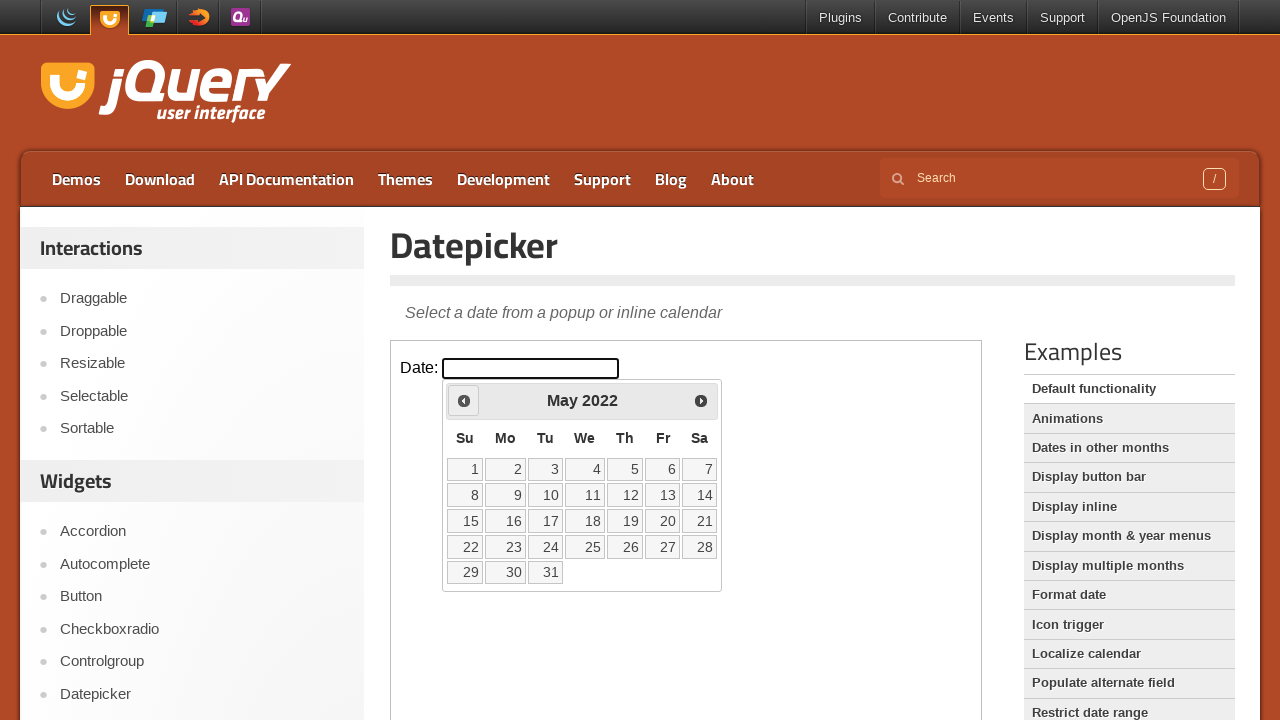

Retrieved current date: May 2022
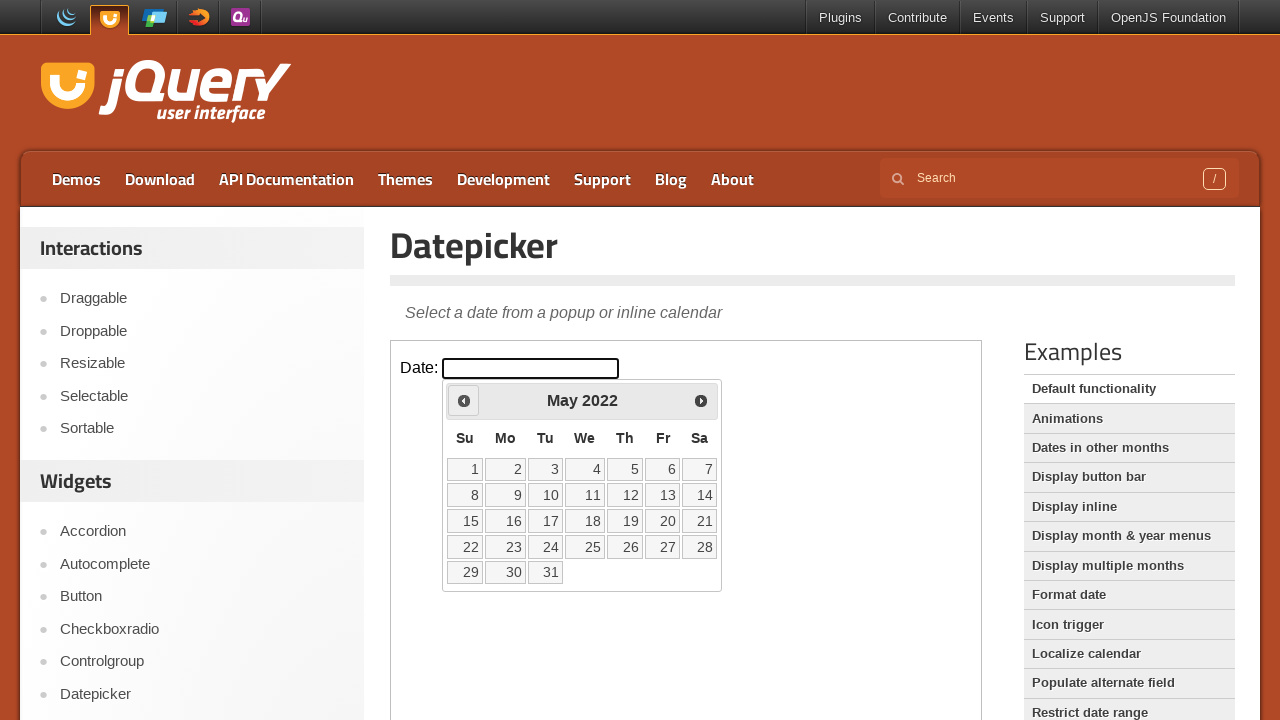

Clicked previous arrow to navigate to earlier month at (464, 400) on xpath=//*[@id='content']/iframe >> internal:control=enter-frame >> xpath=//*[@id
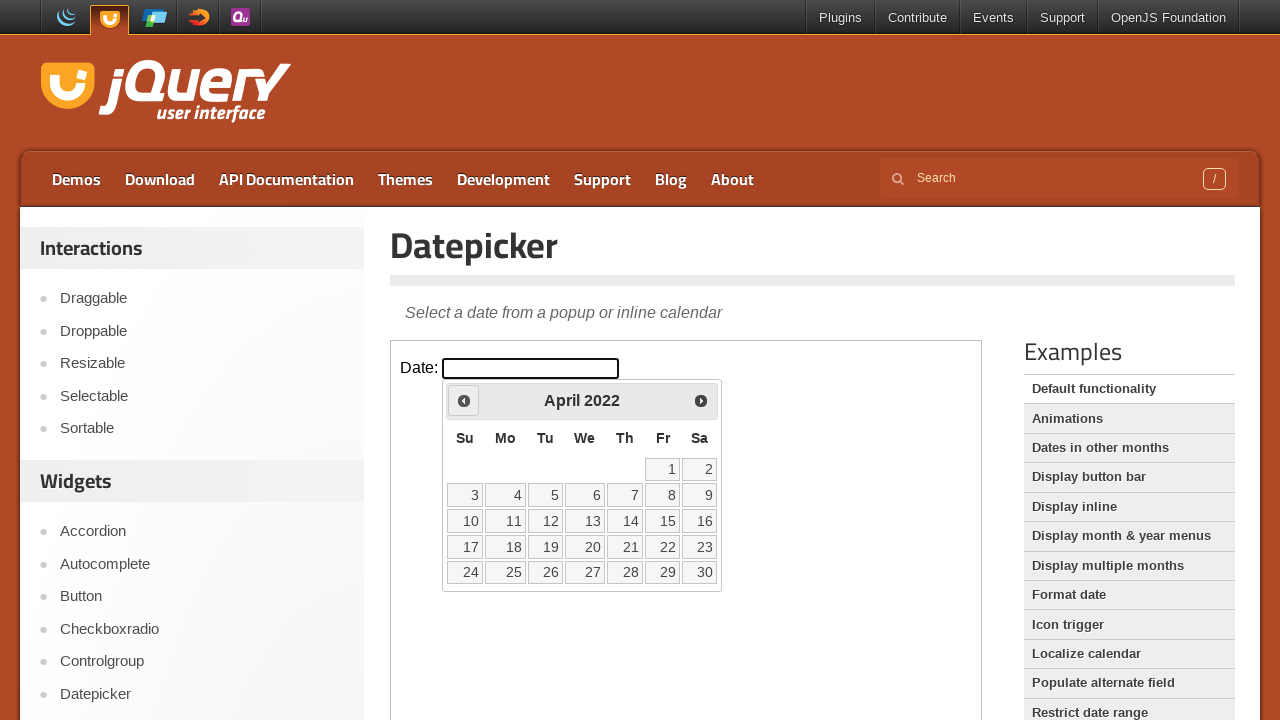

Retrieved current date: April 2022
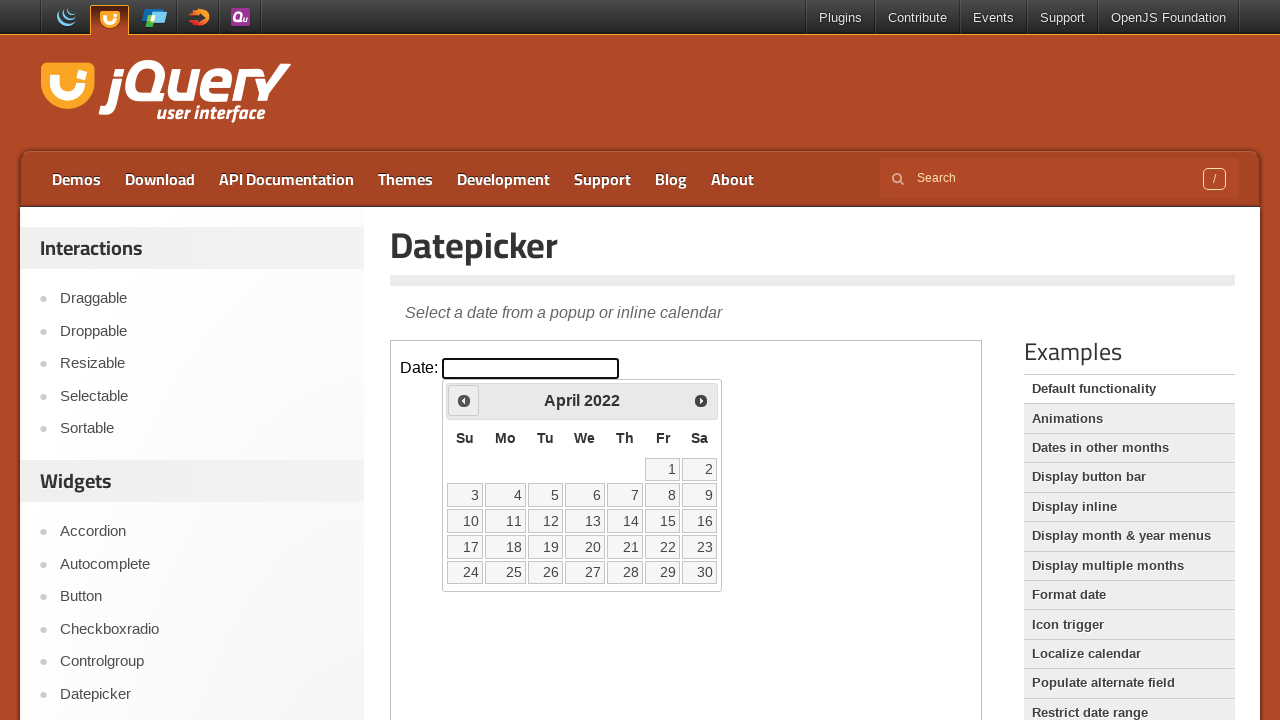

Clicked previous arrow to navigate to earlier month at (464, 400) on xpath=//*[@id='content']/iframe >> internal:control=enter-frame >> xpath=//*[@id
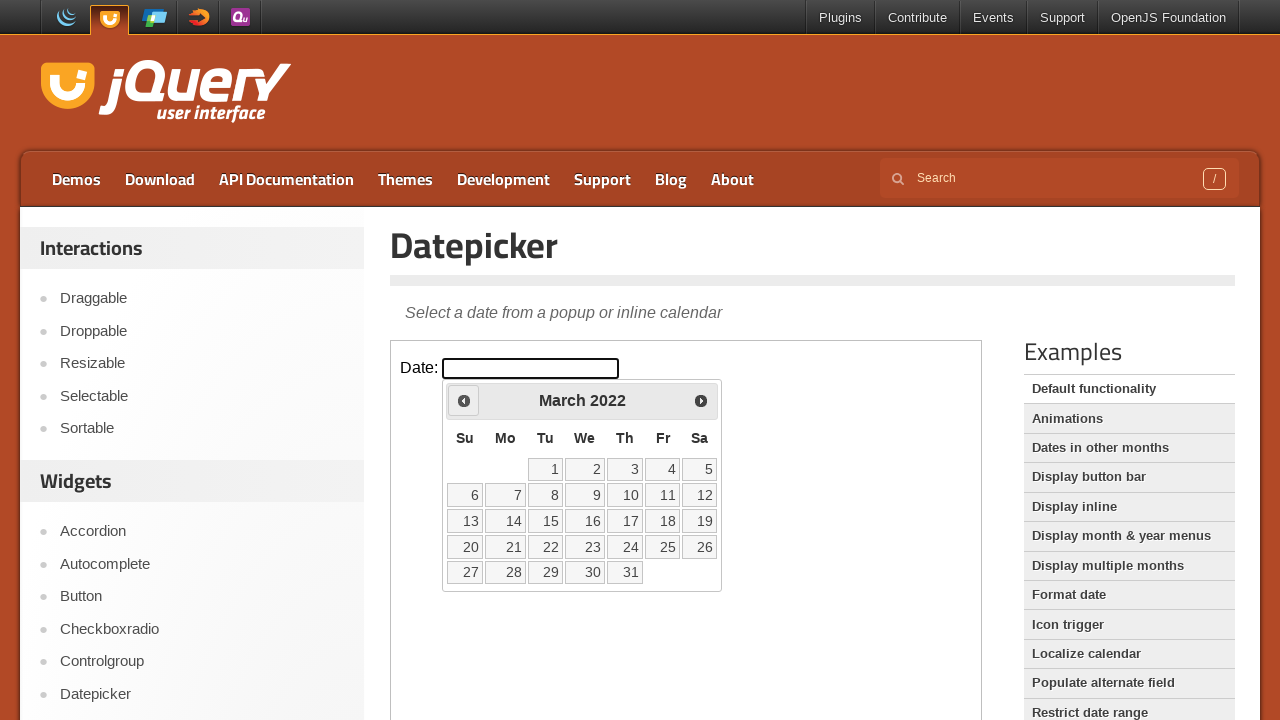

Retrieved current date: March 2022
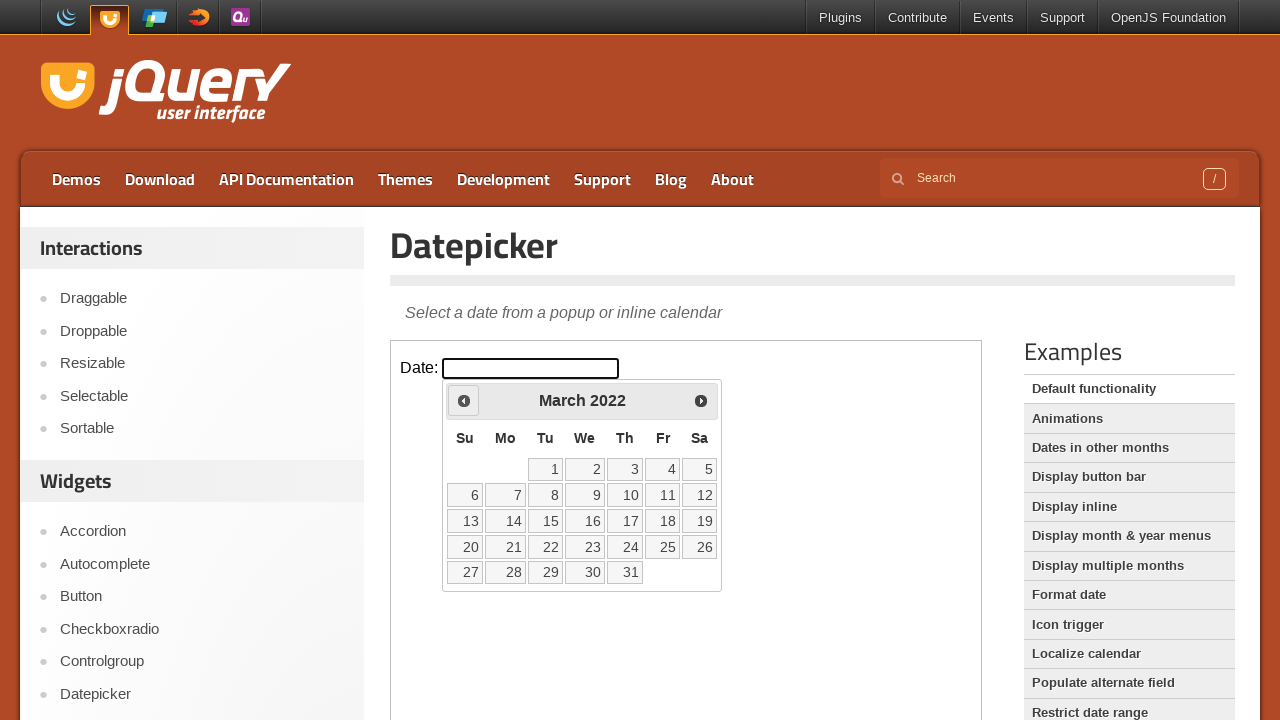

Clicked previous arrow to navigate to earlier month at (464, 400) on xpath=//*[@id='content']/iframe >> internal:control=enter-frame >> xpath=//*[@id
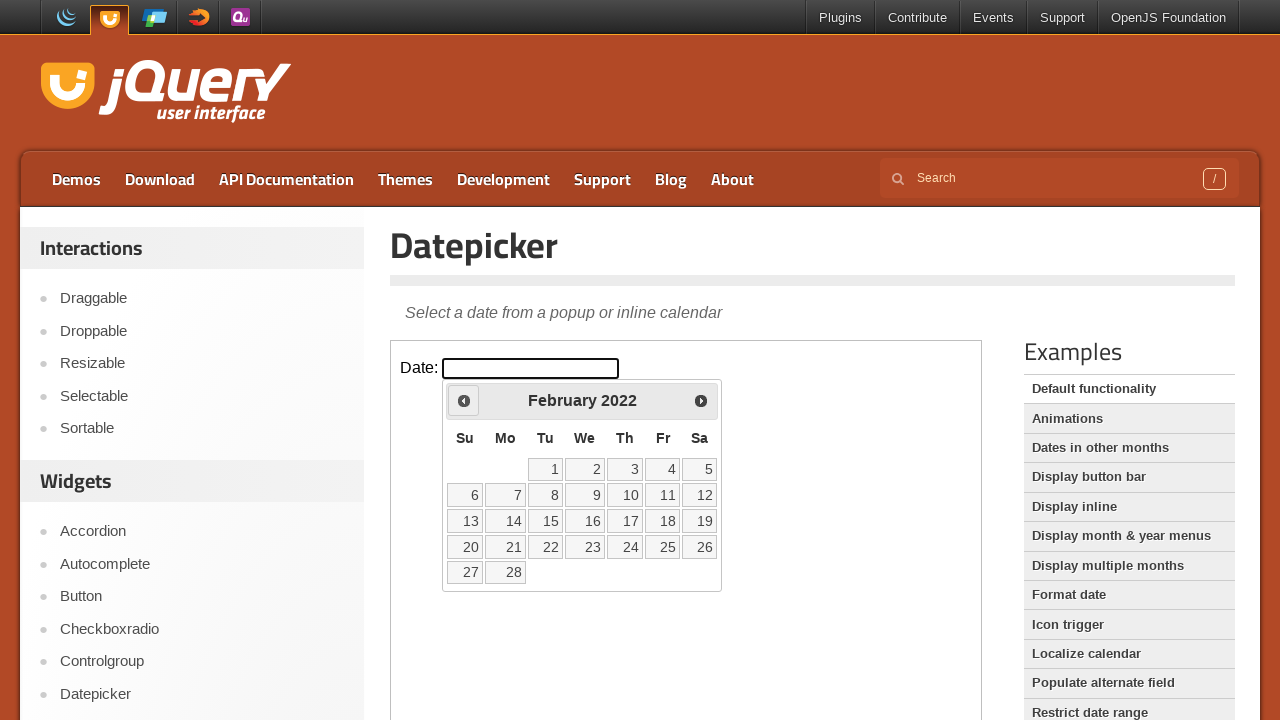

Retrieved current date: February 2022
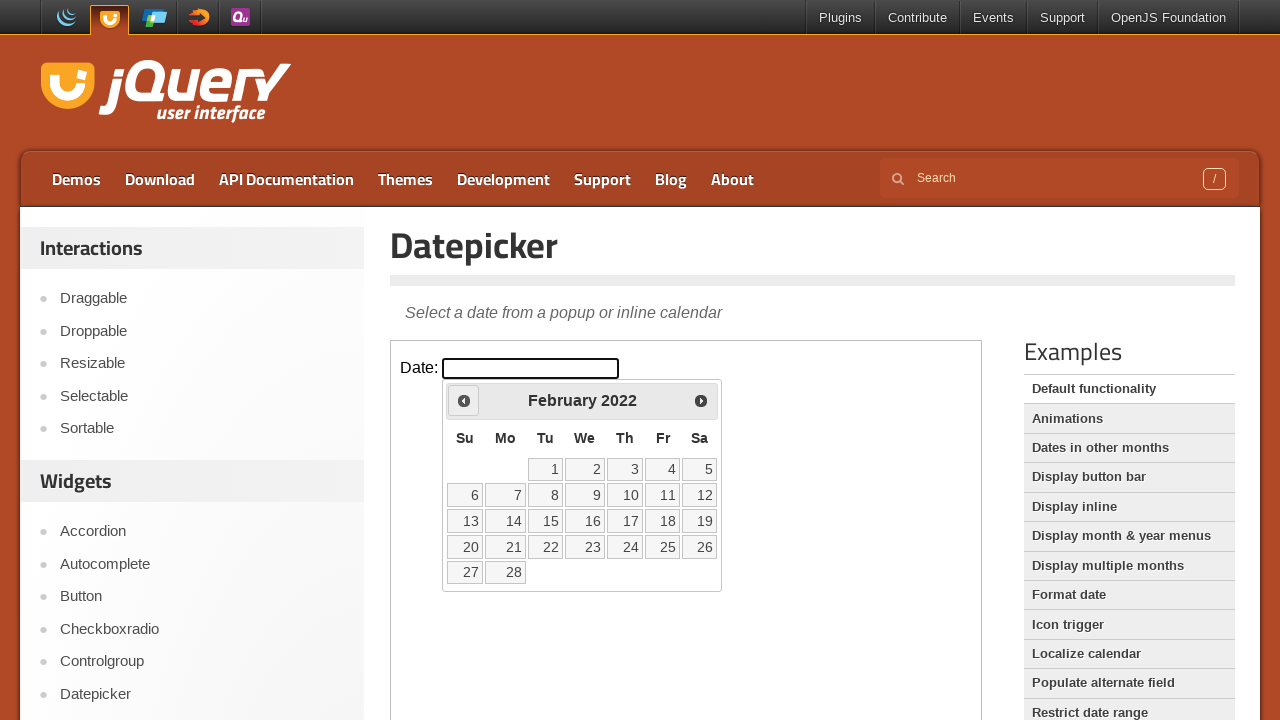

Clicked previous arrow to navigate to earlier month at (464, 400) on xpath=//*[@id='content']/iframe >> internal:control=enter-frame >> xpath=//*[@id
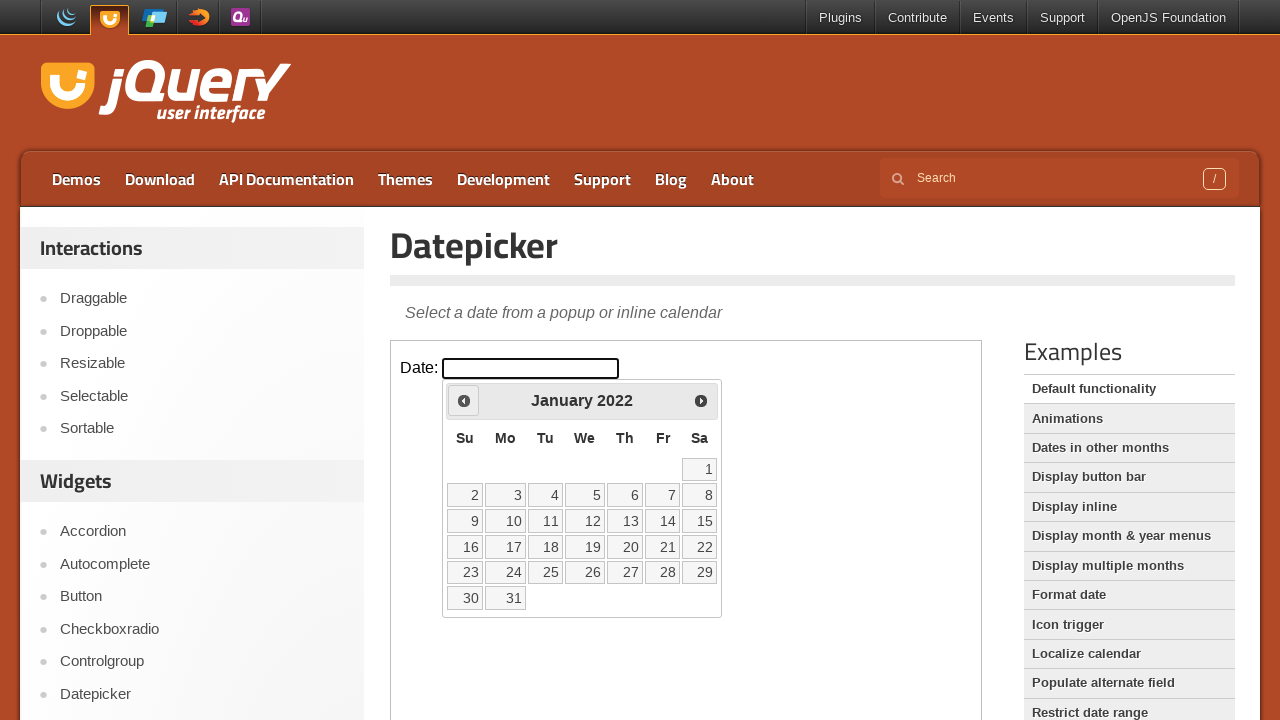

Retrieved current date: January 2022
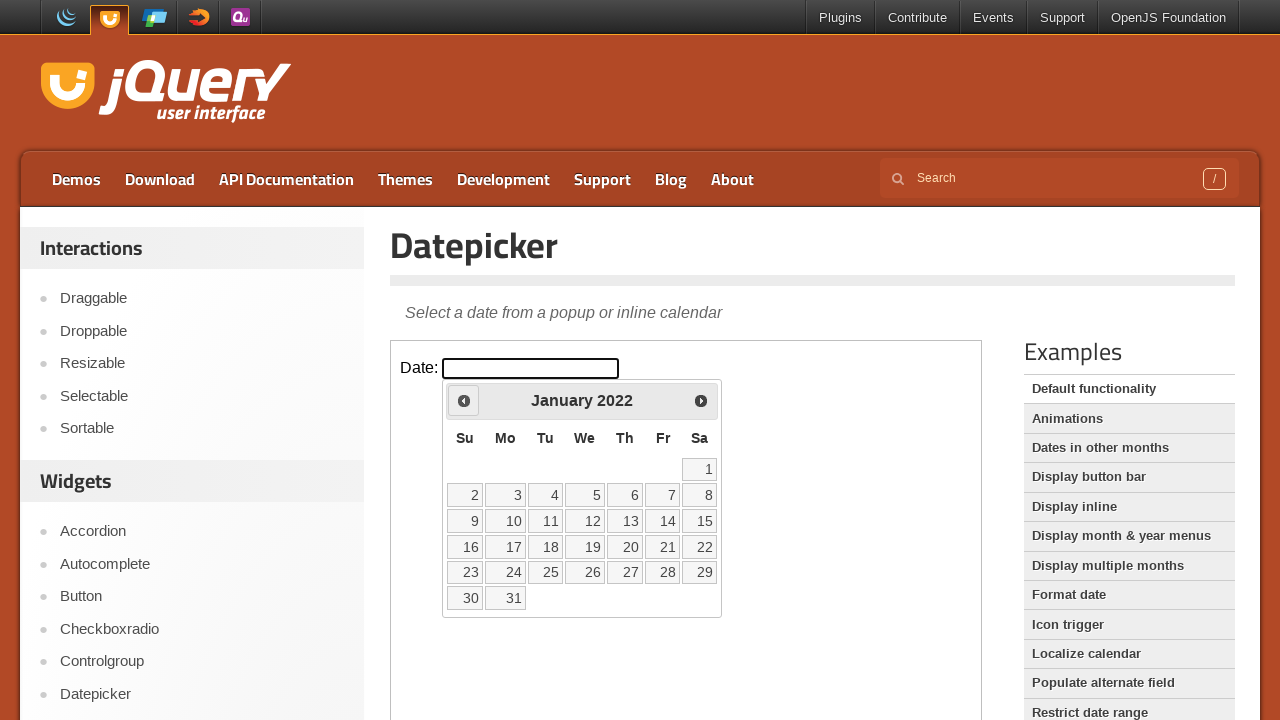

Clicked previous arrow to navigate to earlier month at (464, 400) on xpath=//*[@id='content']/iframe >> internal:control=enter-frame >> xpath=//*[@id
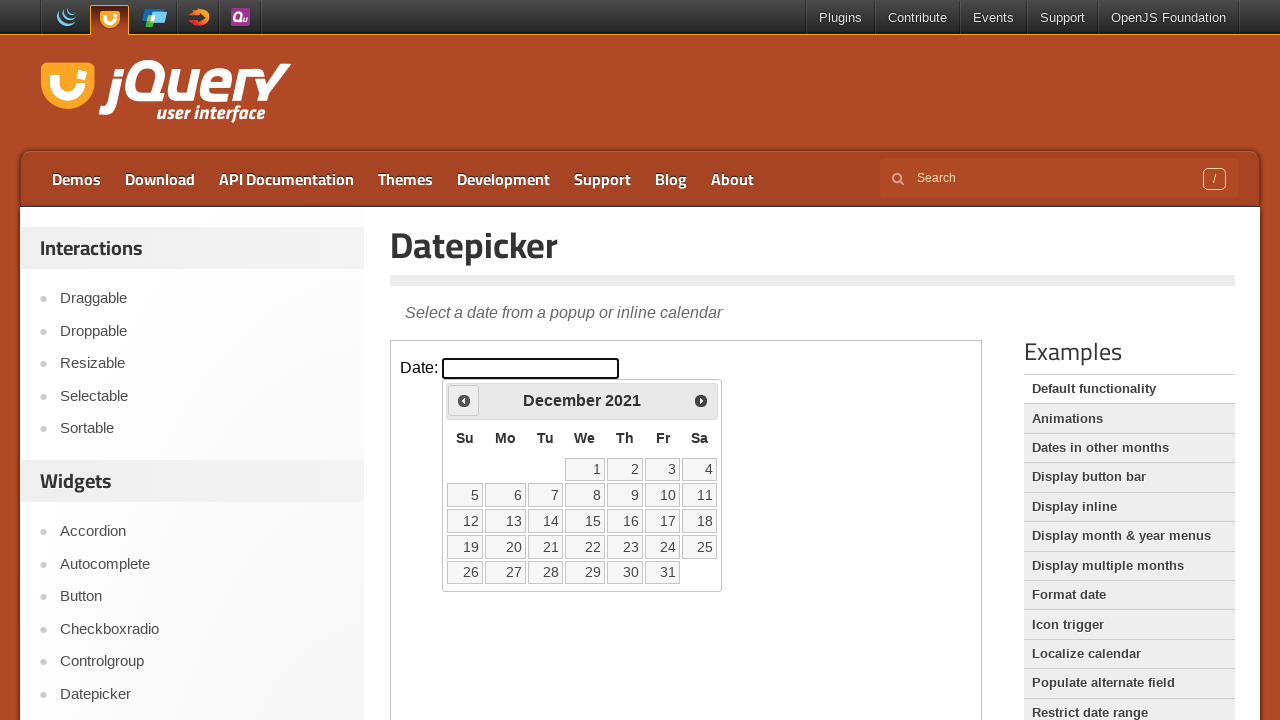

Retrieved current date: December 2021
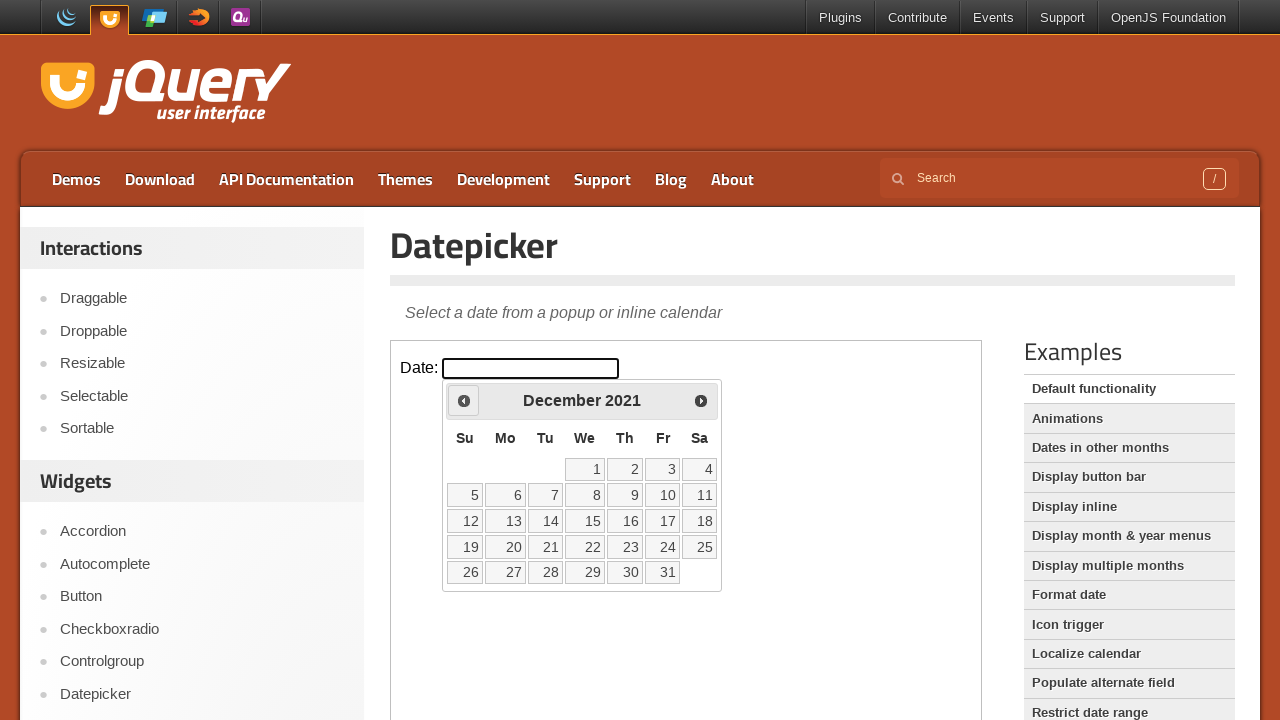

Clicked previous arrow to navigate to earlier month at (464, 400) on xpath=//*[@id='content']/iframe >> internal:control=enter-frame >> xpath=//*[@id
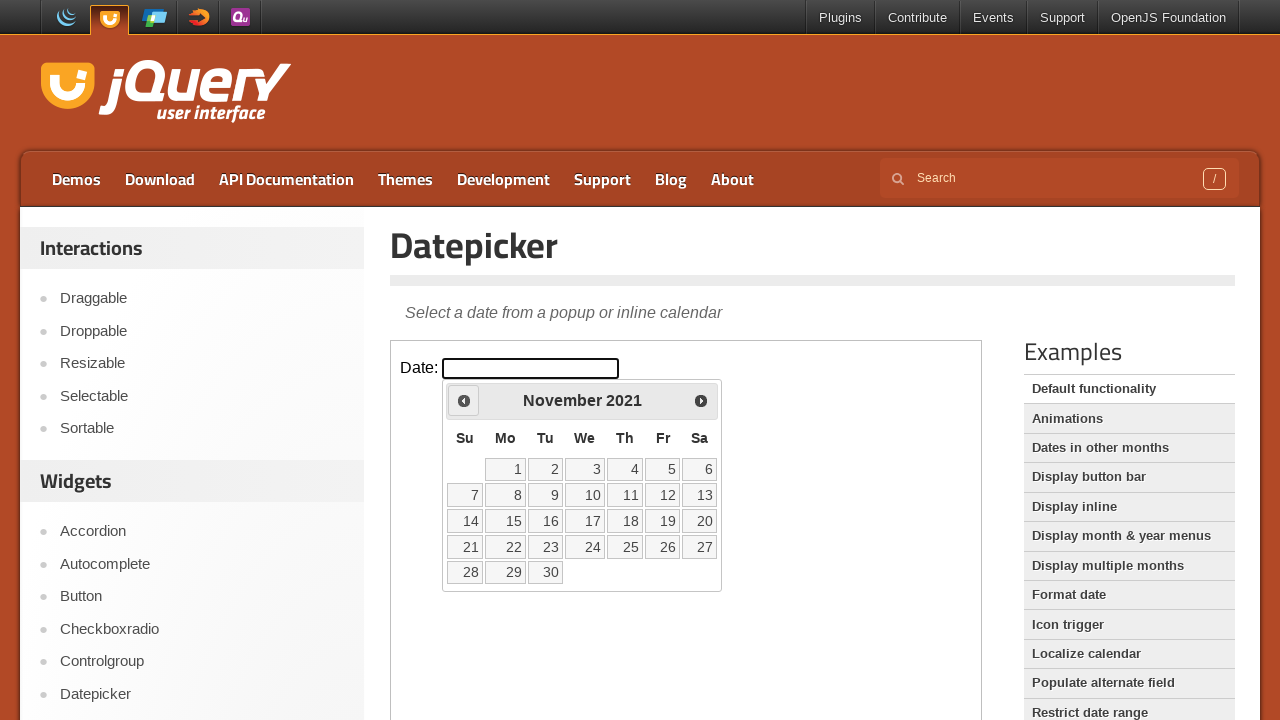

Retrieved current date: November 2021
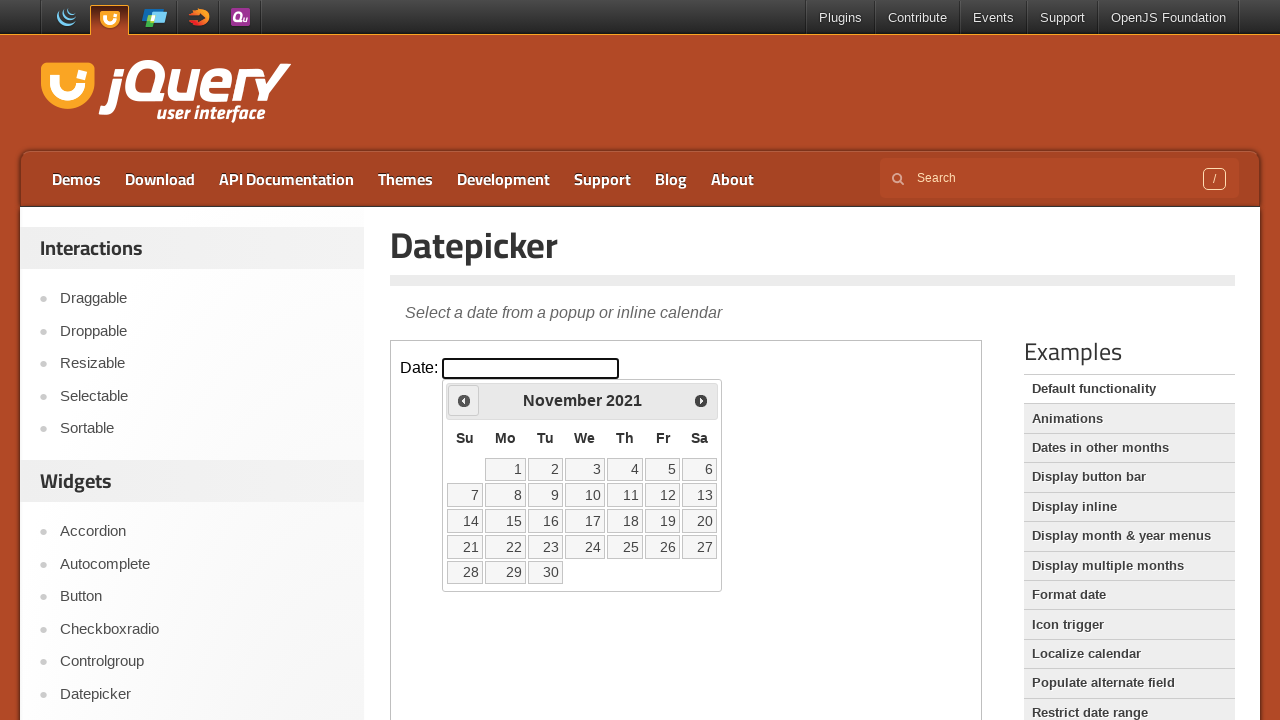

Clicked previous arrow to navigate to earlier month at (464, 400) on xpath=//*[@id='content']/iframe >> internal:control=enter-frame >> xpath=//*[@id
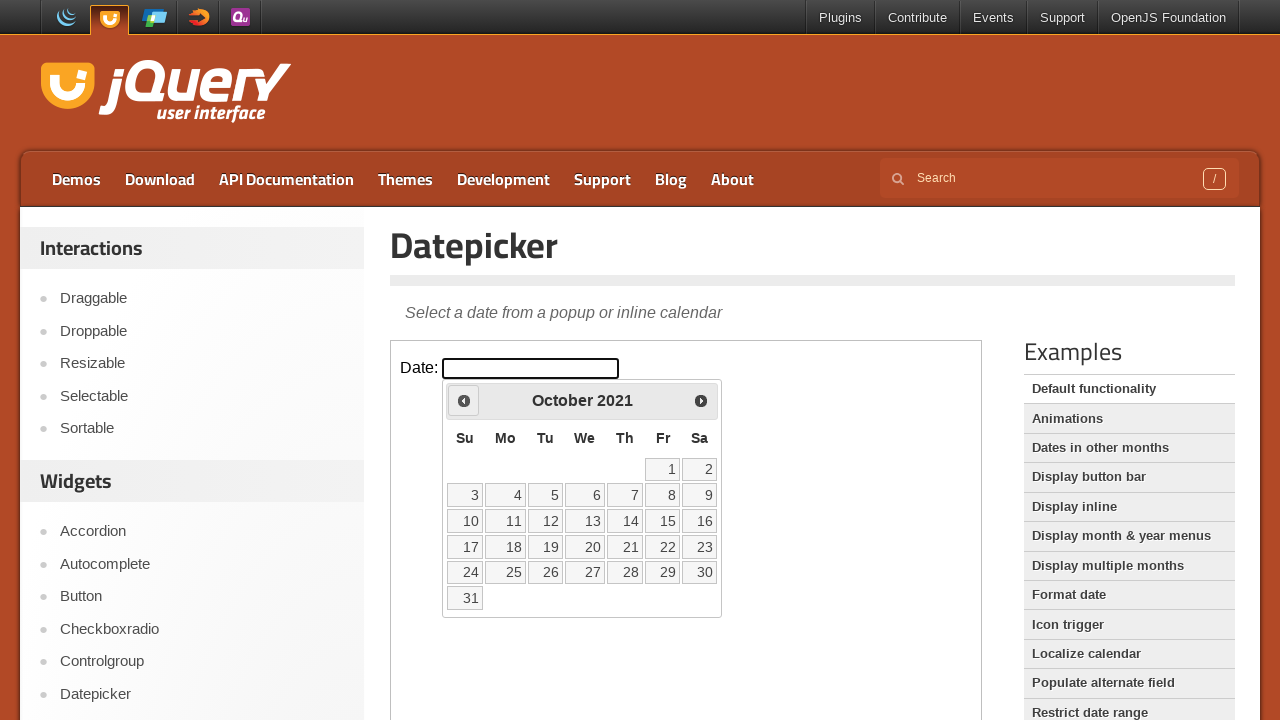

Retrieved current date: October 2021
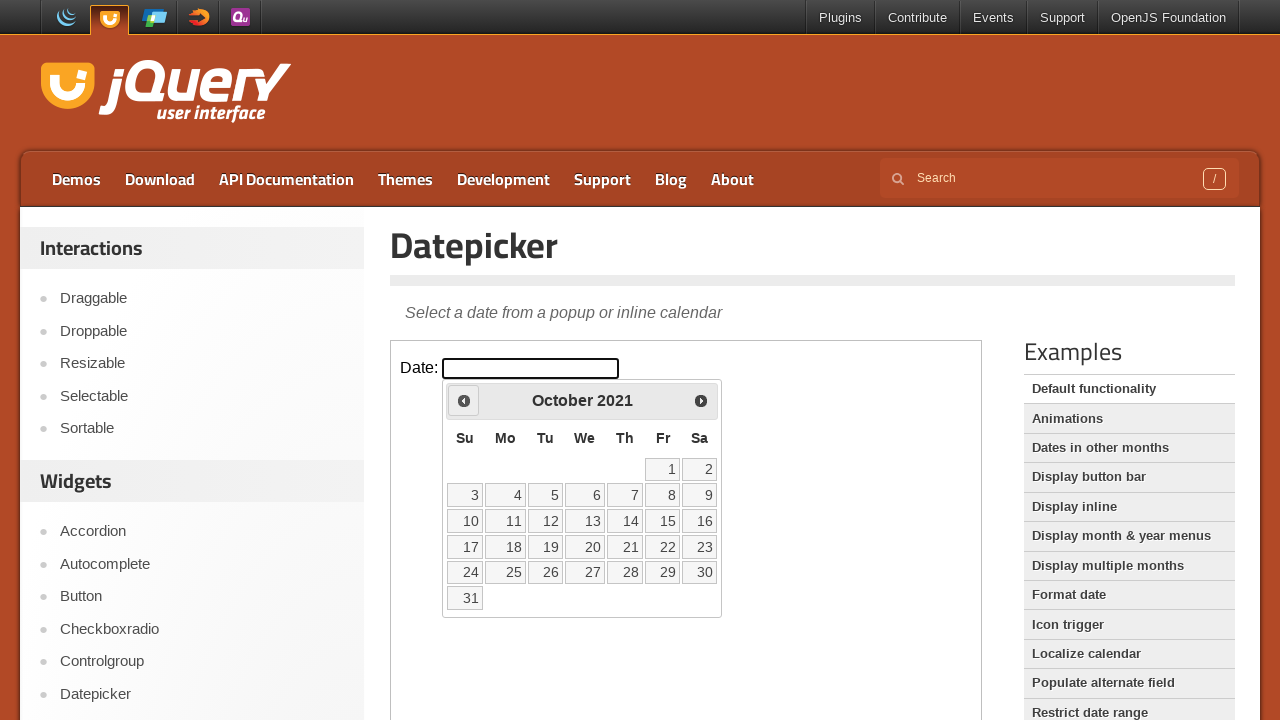

Clicked previous arrow to navigate to earlier month at (464, 400) on xpath=//*[@id='content']/iframe >> internal:control=enter-frame >> xpath=//*[@id
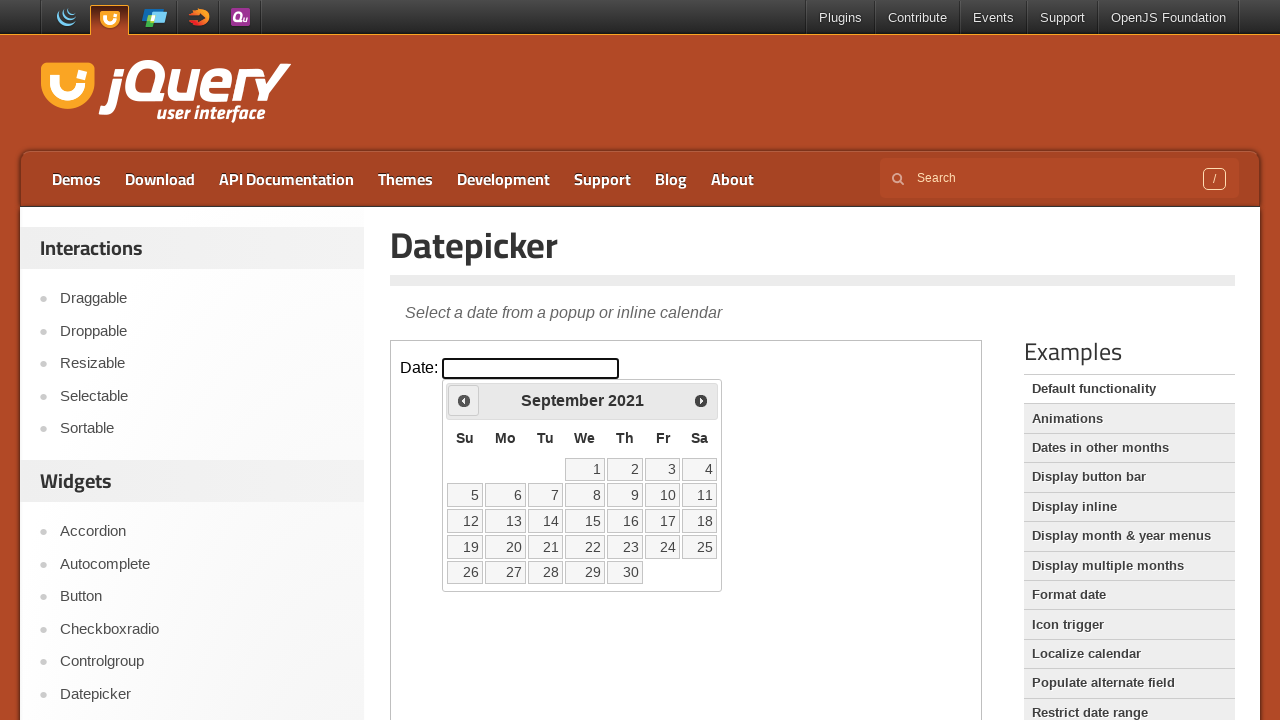

Retrieved current date: September 2021
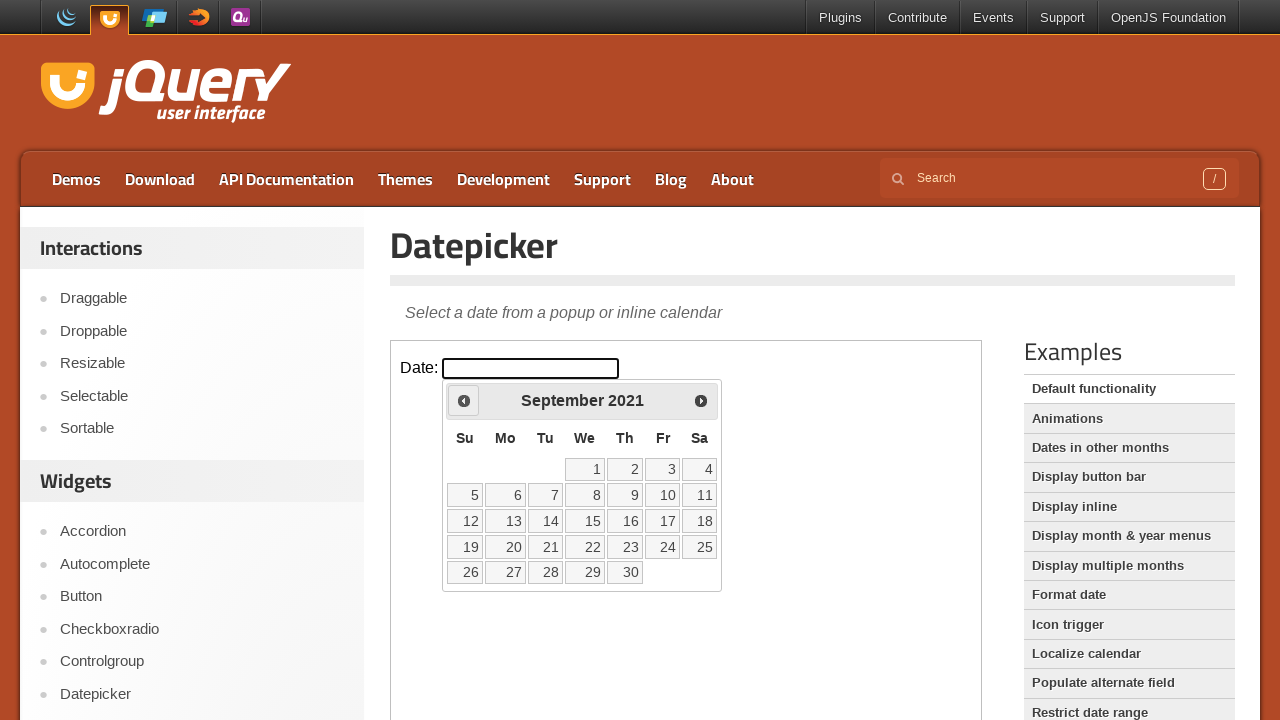

Clicked previous arrow to navigate to earlier month at (464, 400) on xpath=//*[@id='content']/iframe >> internal:control=enter-frame >> xpath=//*[@id
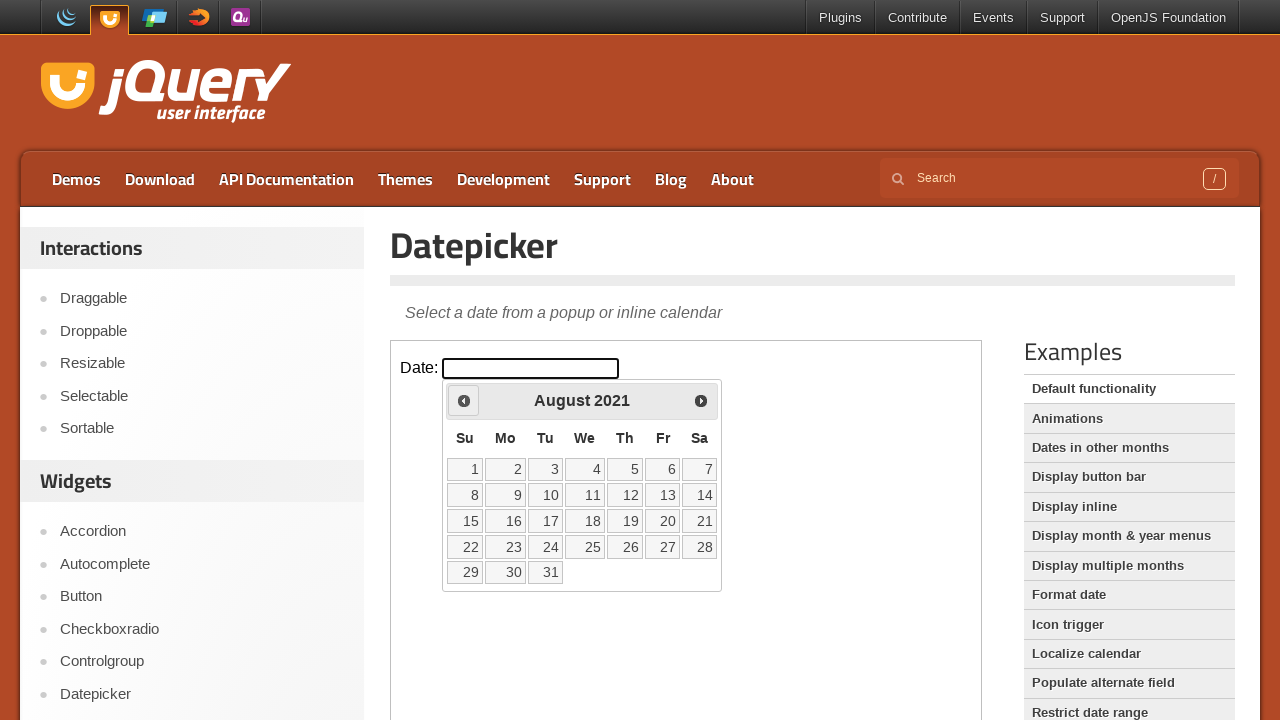

Retrieved current date: August 2021
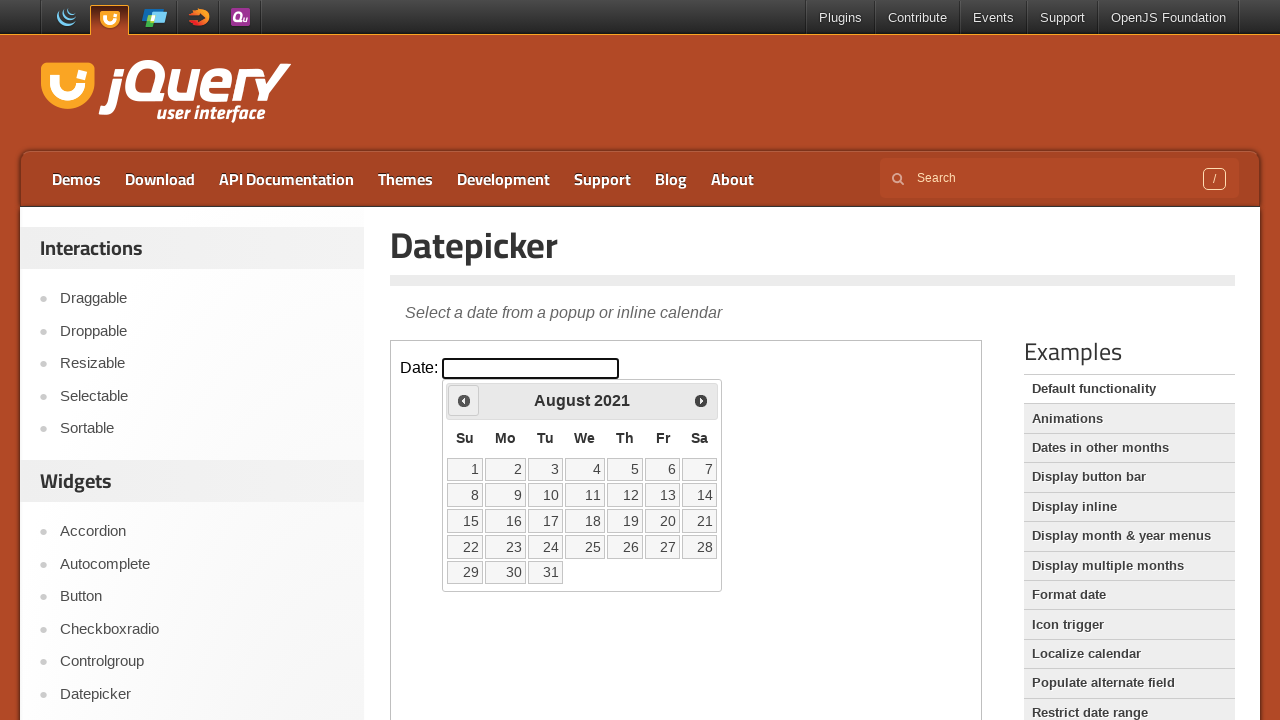

Reached target month/year: August 2021
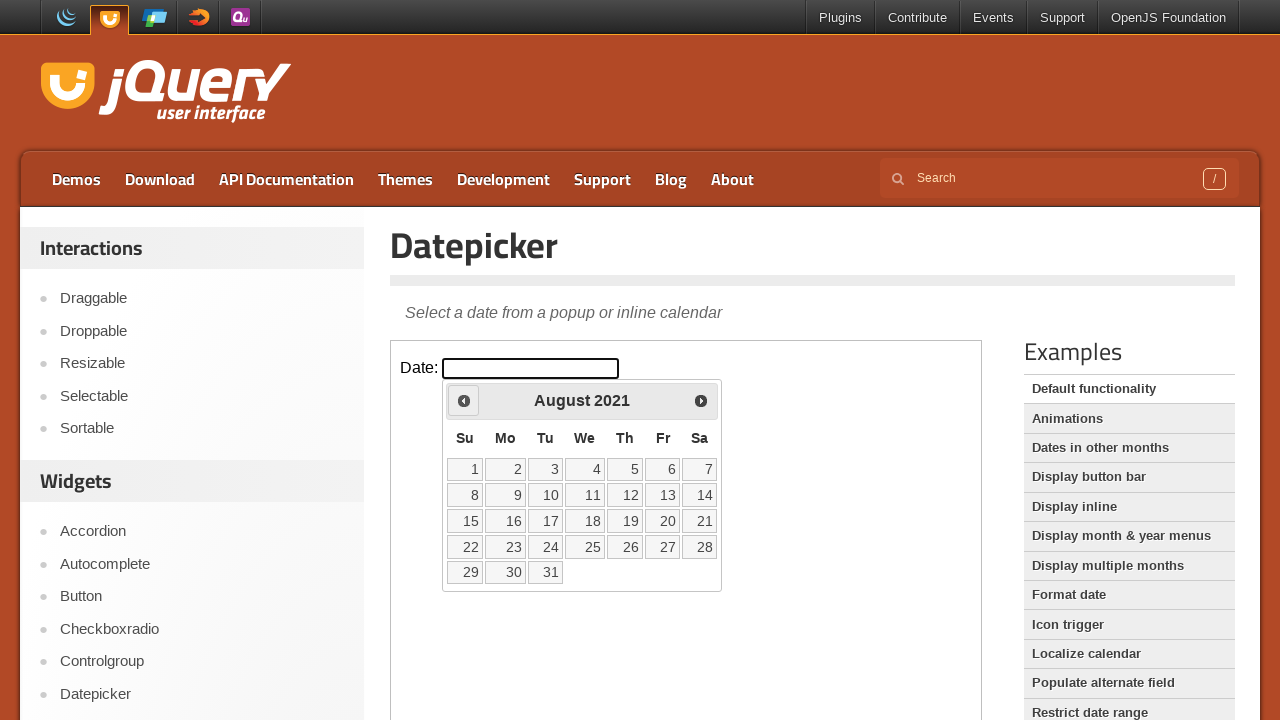

Selected date 7 from the calendar at (700, 469) on xpath=//*[@id='content']/iframe >> internal:control=enter-frame >> xpath=//table
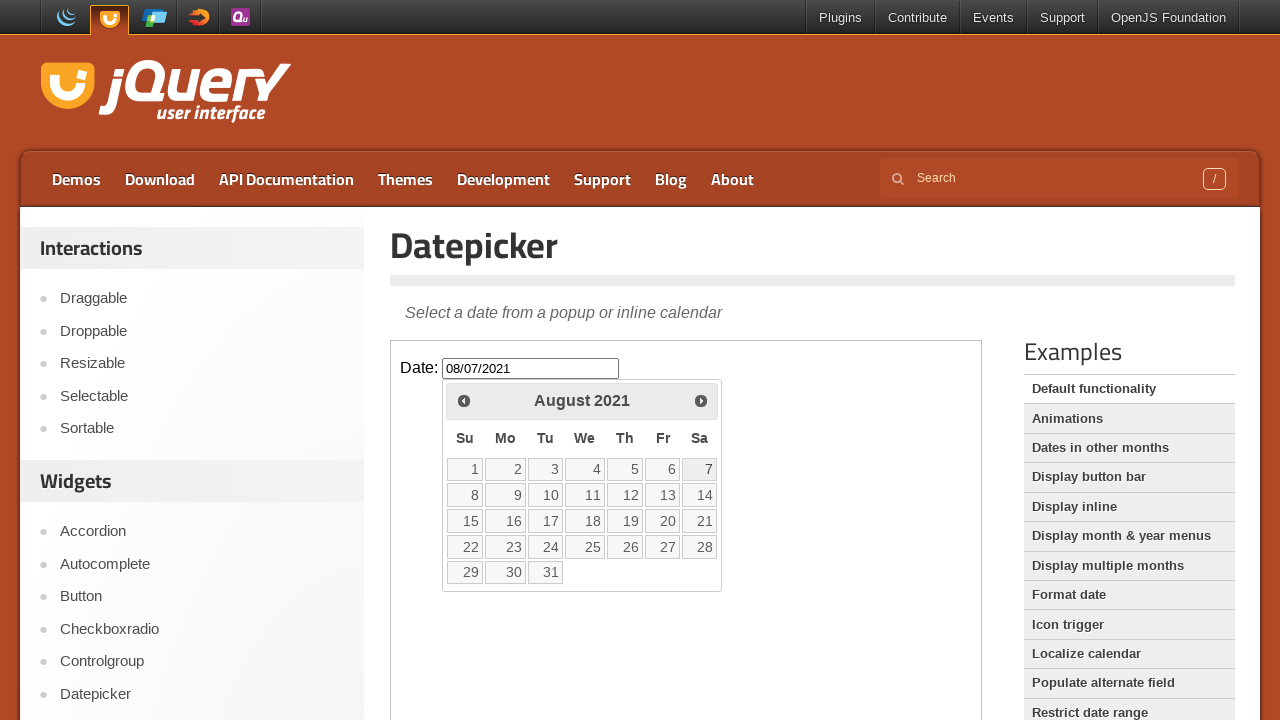

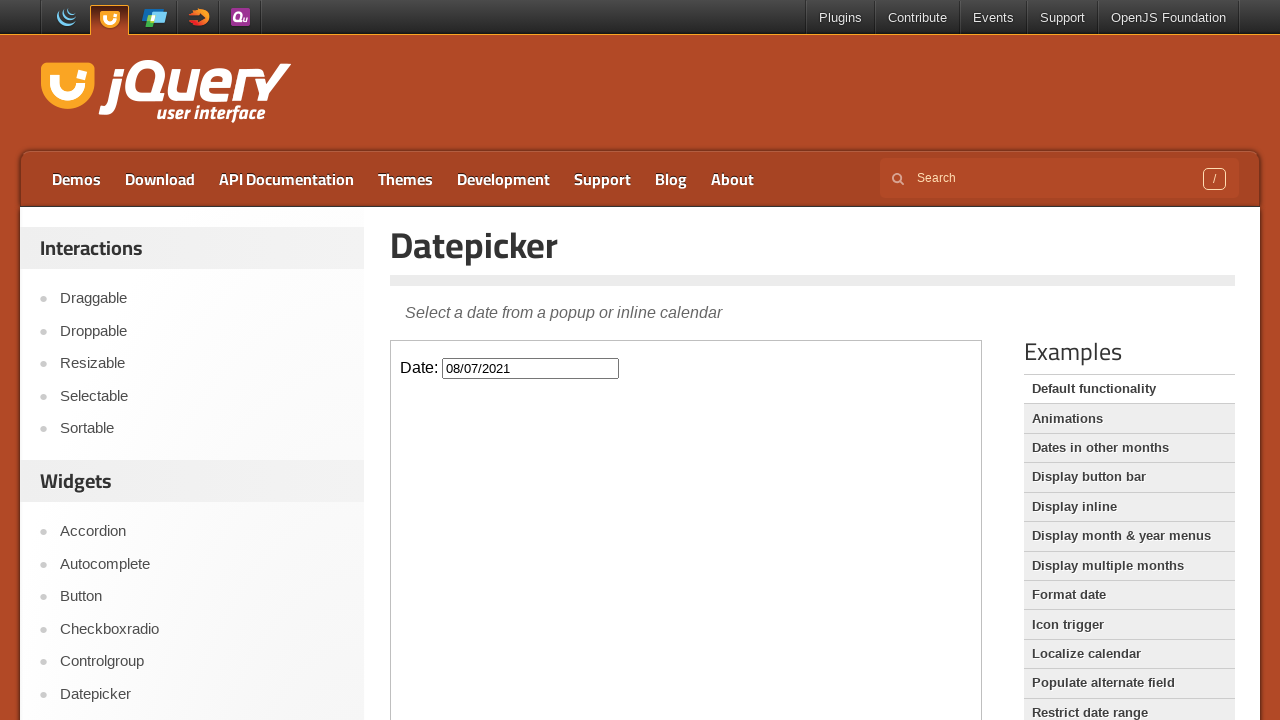